Tests a large form by filling all input fields with text and clicking the submit button

Starting URL: http://suninjuly.github.io/huge_form.html

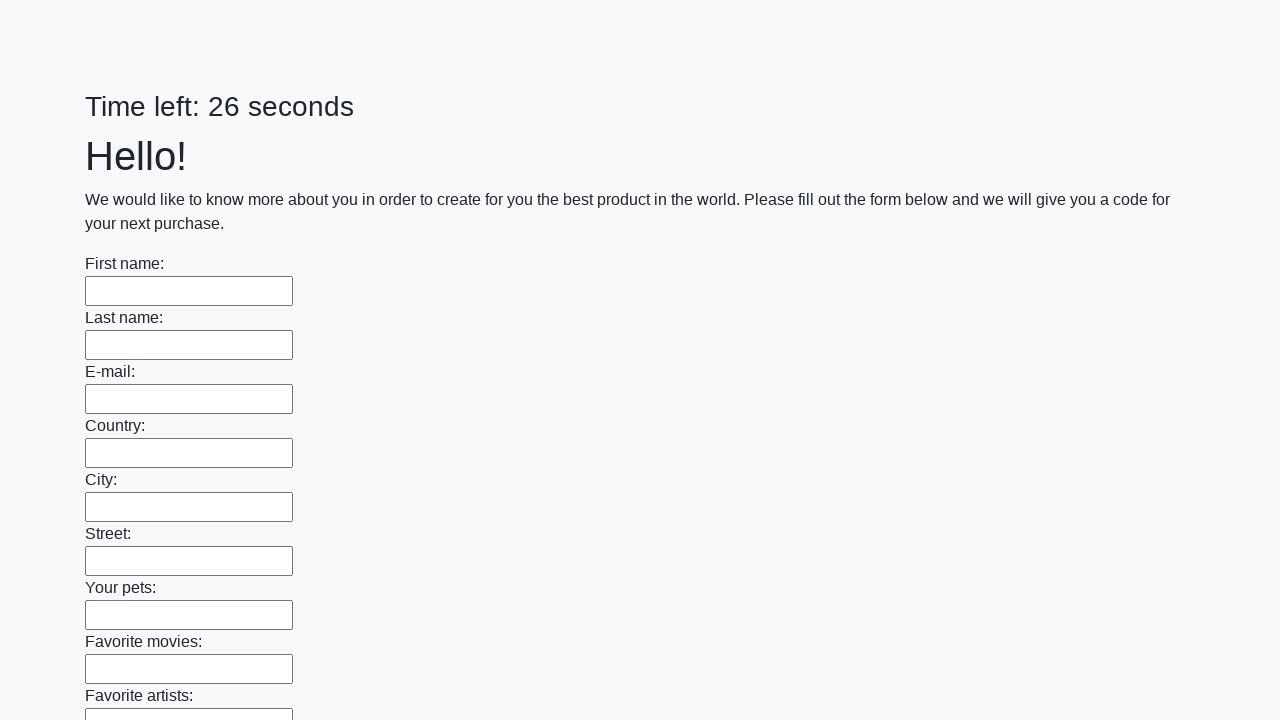

Located all input elements on the huge form
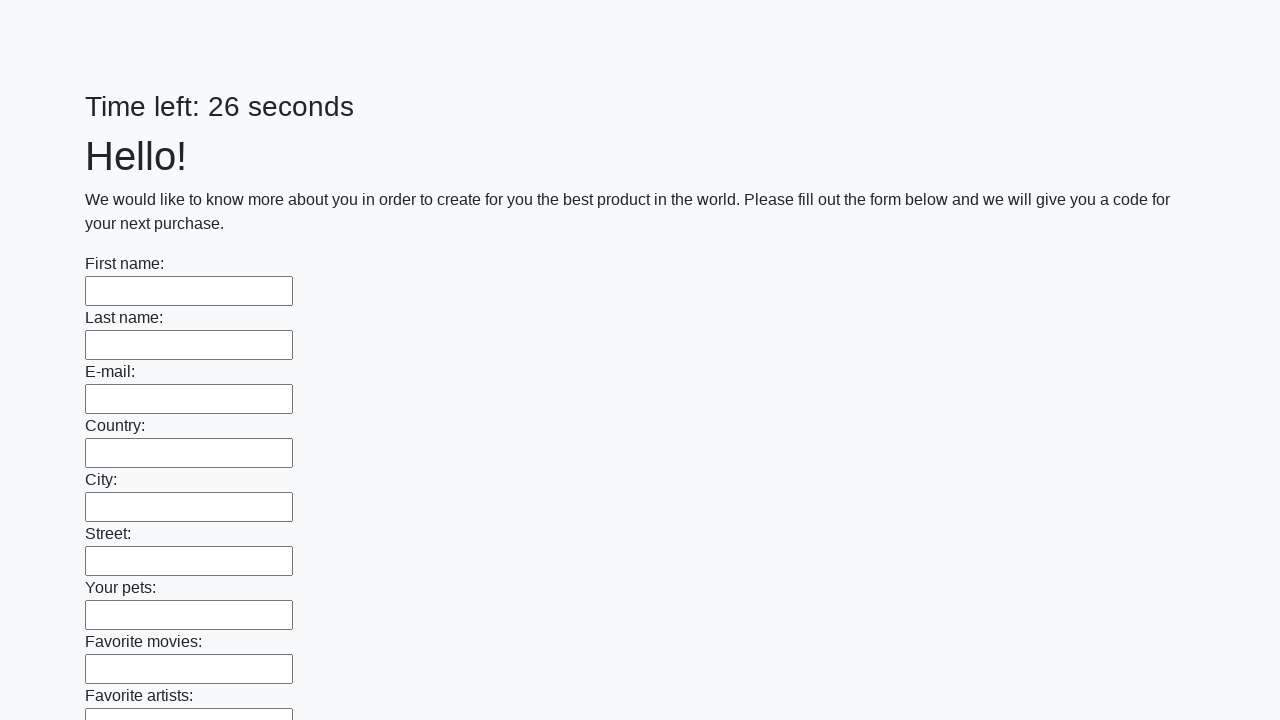

Filled an input field with text 'Next' on input >> nth=0
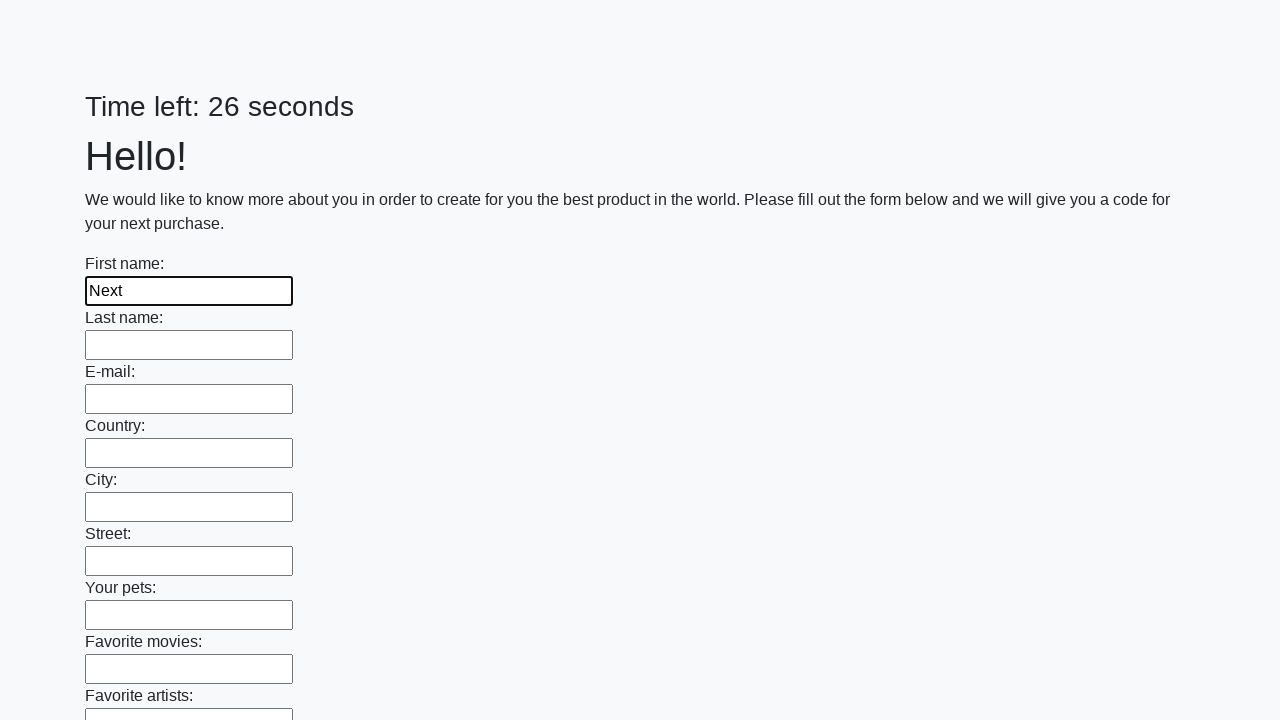

Filled an input field with text 'Next' on input >> nth=1
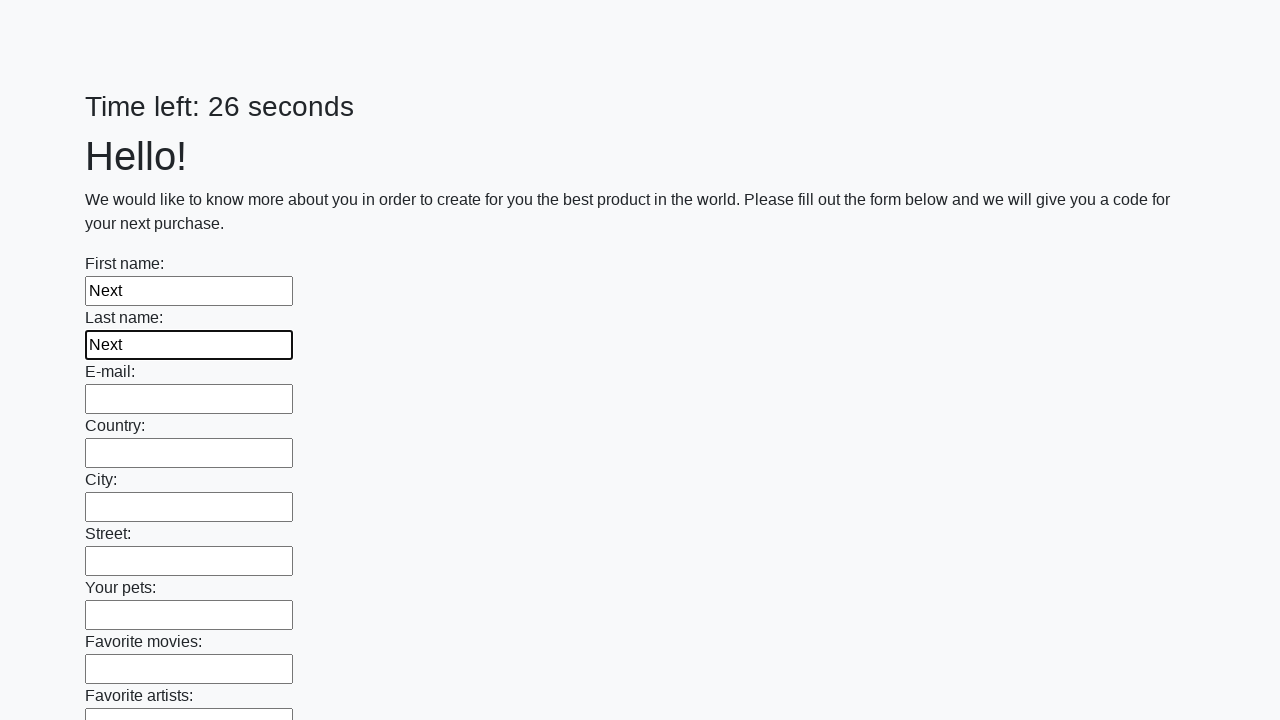

Filled an input field with text 'Next' on input >> nth=2
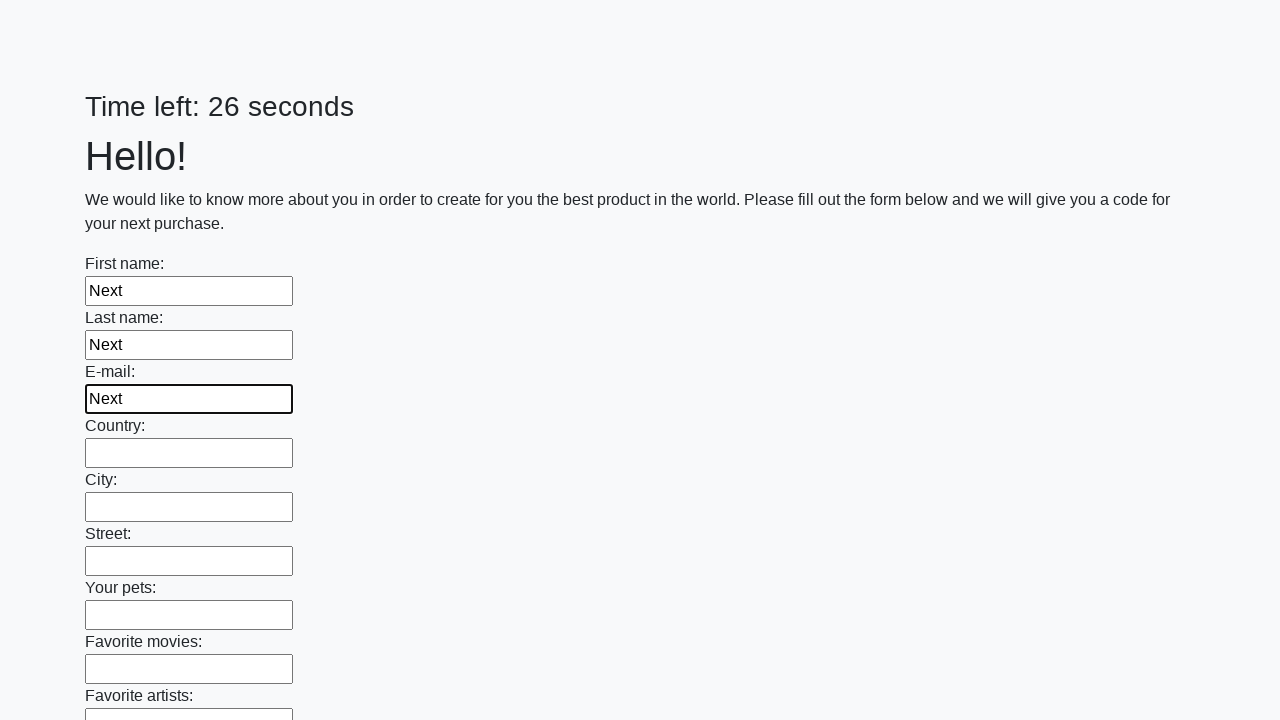

Filled an input field with text 'Next' on input >> nth=3
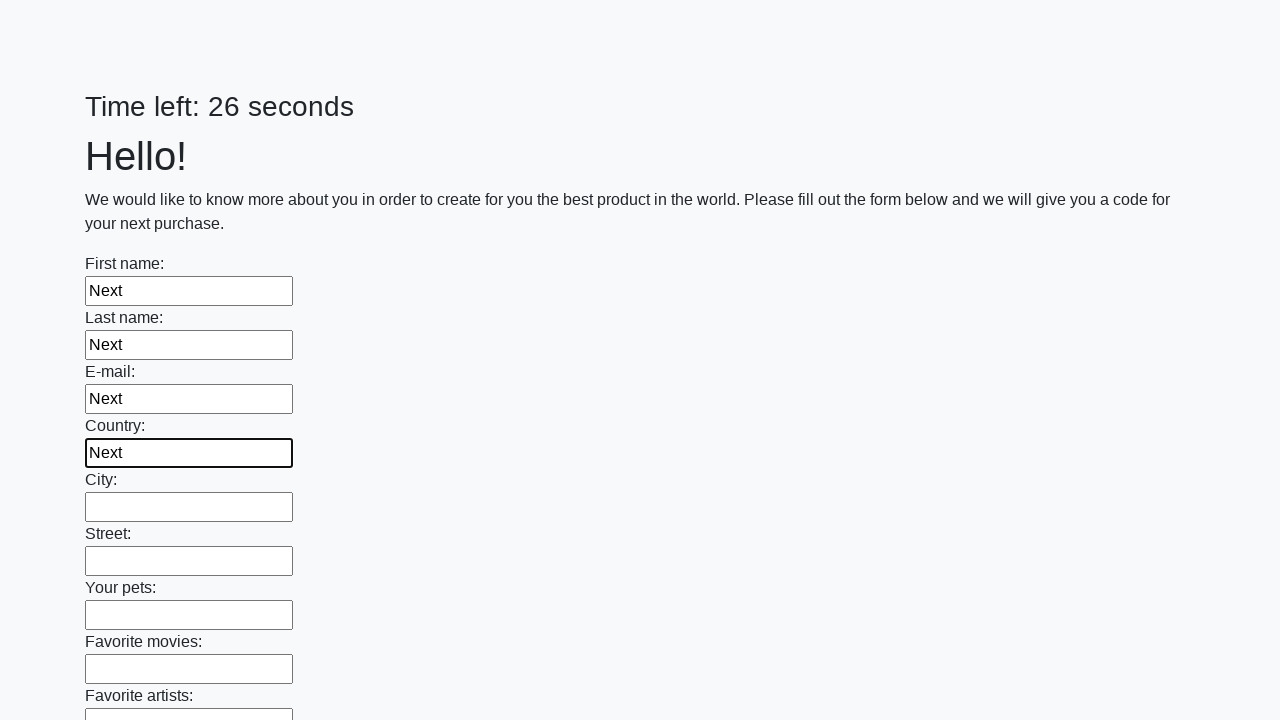

Filled an input field with text 'Next' on input >> nth=4
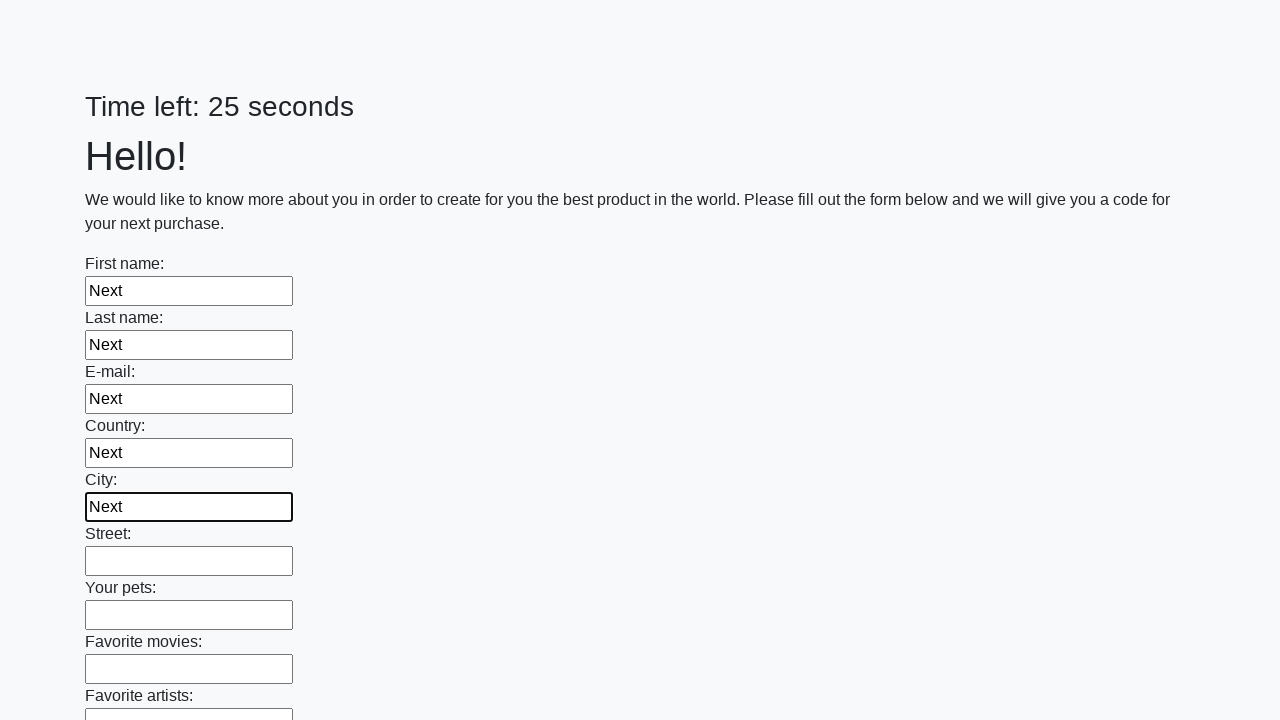

Filled an input field with text 'Next' on input >> nth=5
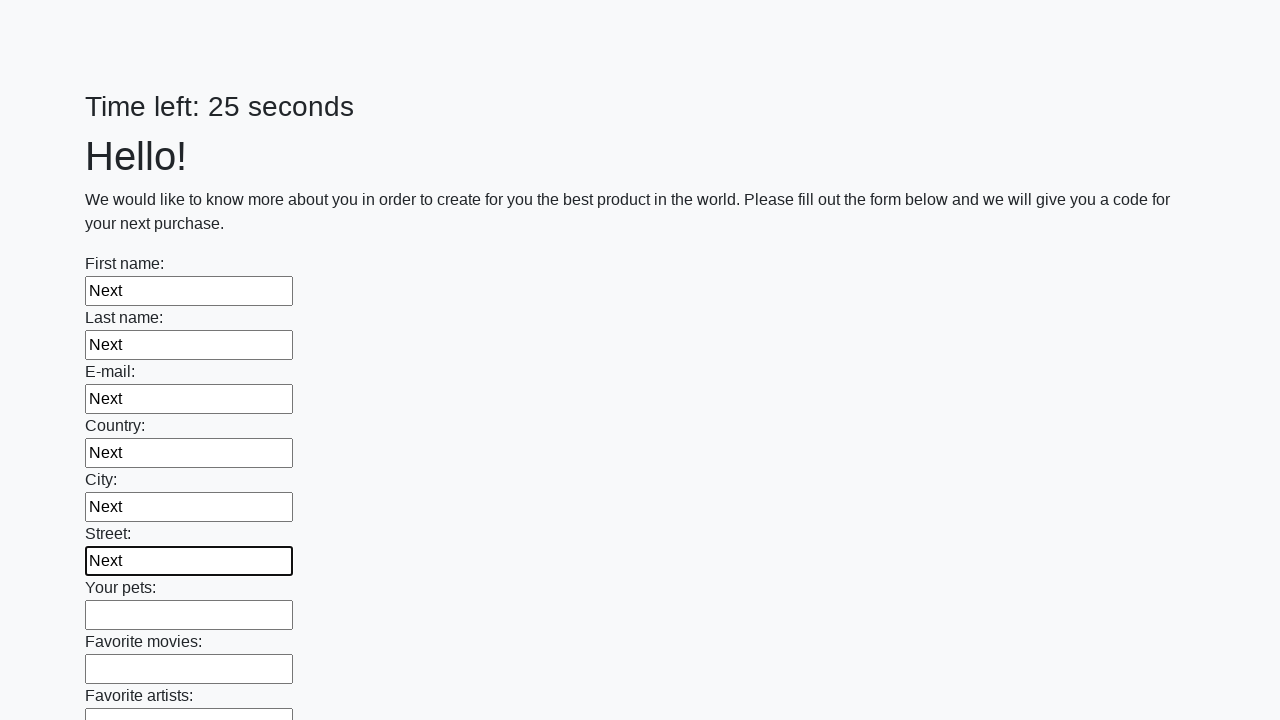

Filled an input field with text 'Next' on input >> nth=6
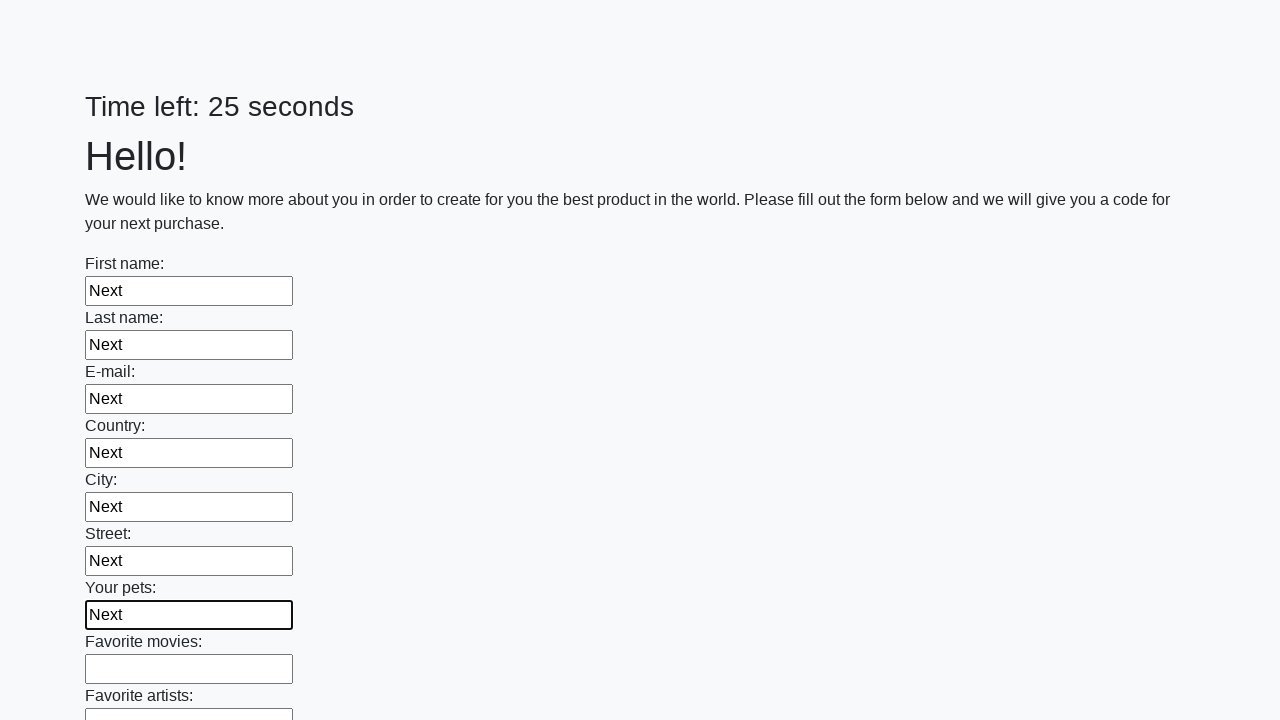

Filled an input field with text 'Next' on input >> nth=7
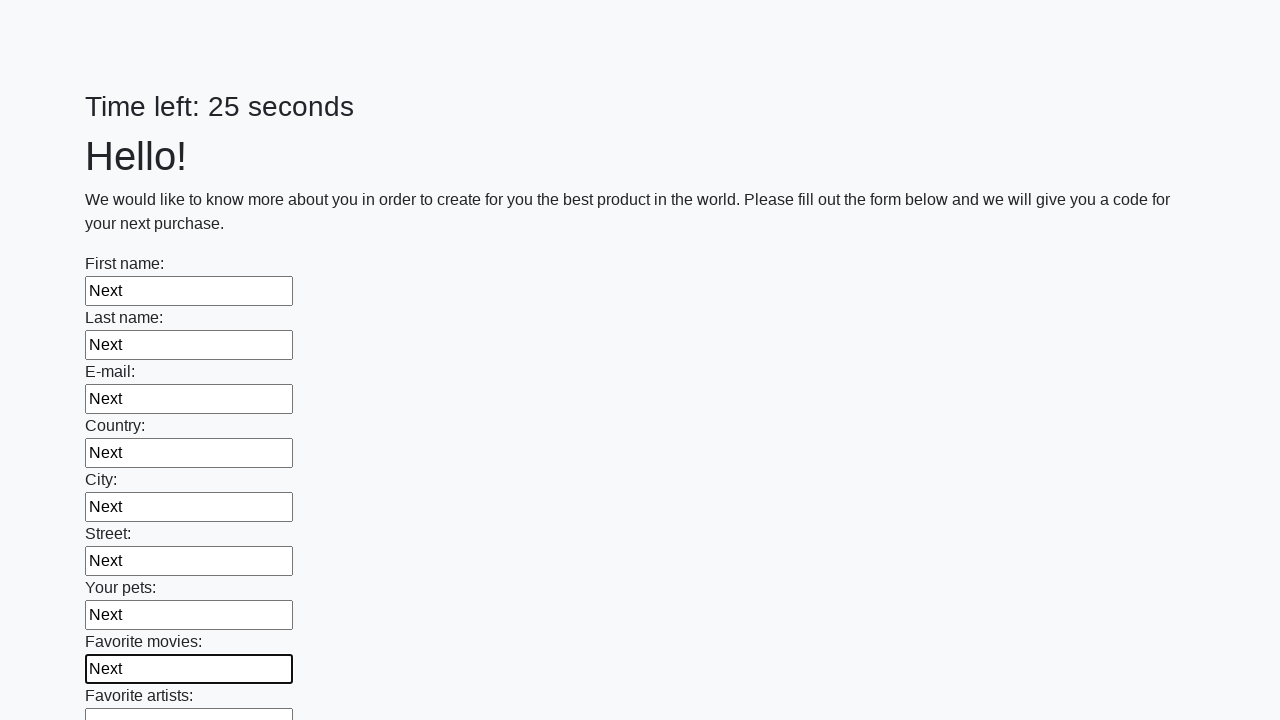

Filled an input field with text 'Next' on input >> nth=8
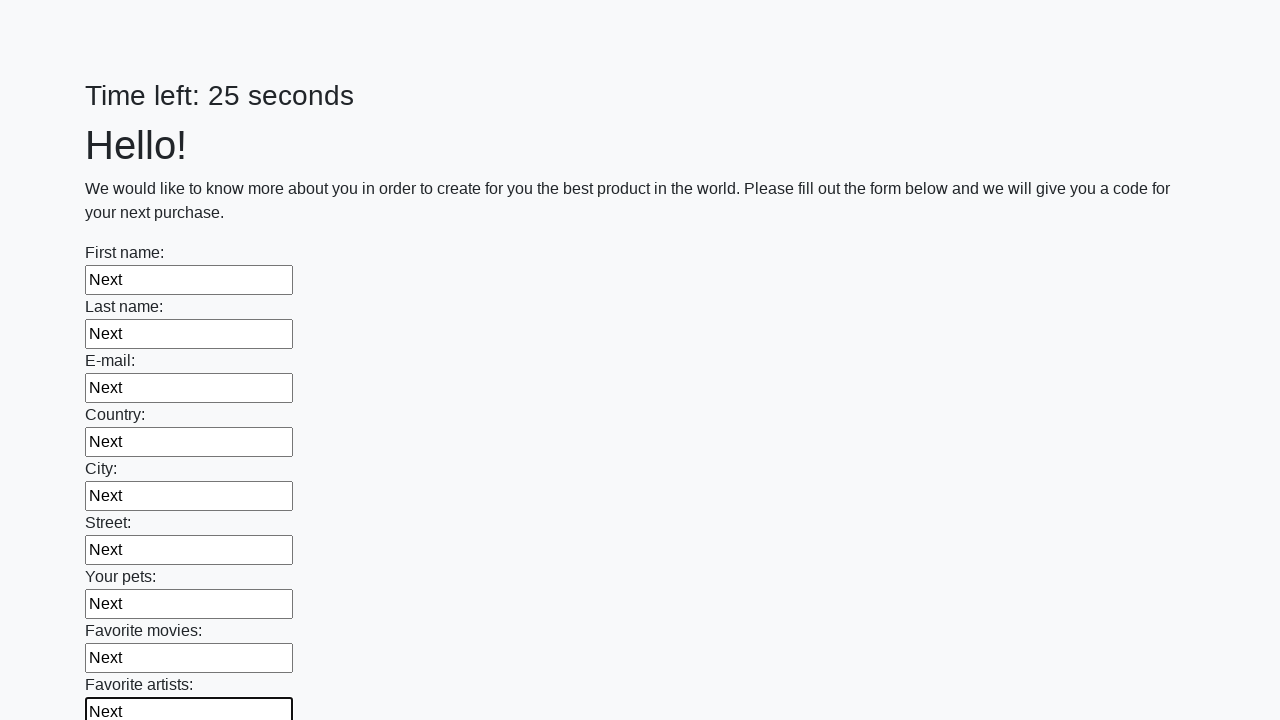

Filled an input field with text 'Next' on input >> nth=9
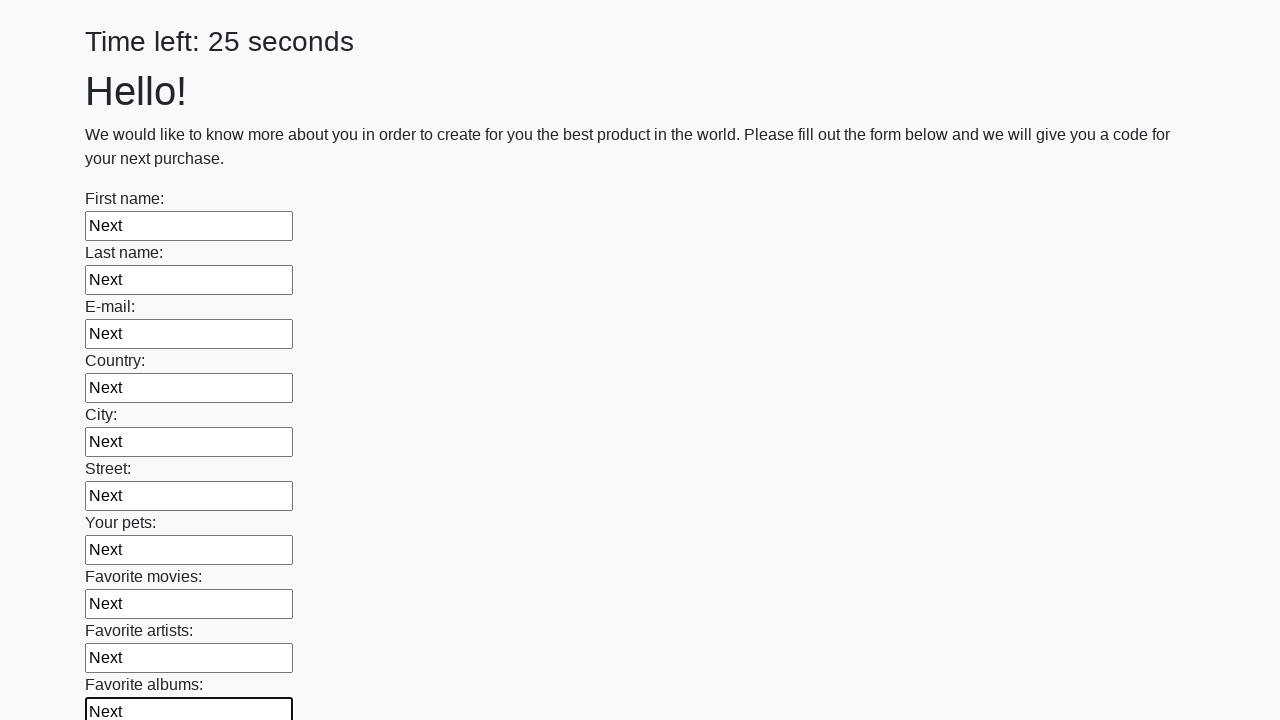

Filled an input field with text 'Next' on input >> nth=10
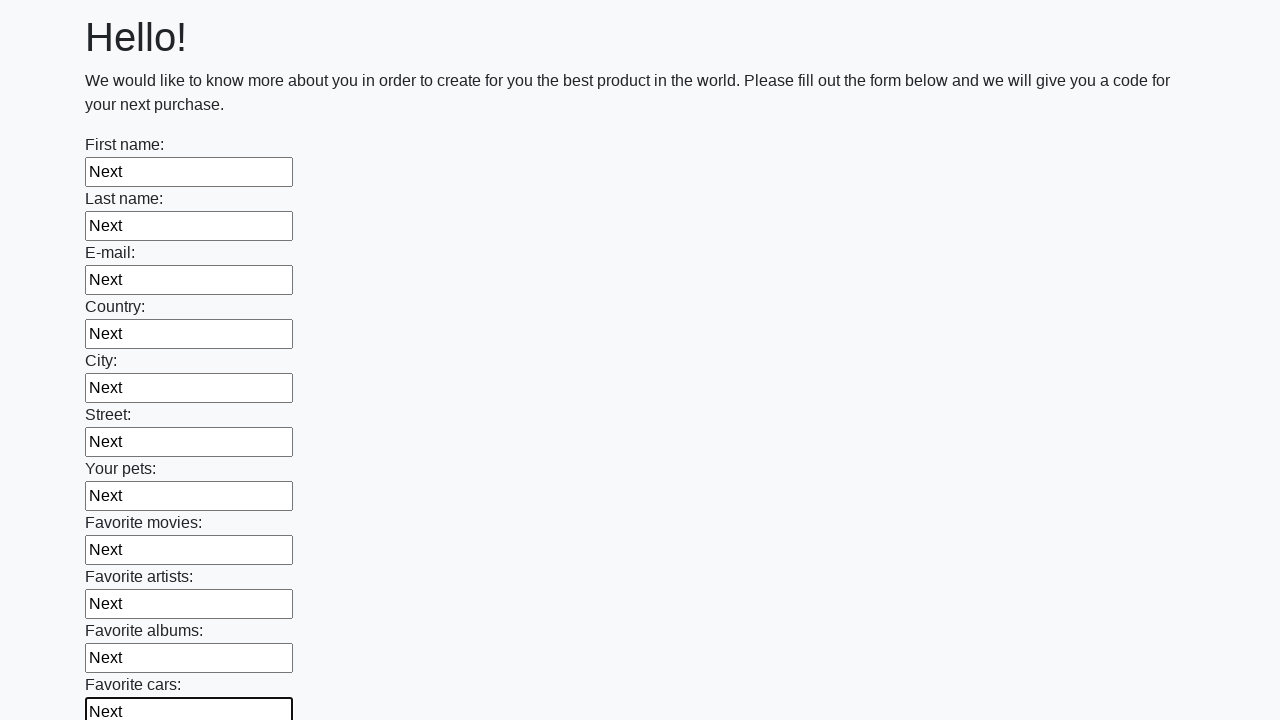

Filled an input field with text 'Next' on input >> nth=11
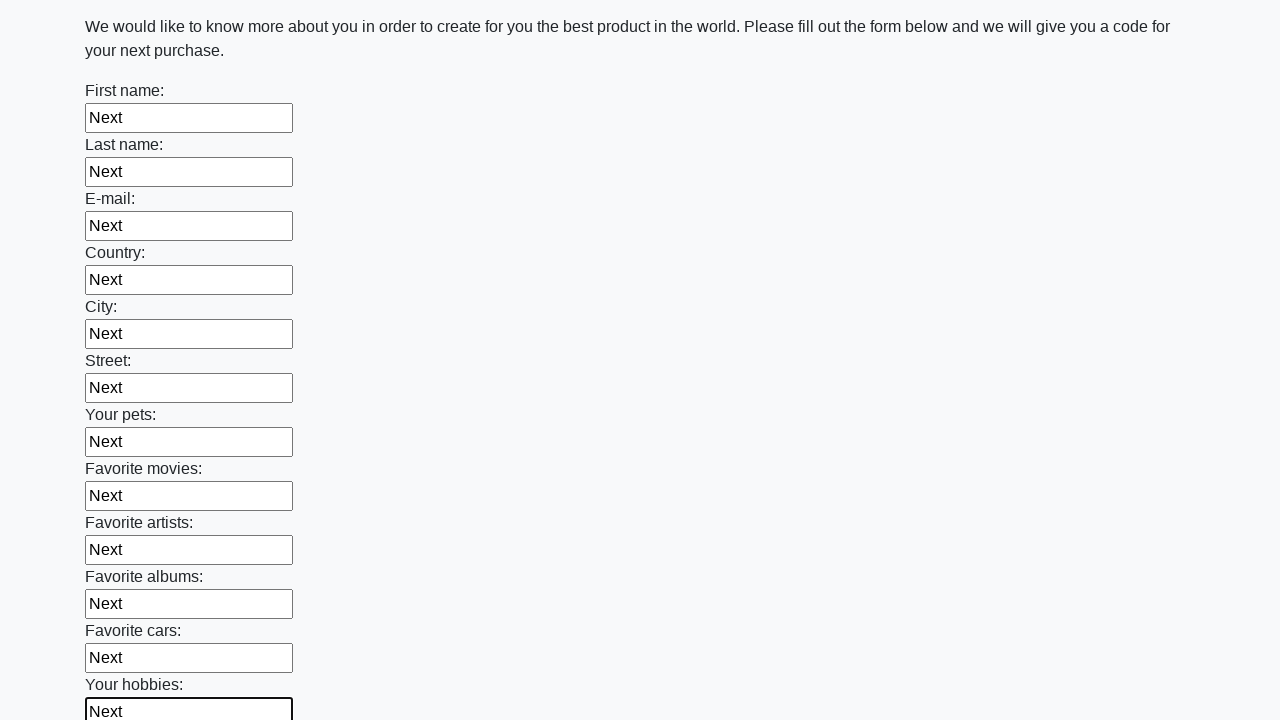

Filled an input field with text 'Next' on input >> nth=12
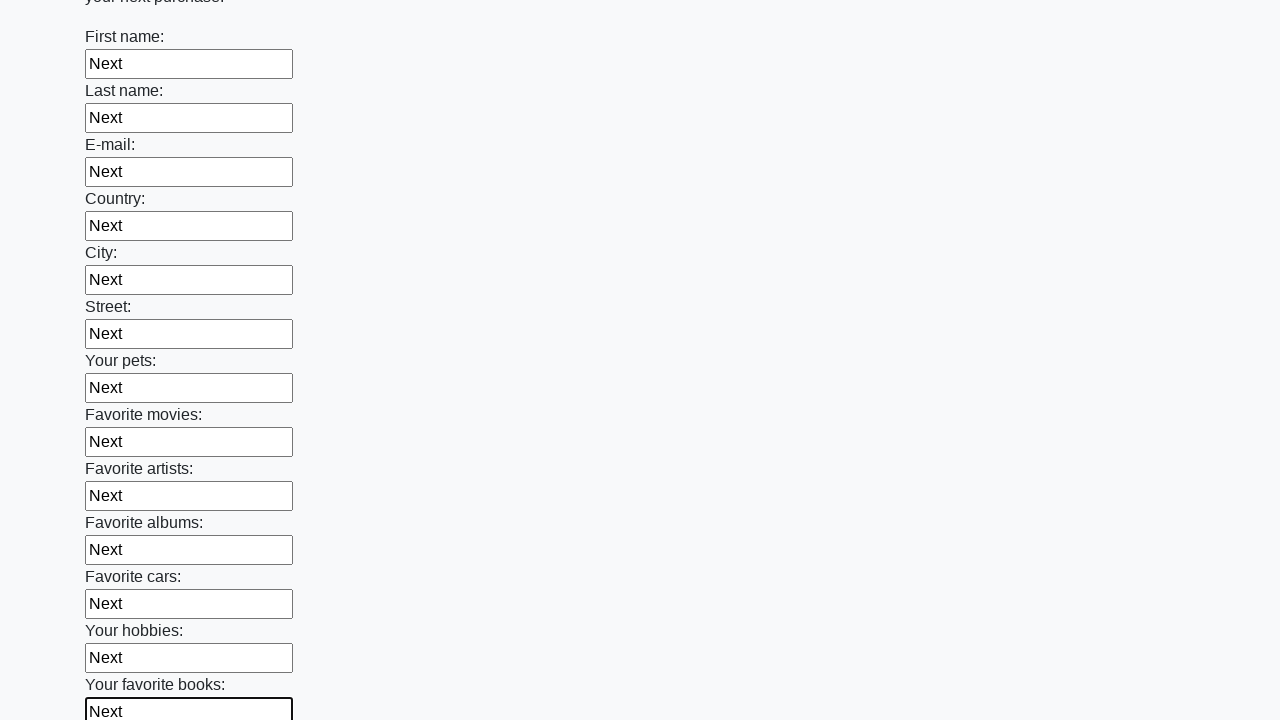

Filled an input field with text 'Next' on input >> nth=13
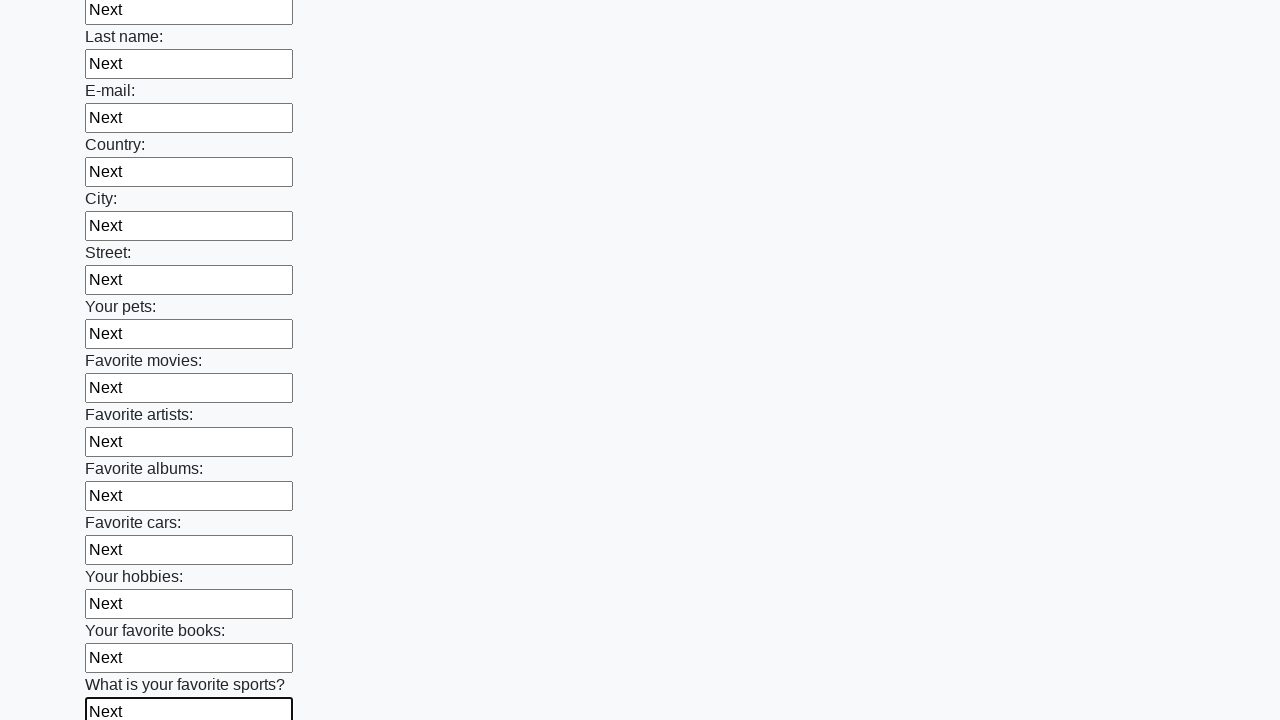

Filled an input field with text 'Next' on input >> nth=14
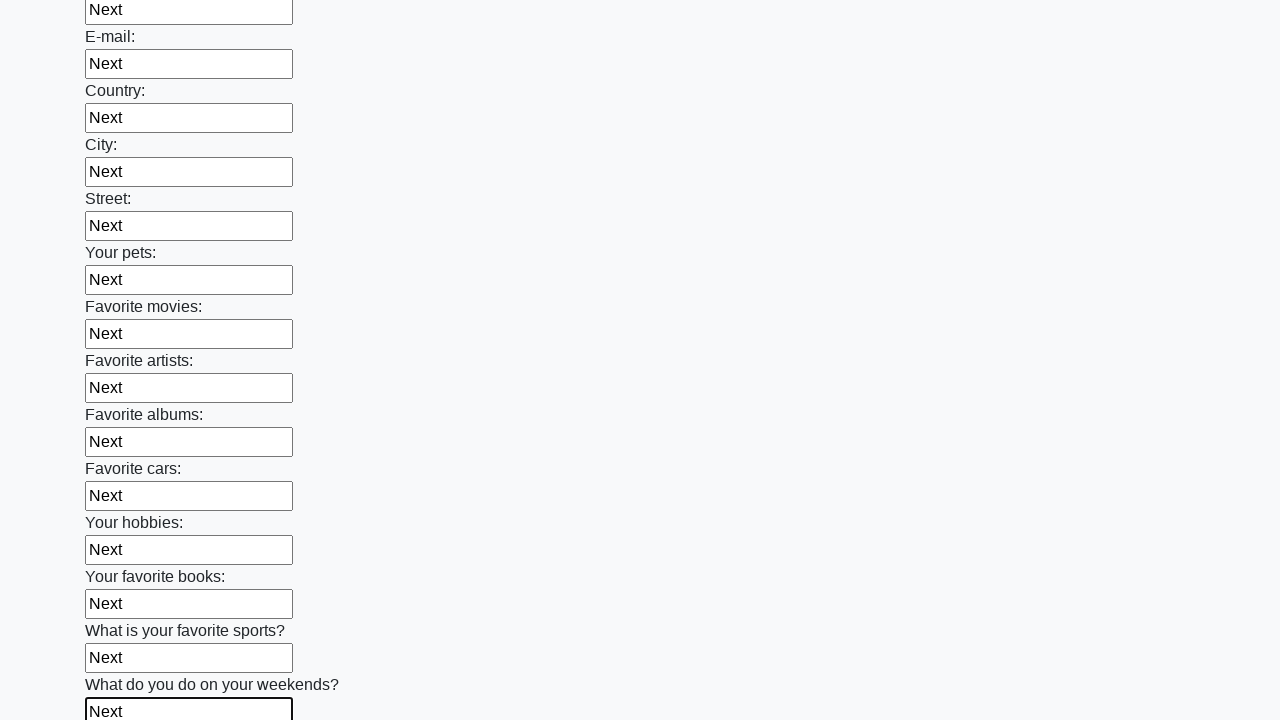

Filled an input field with text 'Next' on input >> nth=15
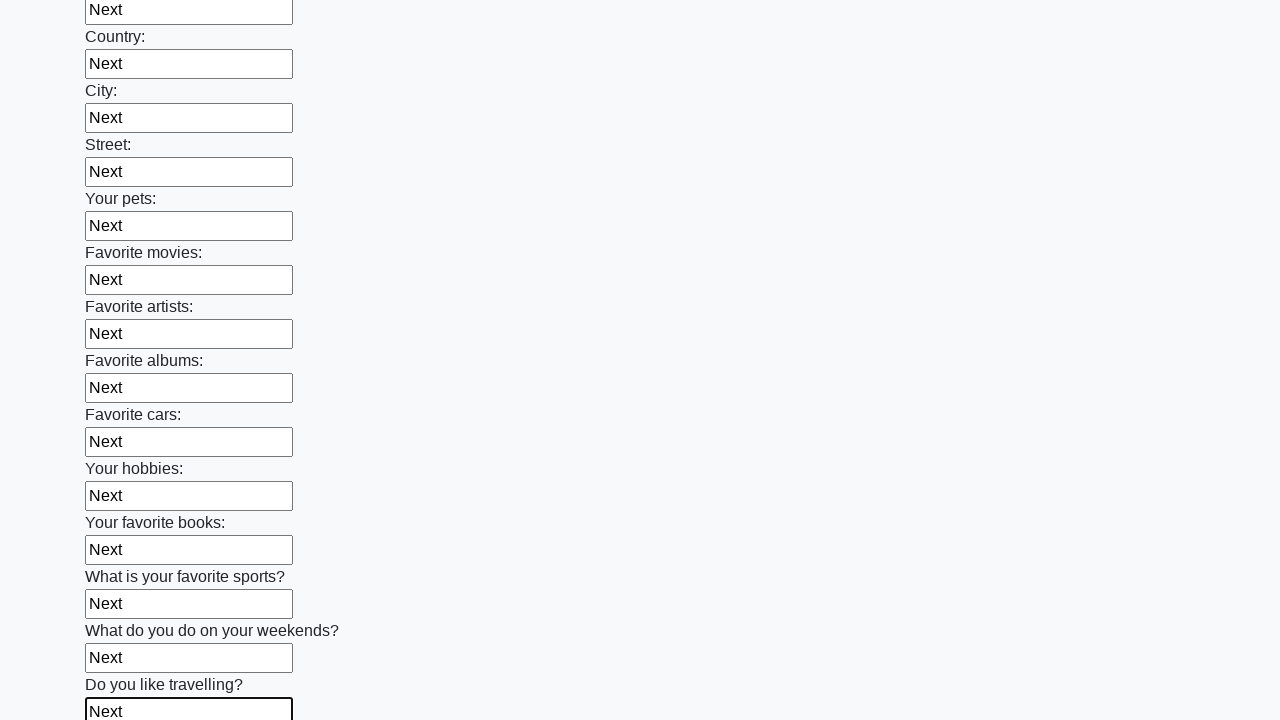

Filled an input field with text 'Next' on input >> nth=16
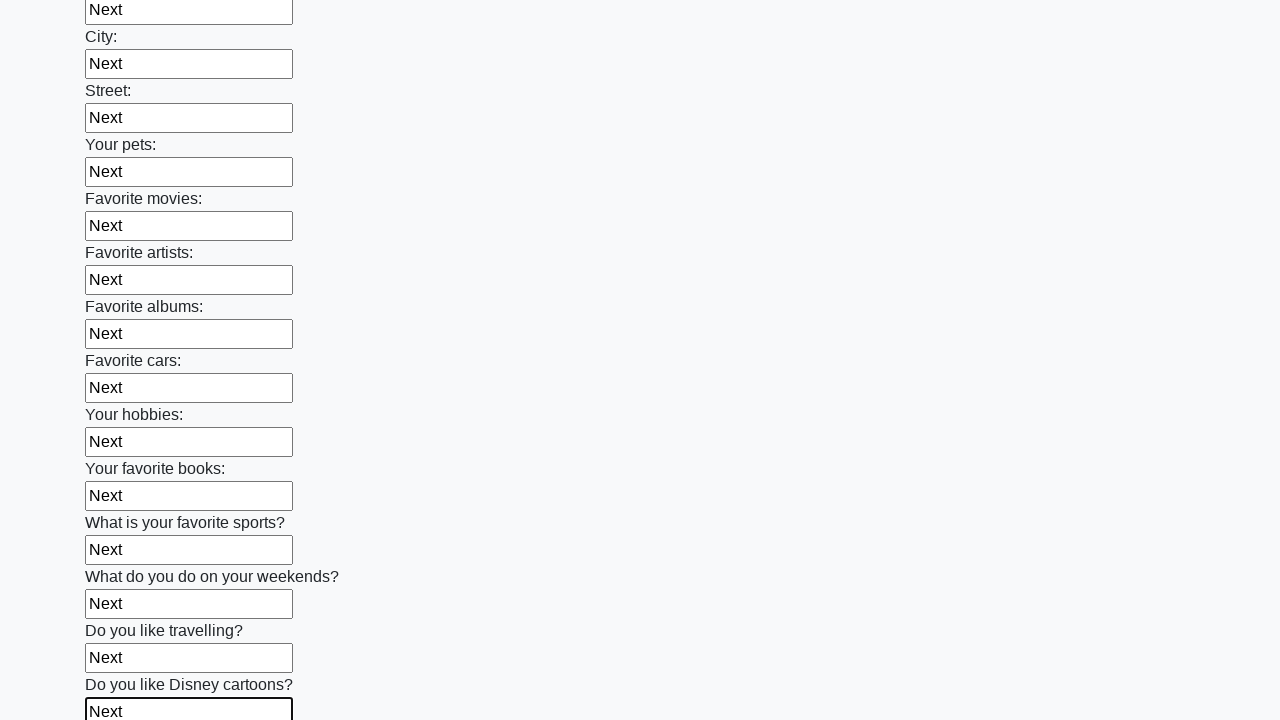

Filled an input field with text 'Next' on input >> nth=17
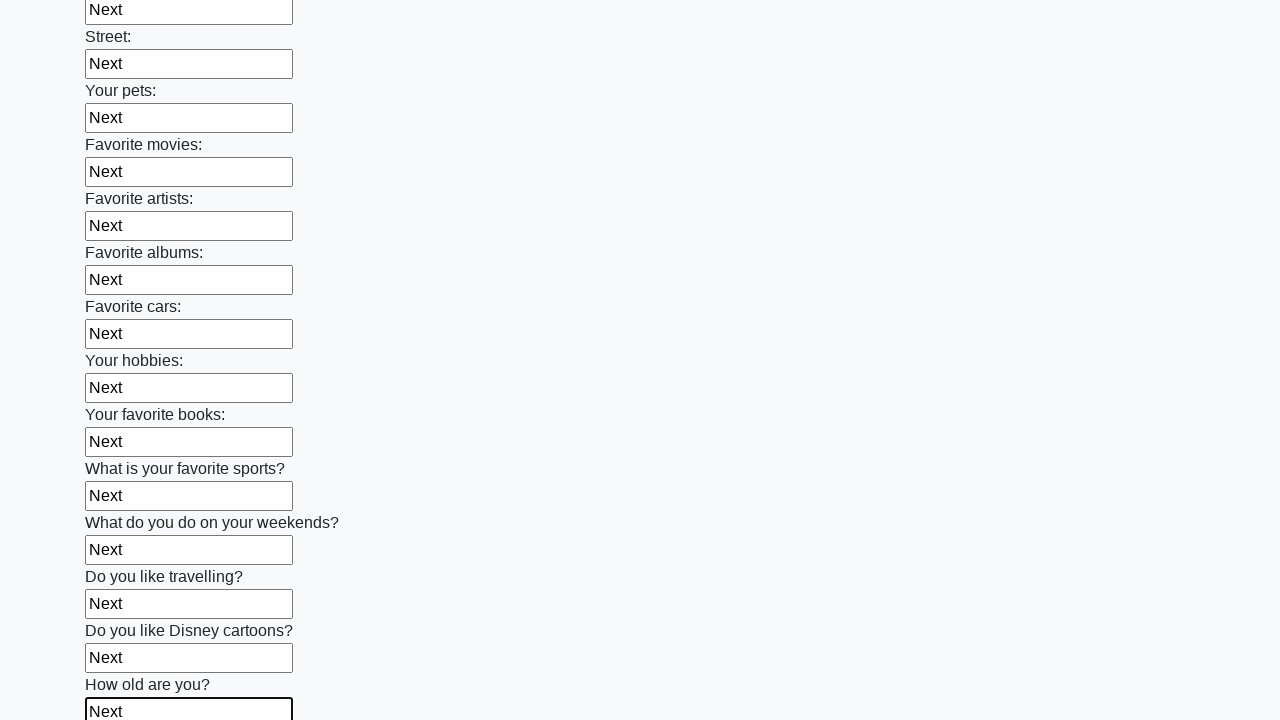

Filled an input field with text 'Next' on input >> nth=18
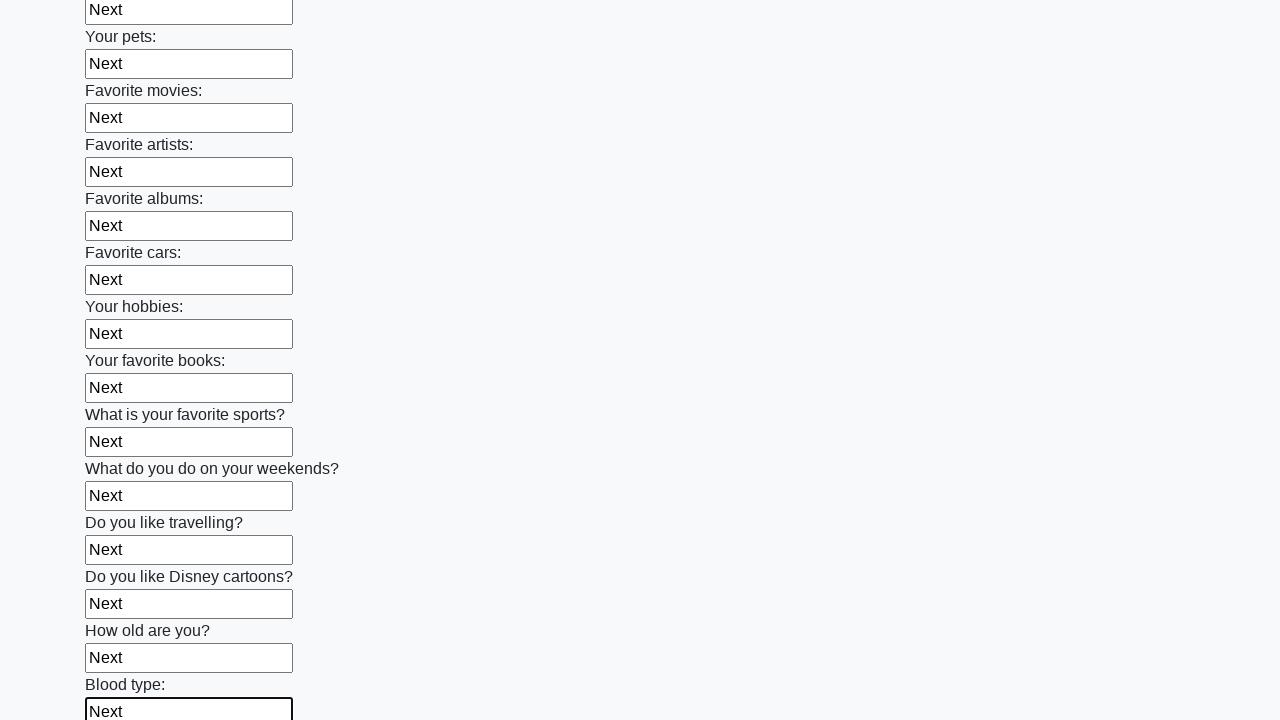

Filled an input field with text 'Next' on input >> nth=19
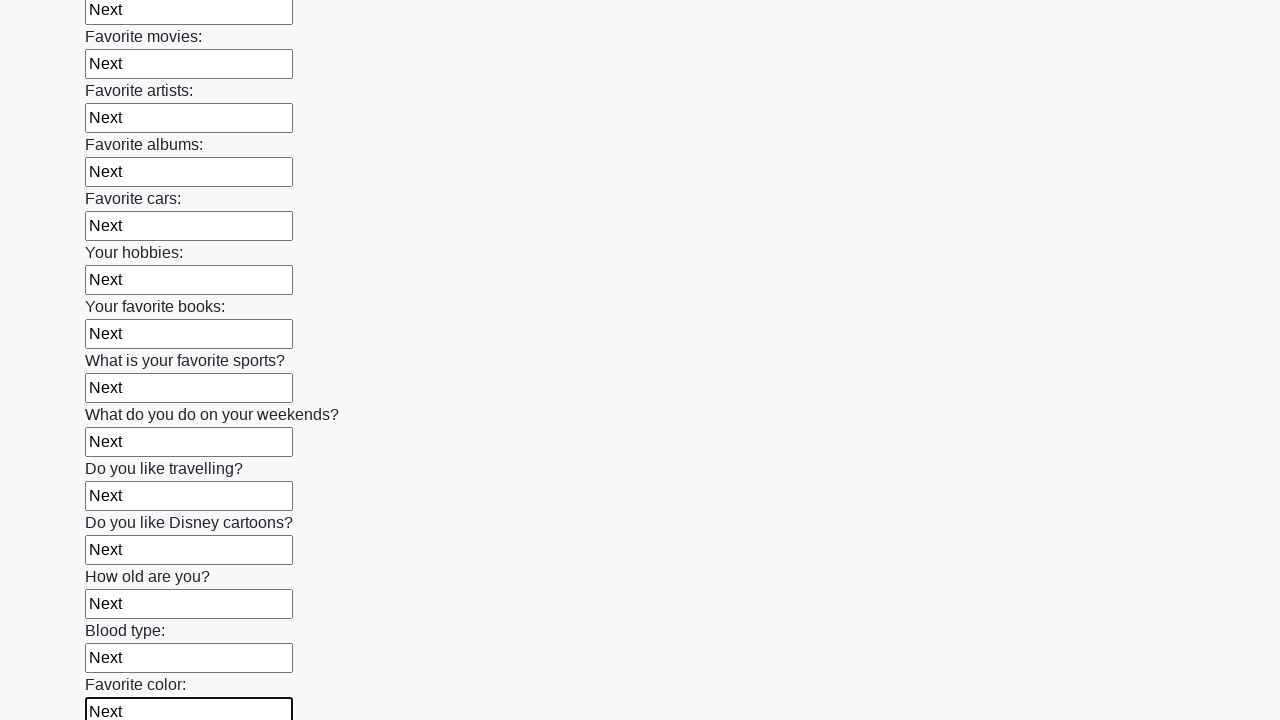

Filled an input field with text 'Next' on input >> nth=20
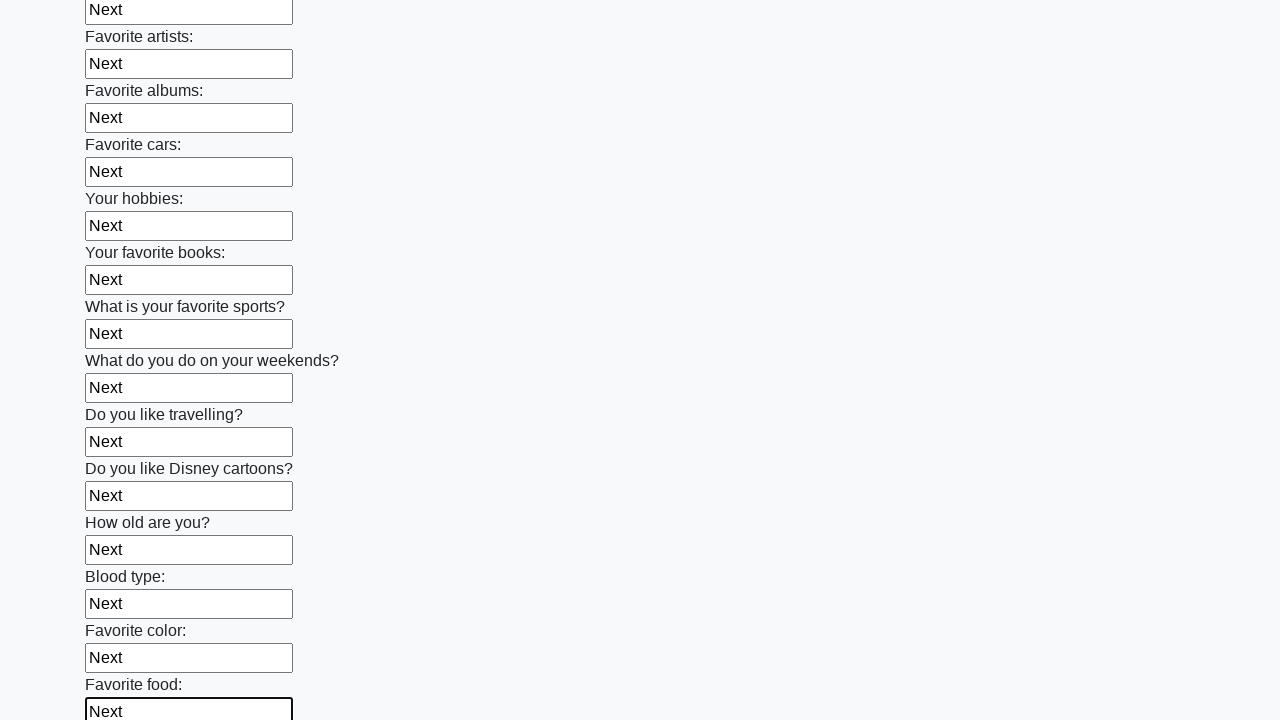

Filled an input field with text 'Next' on input >> nth=21
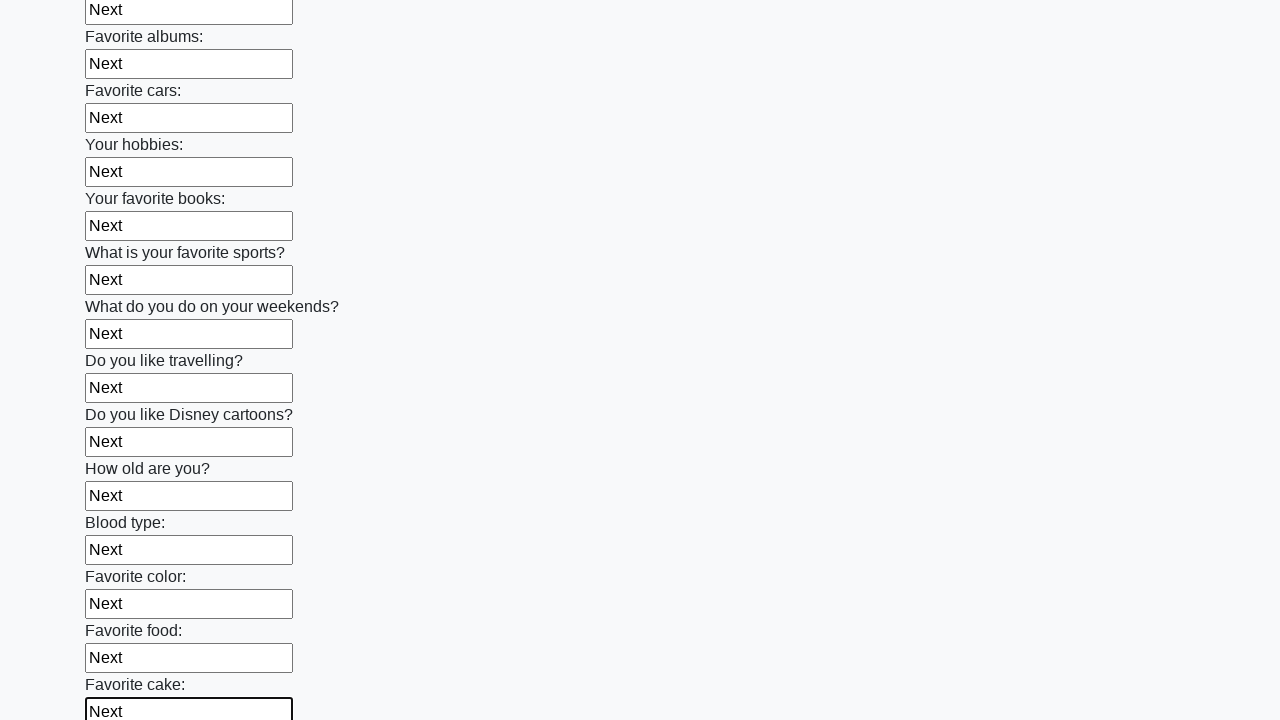

Filled an input field with text 'Next' on input >> nth=22
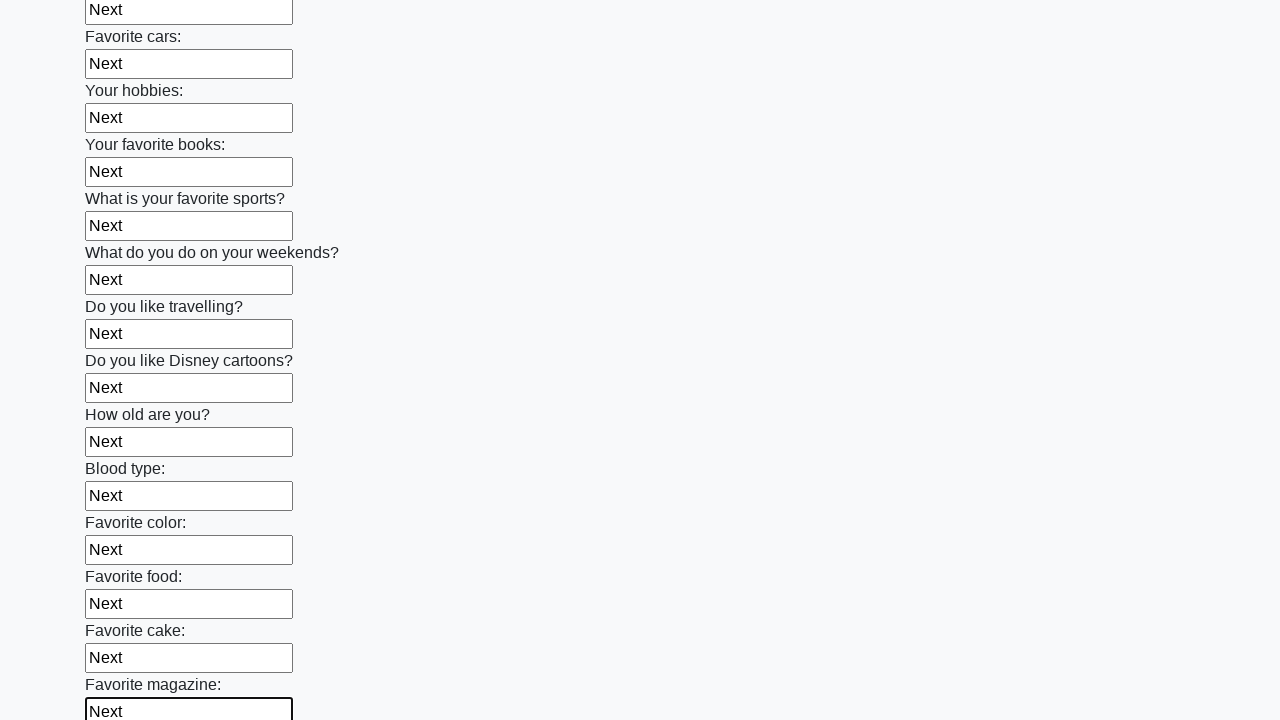

Filled an input field with text 'Next' on input >> nth=23
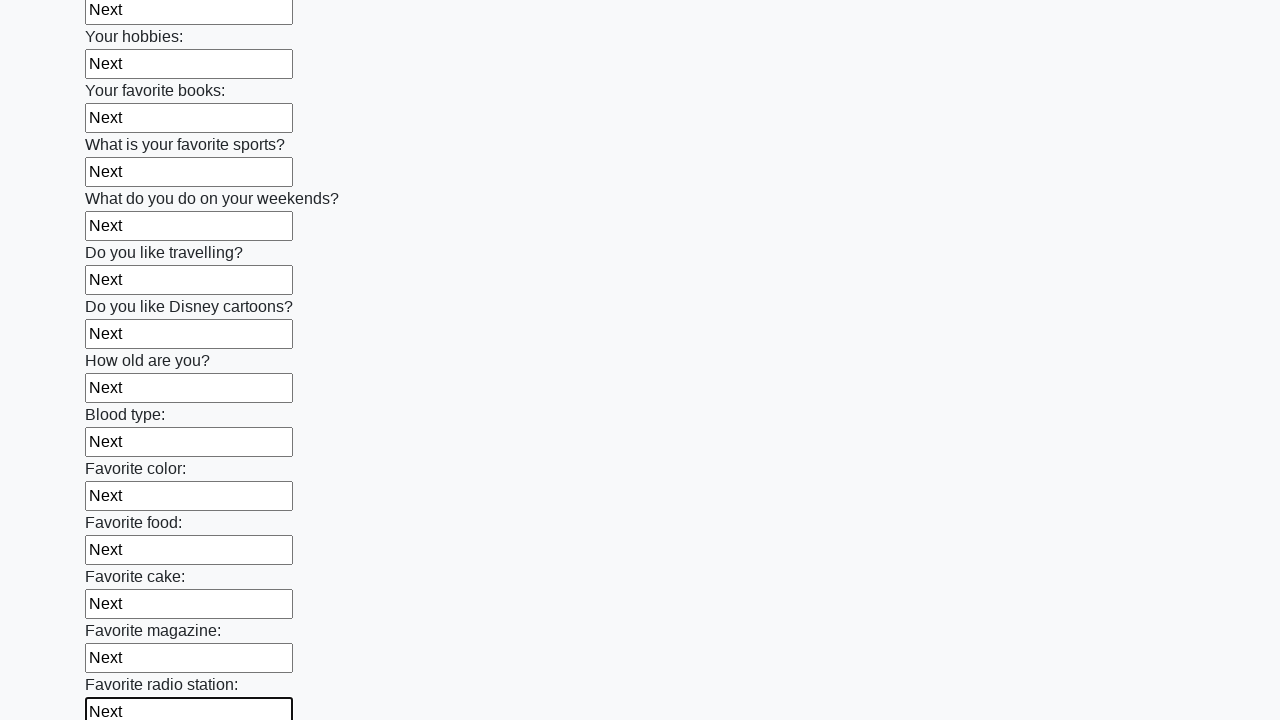

Filled an input field with text 'Next' on input >> nth=24
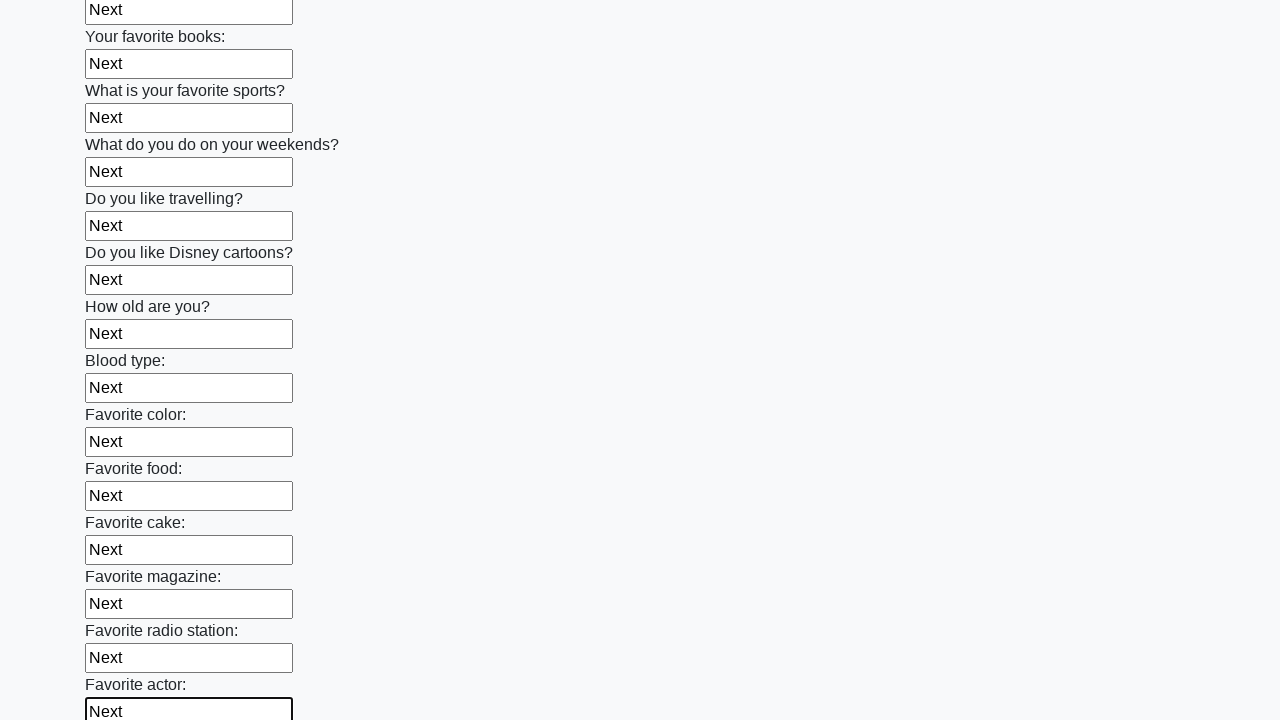

Filled an input field with text 'Next' on input >> nth=25
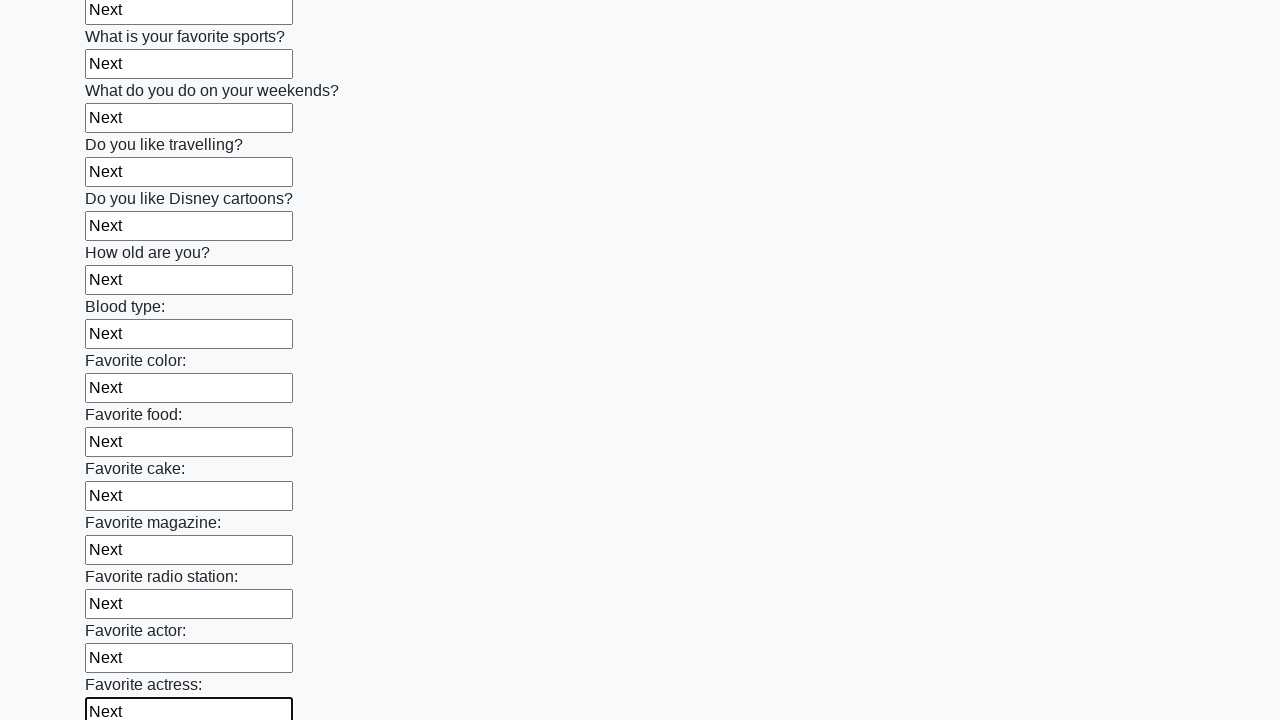

Filled an input field with text 'Next' on input >> nth=26
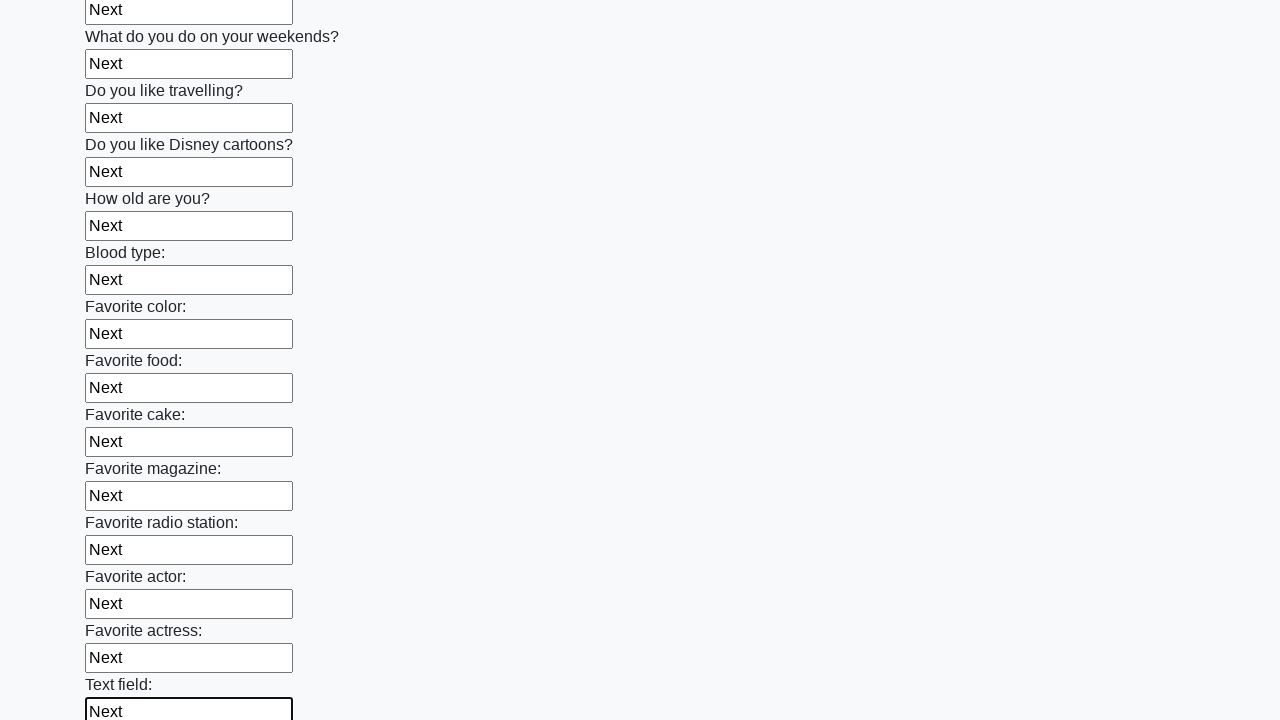

Filled an input field with text 'Next' on input >> nth=27
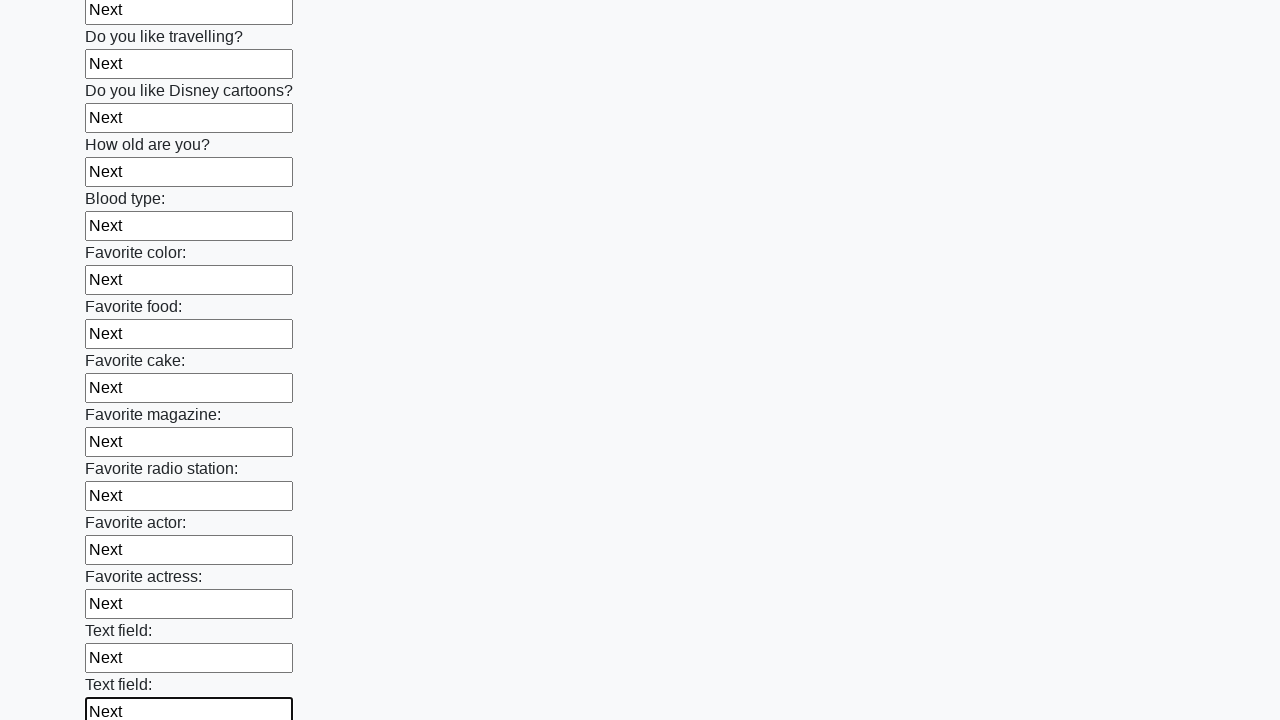

Filled an input field with text 'Next' on input >> nth=28
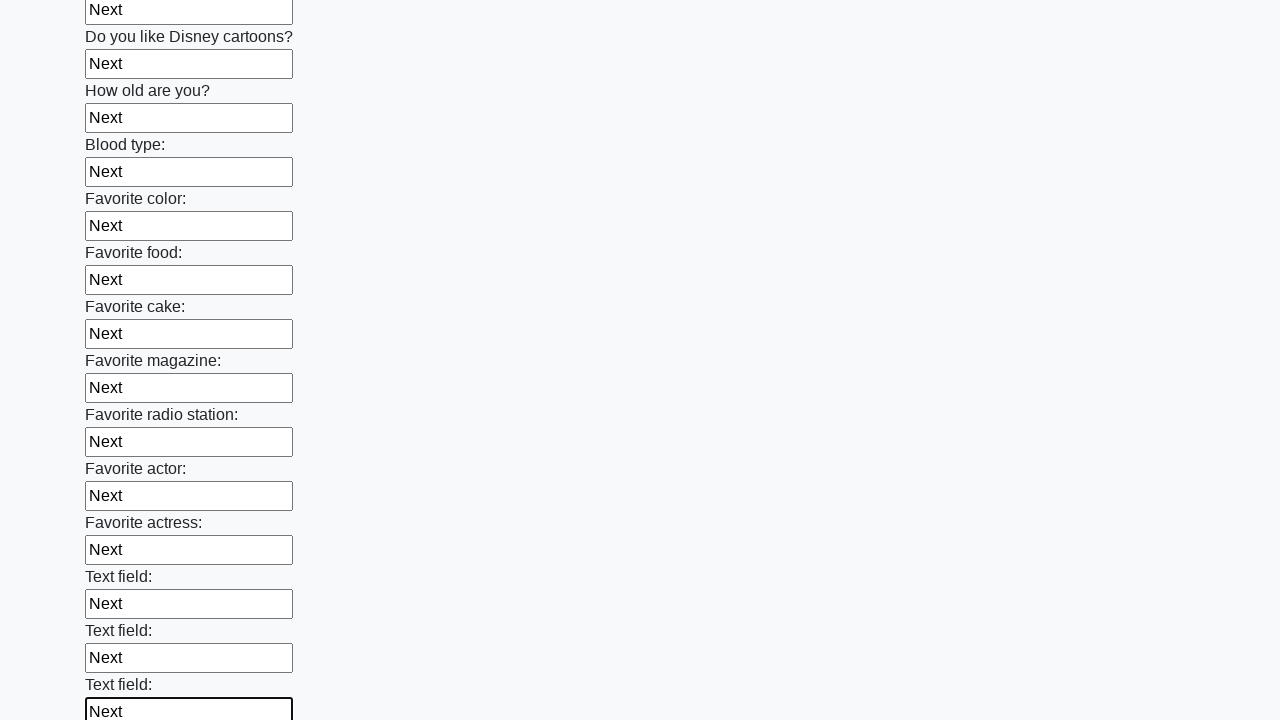

Filled an input field with text 'Next' on input >> nth=29
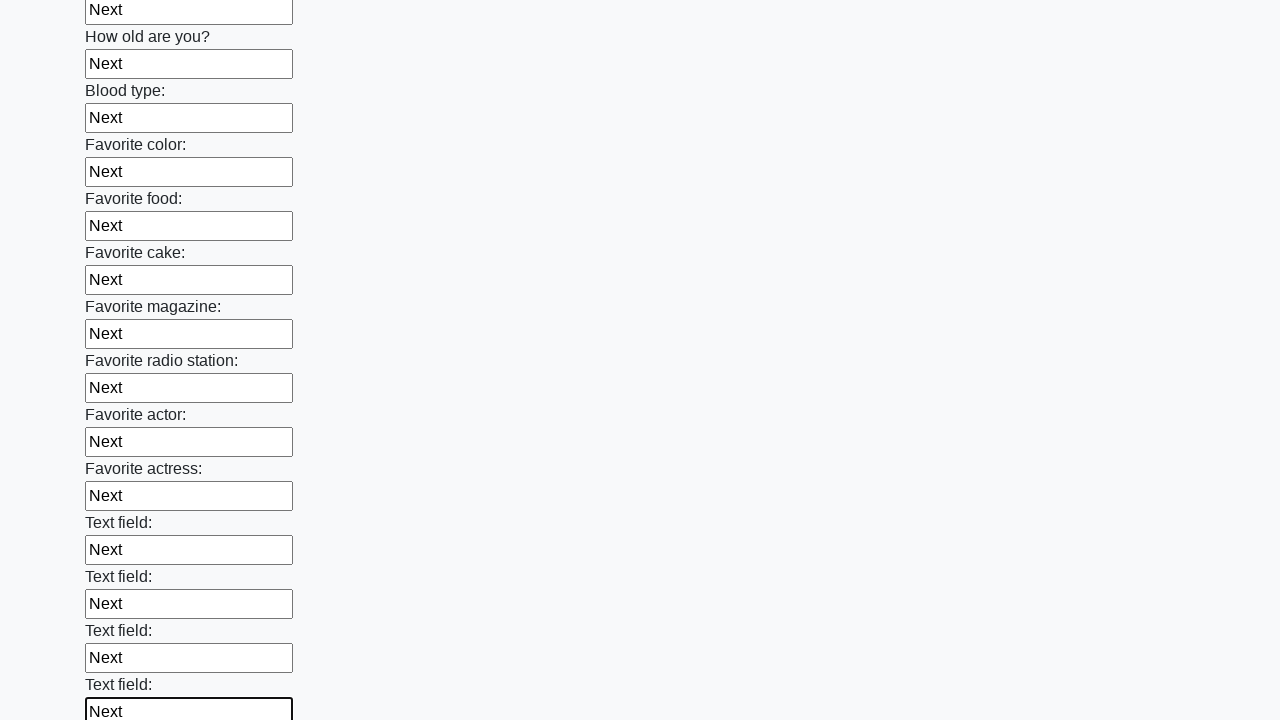

Filled an input field with text 'Next' on input >> nth=30
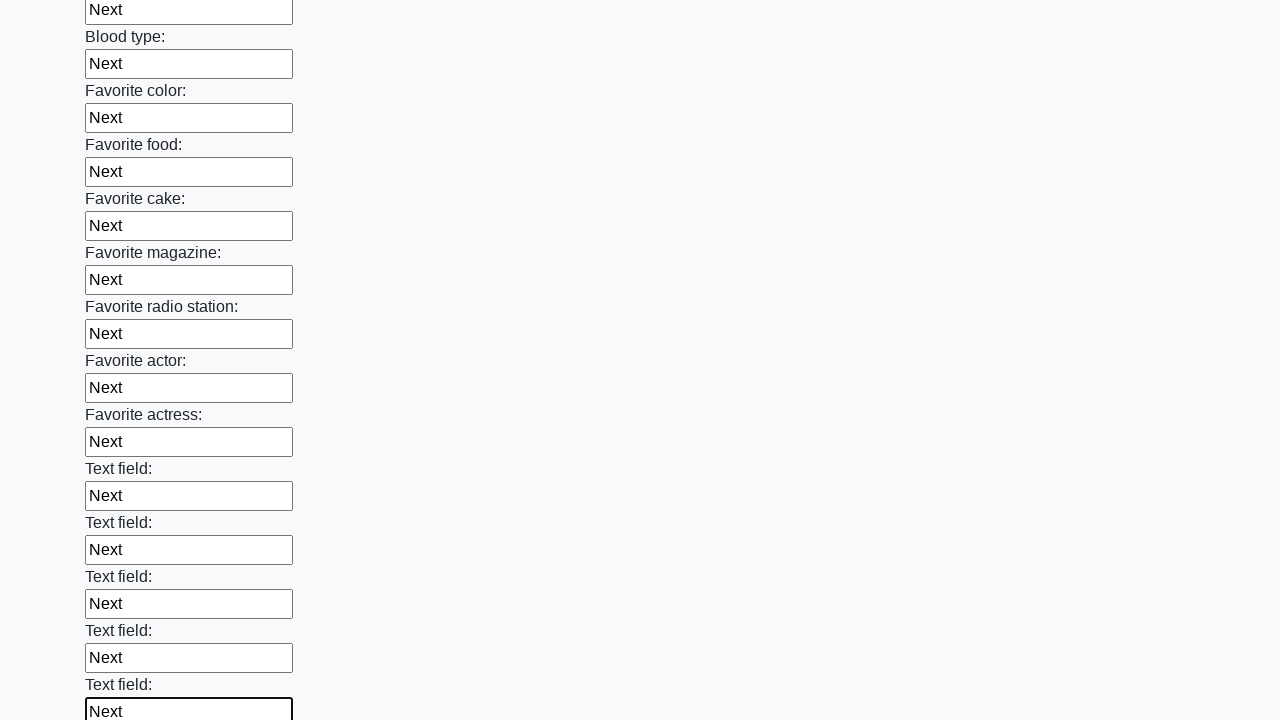

Filled an input field with text 'Next' on input >> nth=31
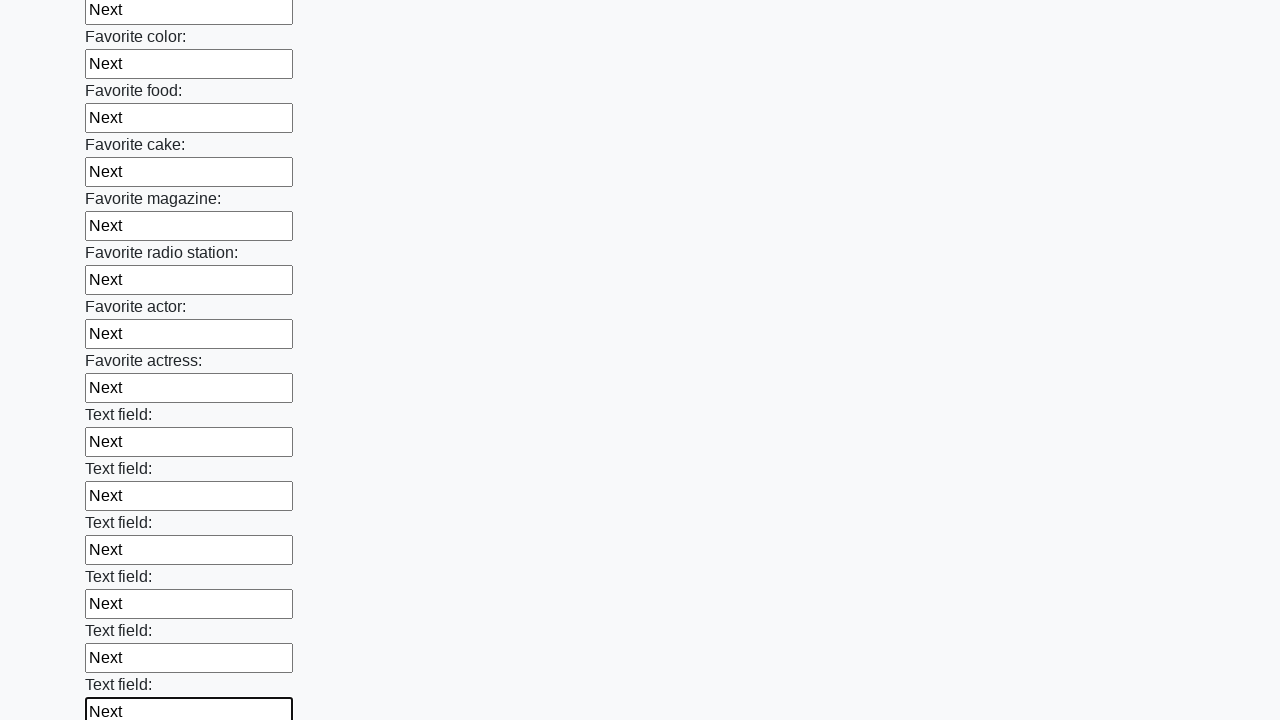

Filled an input field with text 'Next' on input >> nth=32
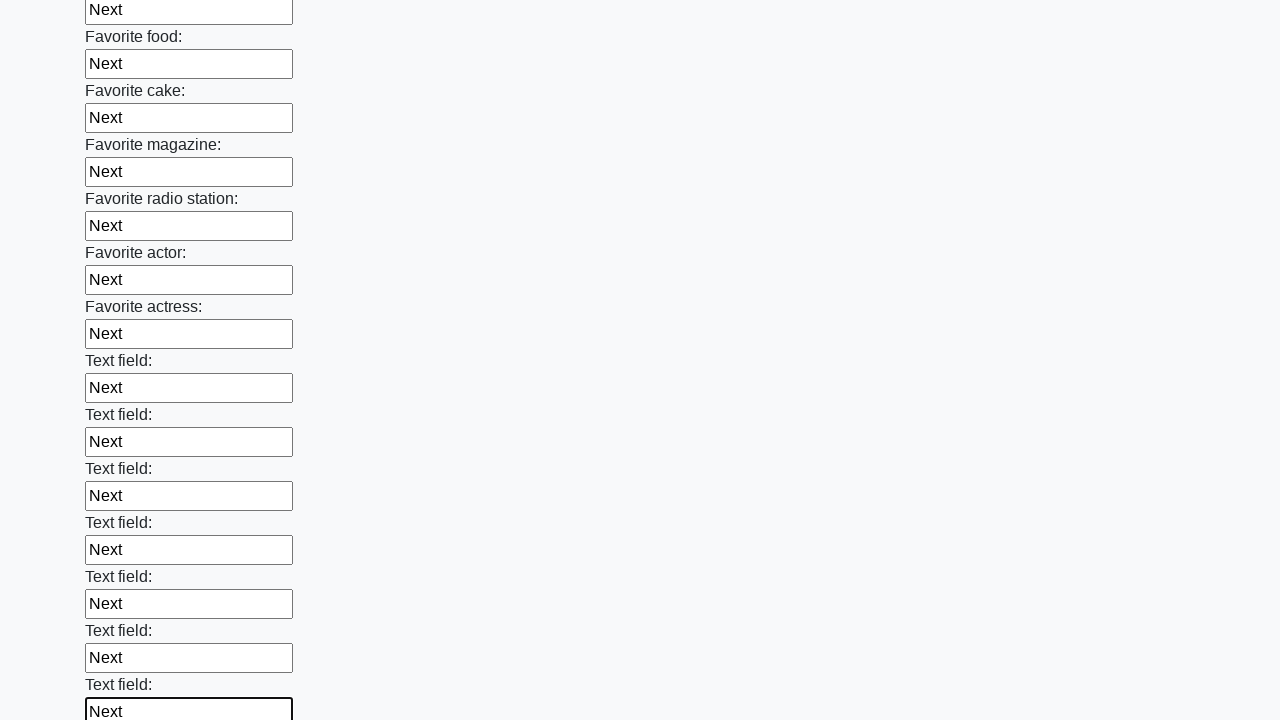

Filled an input field with text 'Next' on input >> nth=33
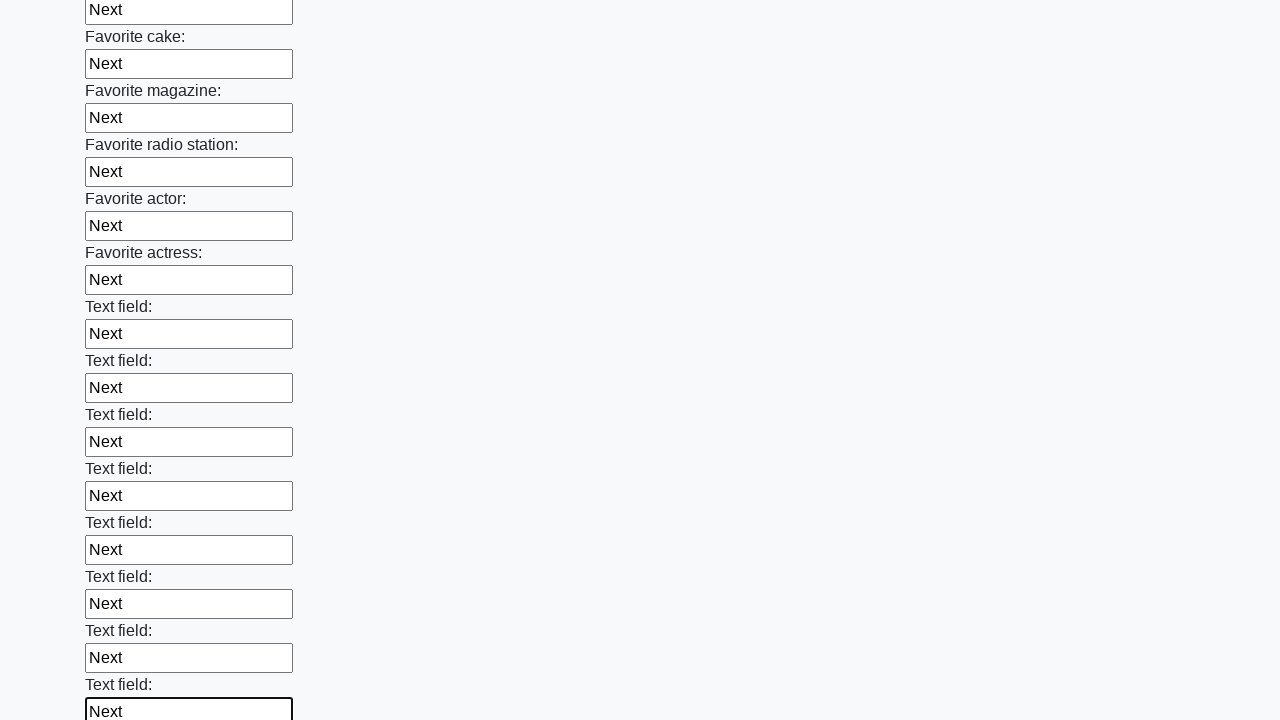

Filled an input field with text 'Next' on input >> nth=34
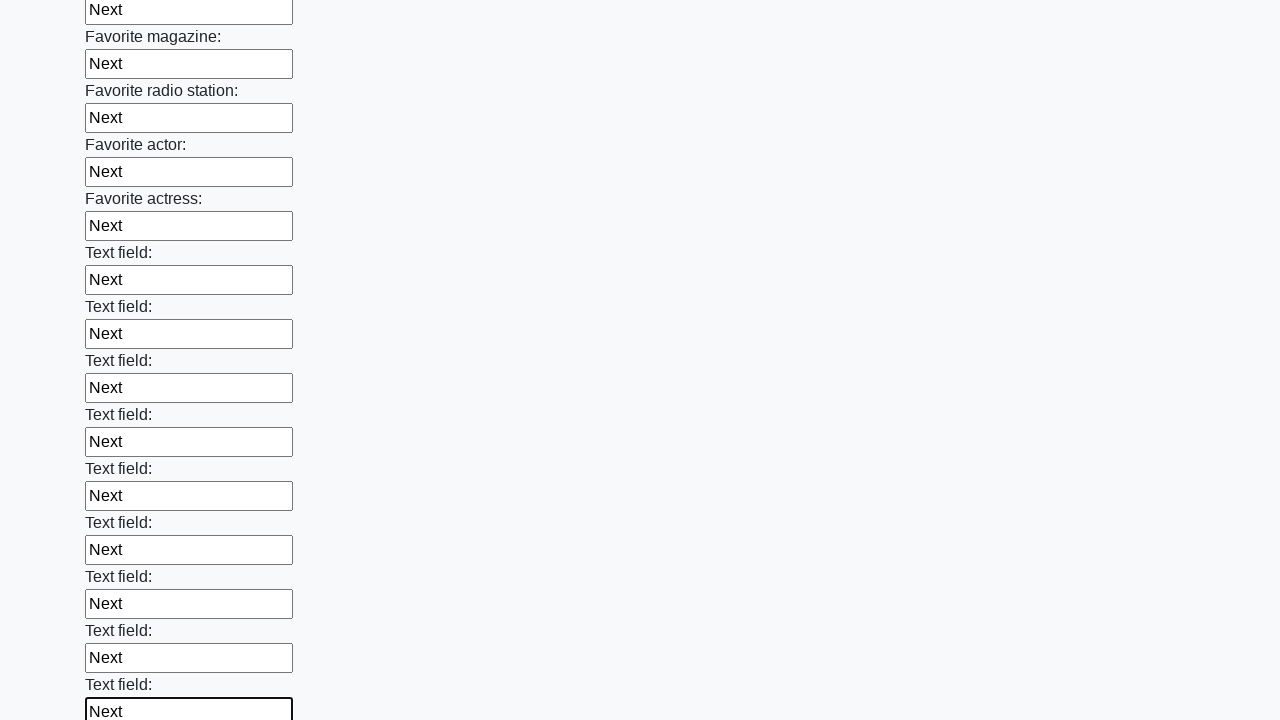

Filled an input field with text 'Next' on input >> nth=35
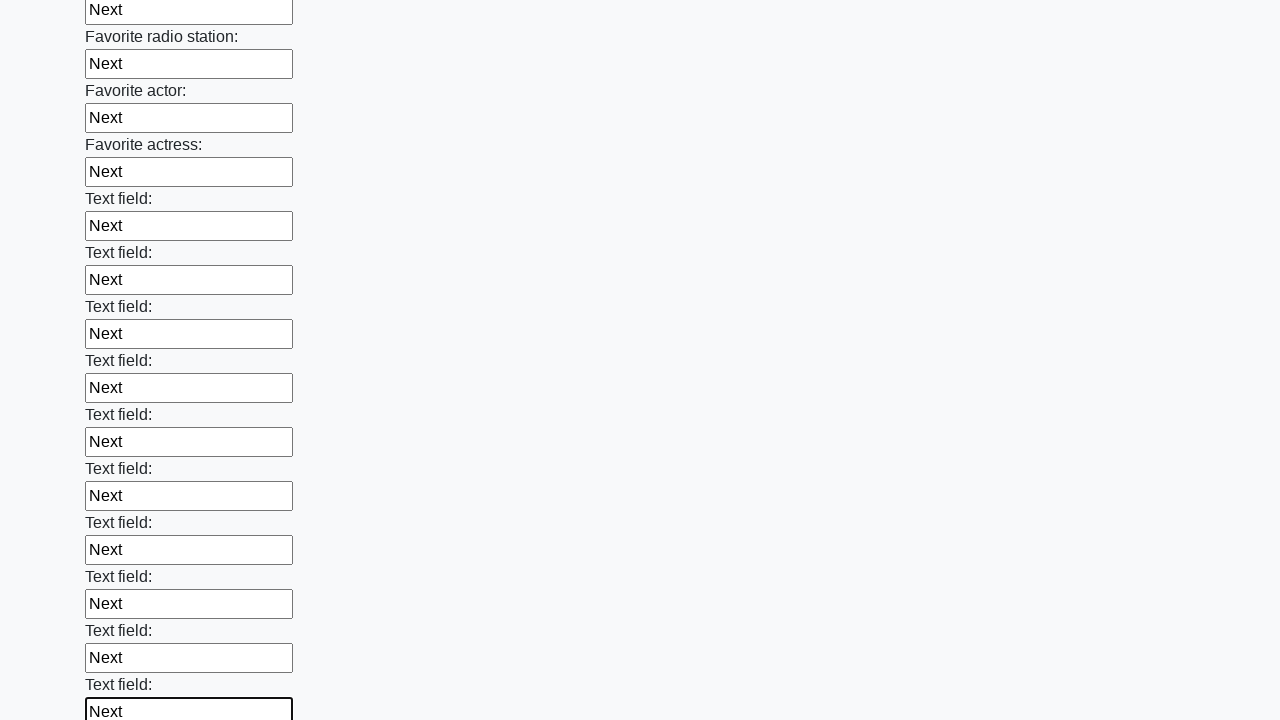

Filled an input field with text 'Next' on input >> nth=36
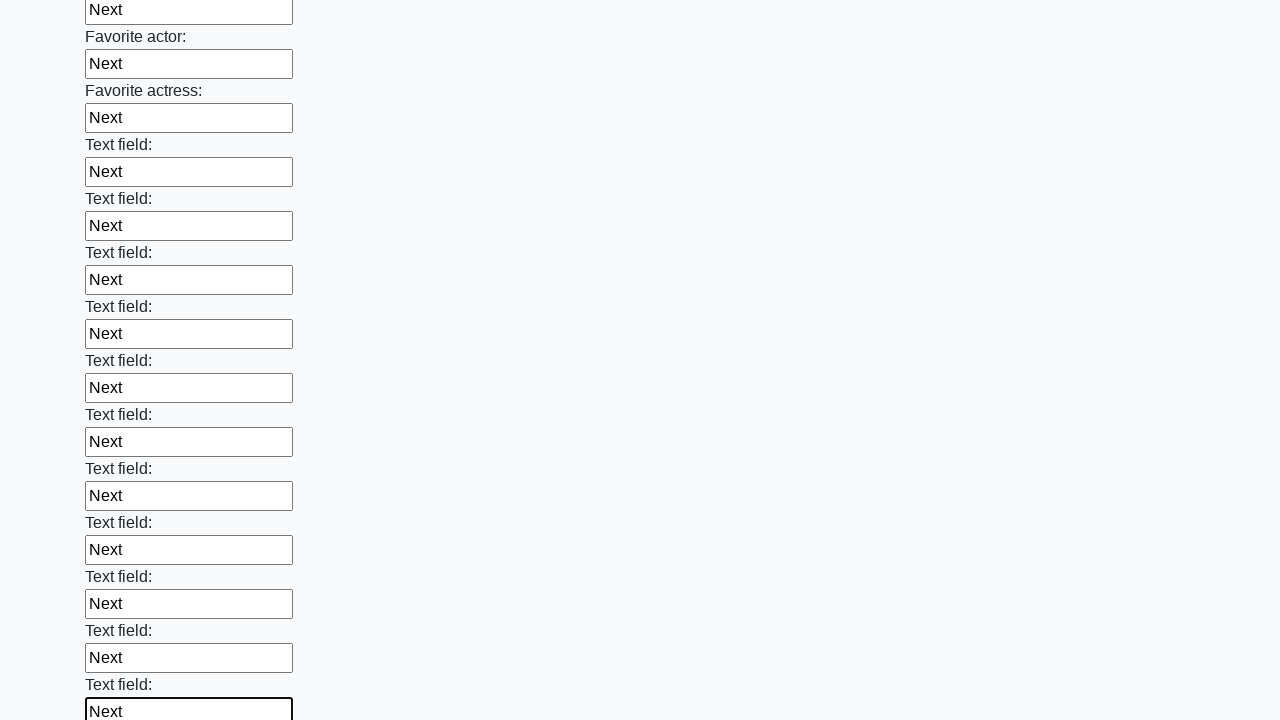

Filled an input field with text 'Next' on input >> nth=37
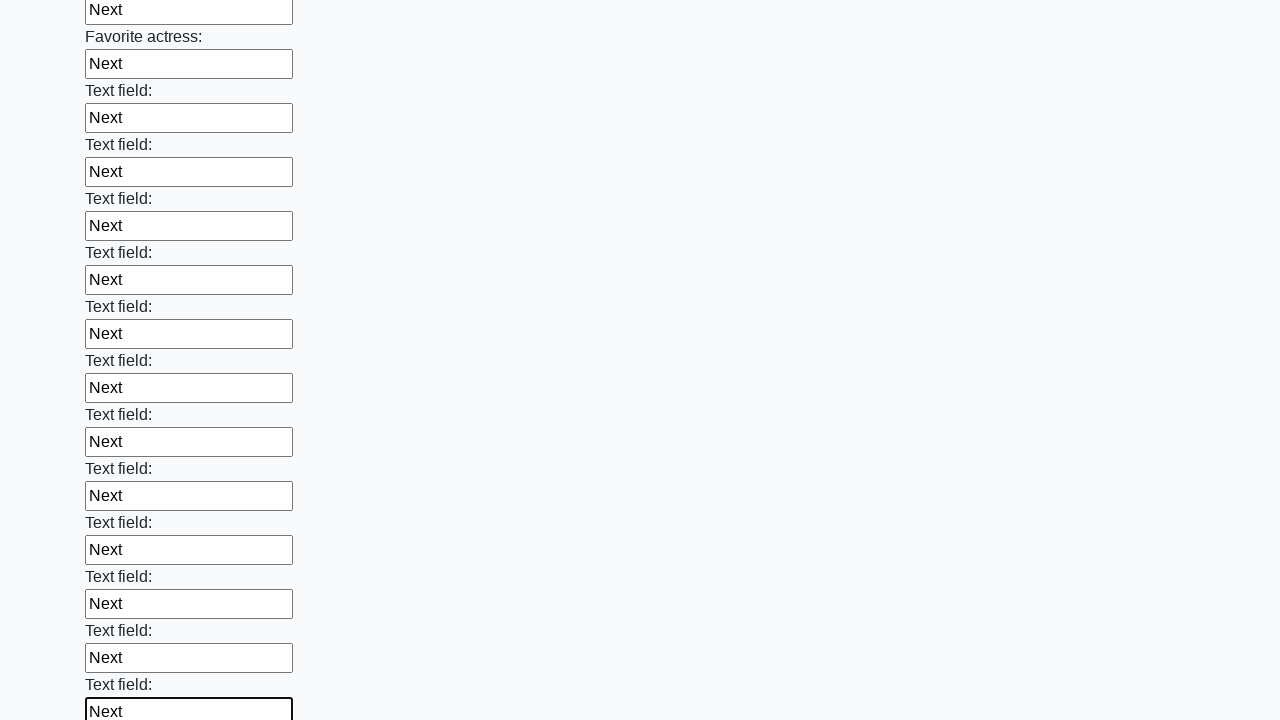

Filled an input field with text 'Next' on input >> nth=38
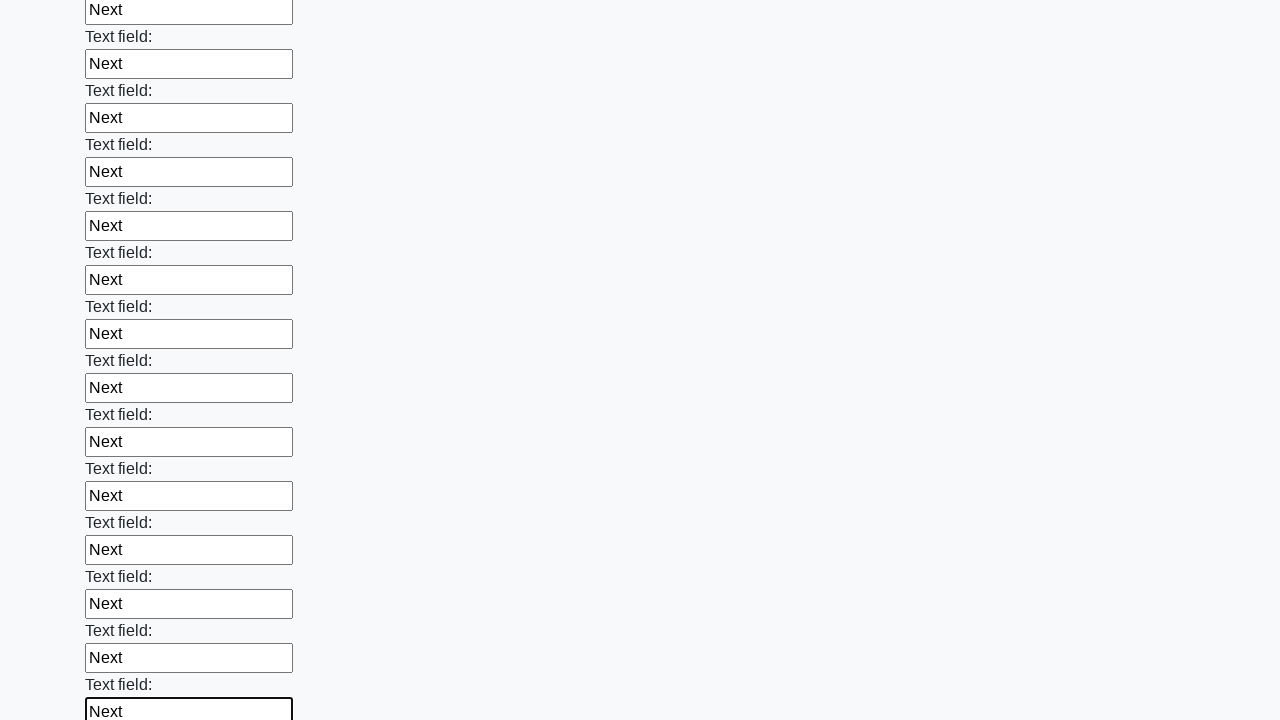

Filled an input field with text 'Next' on input >> nth=39
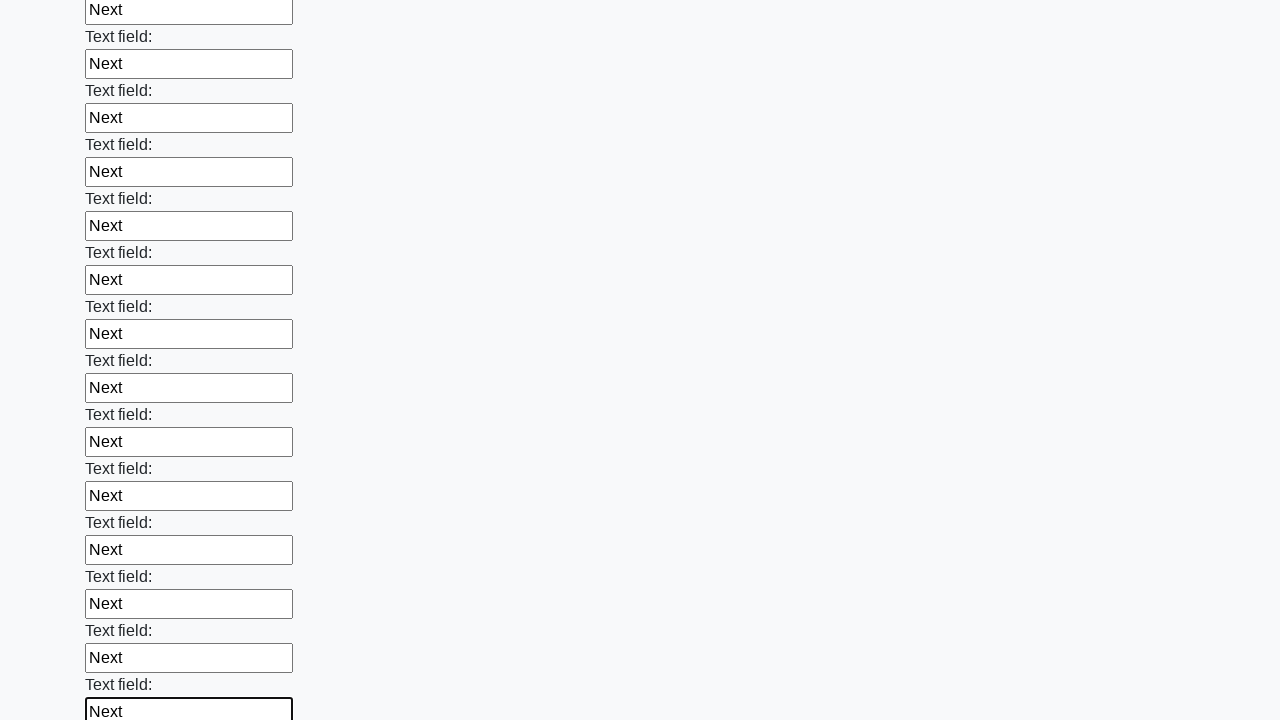

Filled an input field with text 'Next' on input >> nth=40
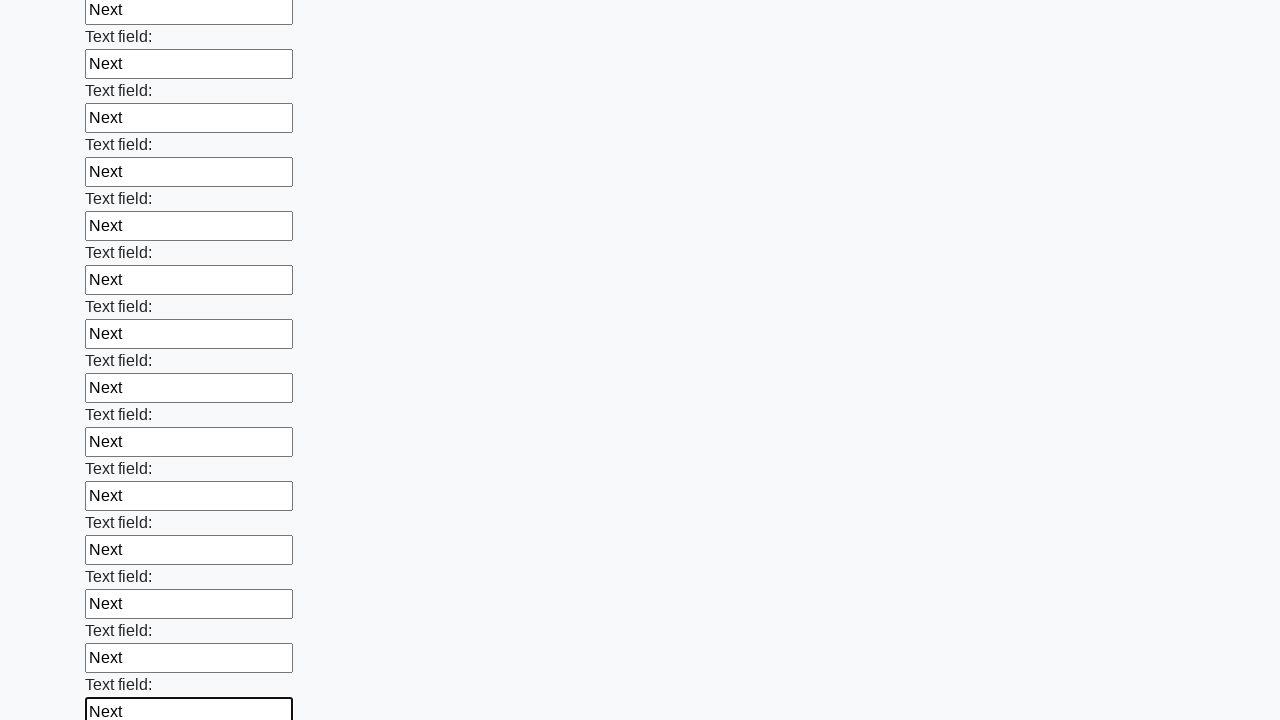

Filled an input field with text 'Next' on input >> nth=41
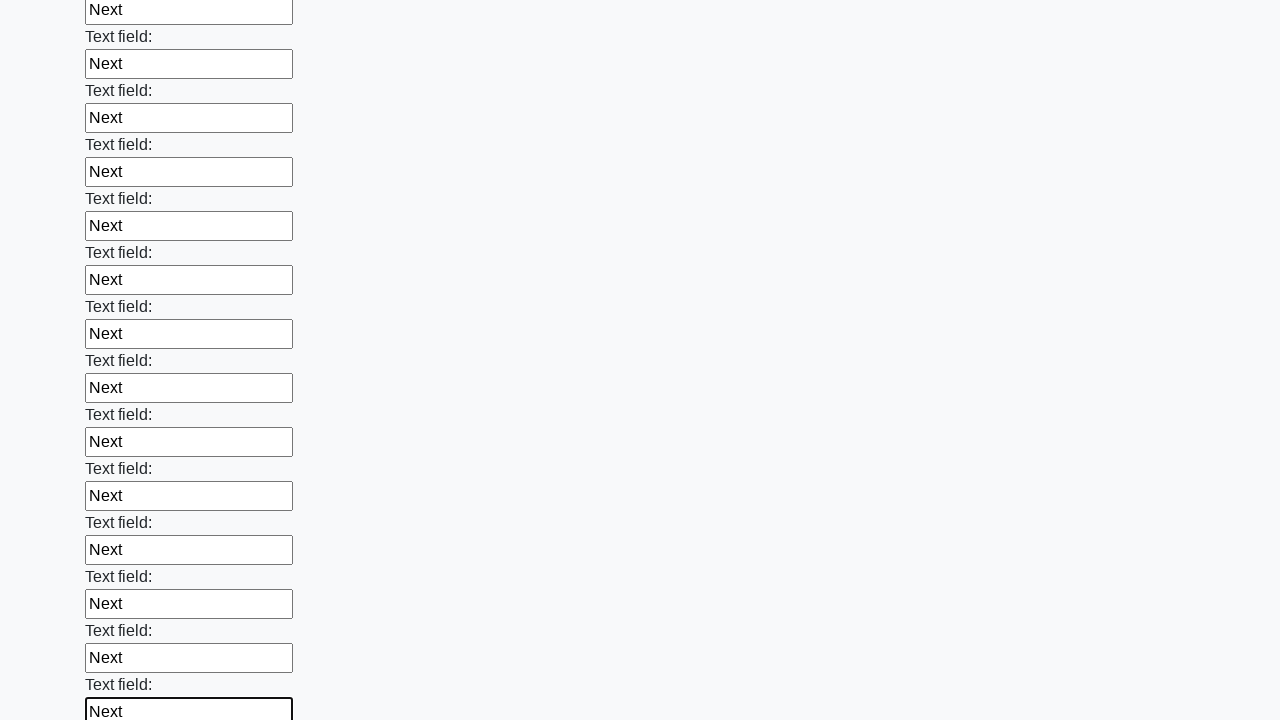

Filled an input field with text 'Next' on input >> nth=42
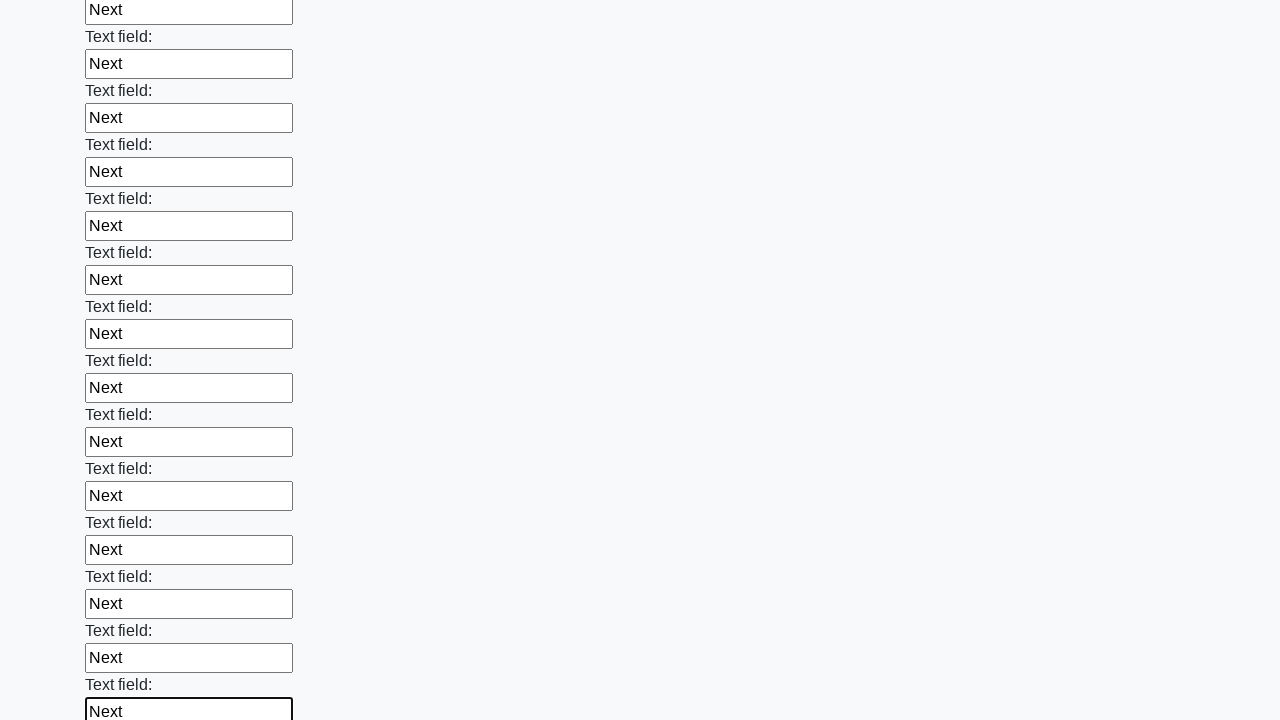

Filled an input field with text 'Next' on input >> nth=43
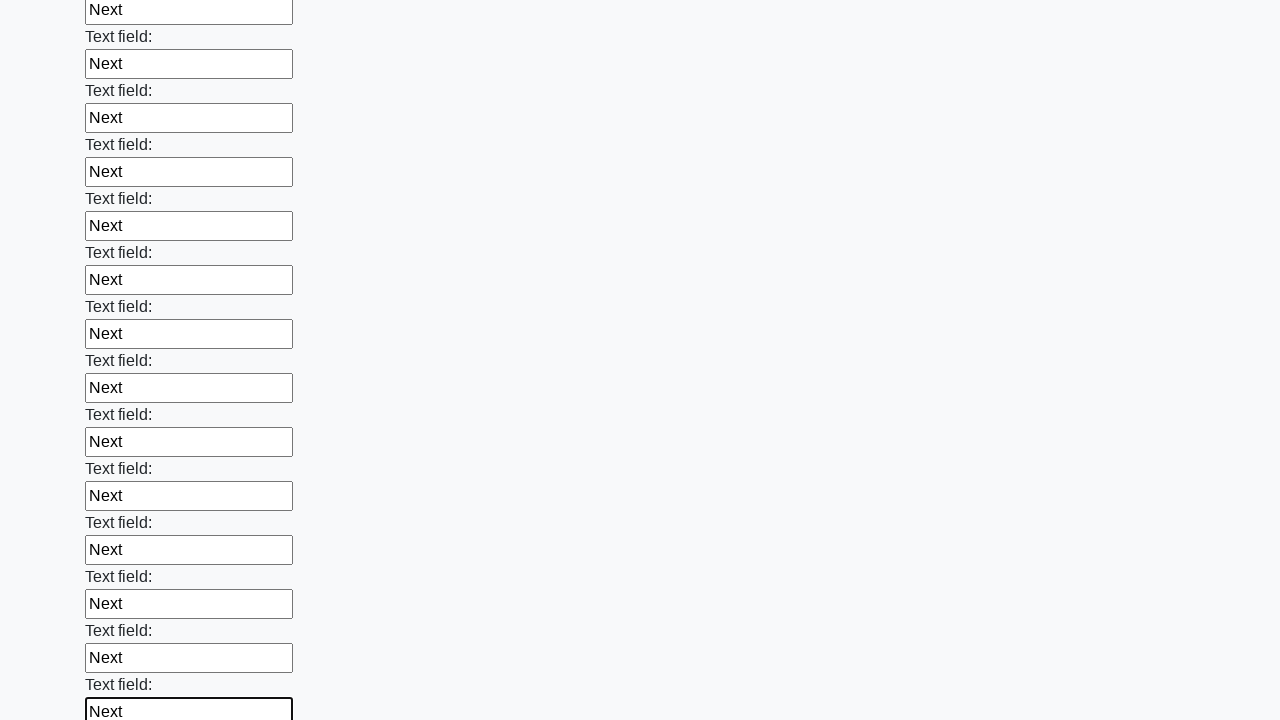

Filled an input field with text 'Next' on input >> nth=44
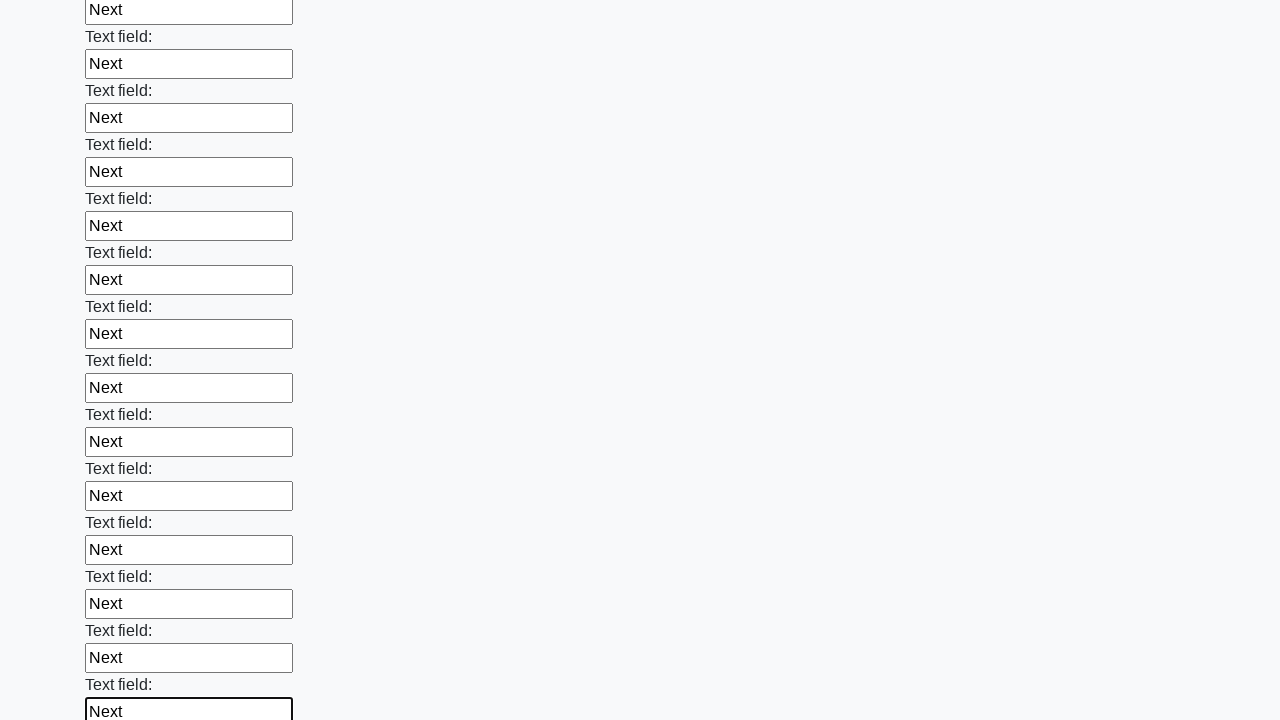

Filled an input field with text 'Next' on input >> nth=45
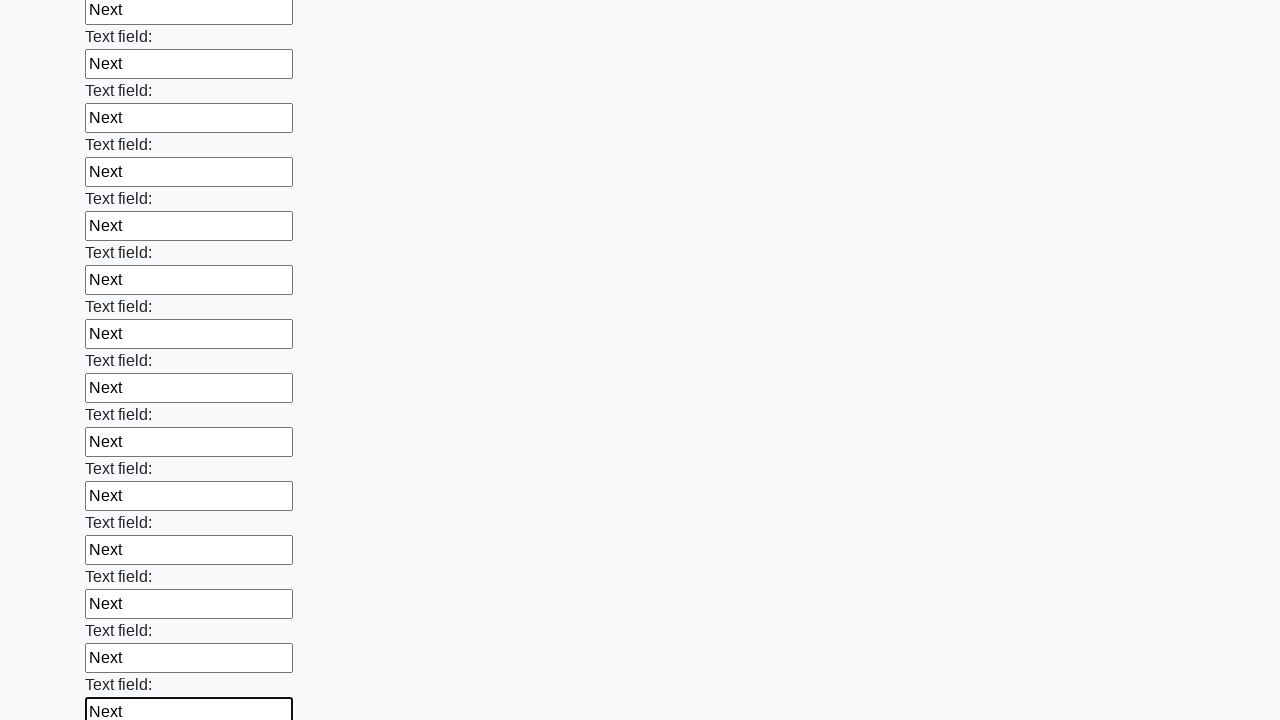

Filled an input field with text 'Next' on input >> nth=46
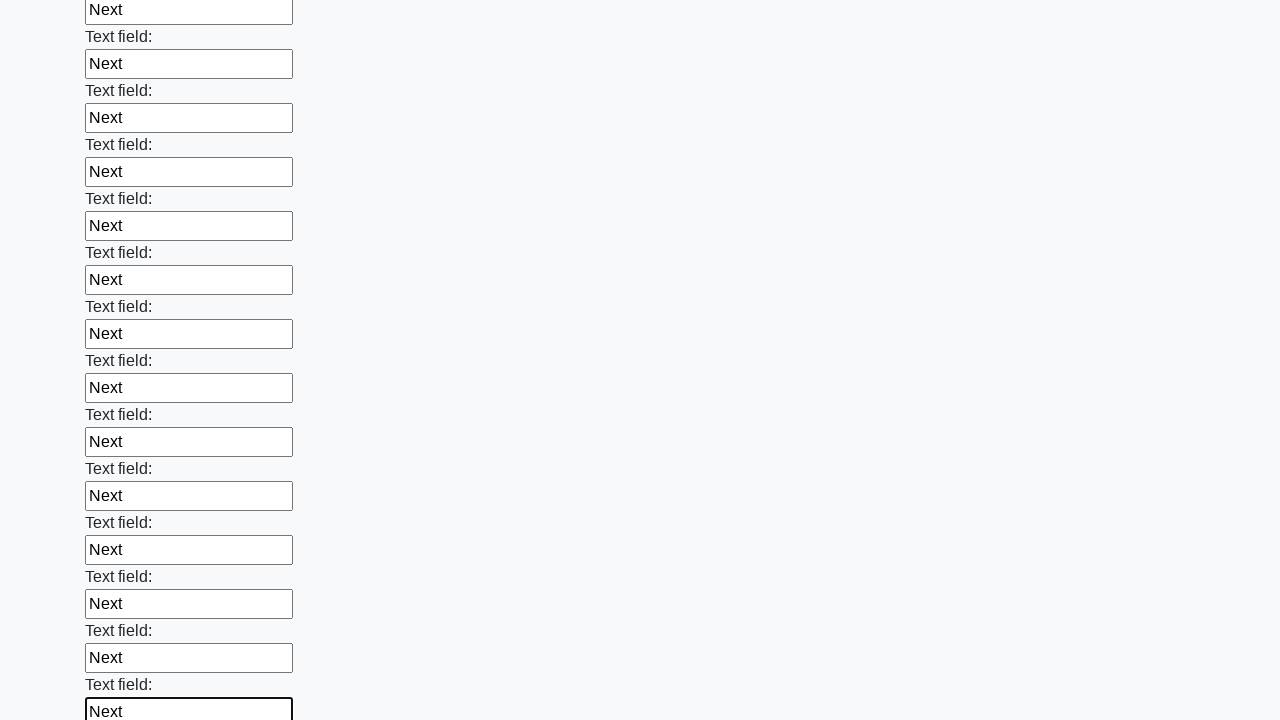

Filled an input field with text 'Next' on input >> nth=47
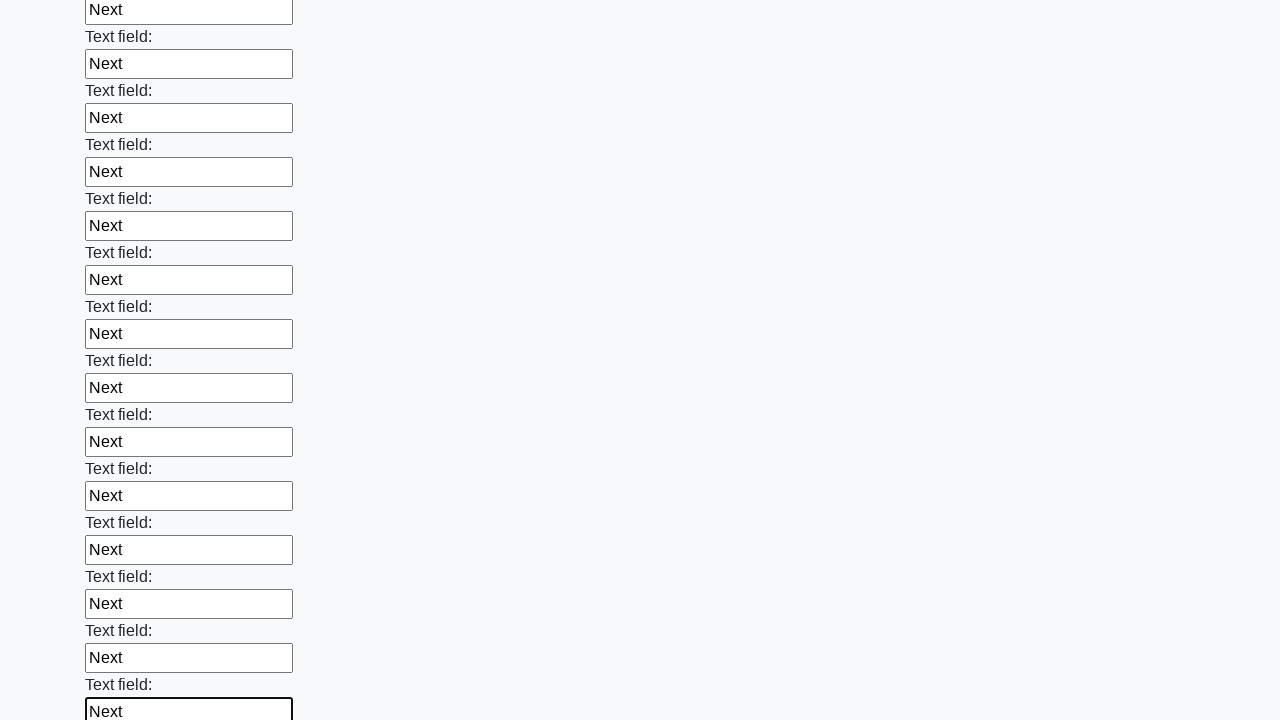

Filled an input field with text 'Next' on input >> nth=48
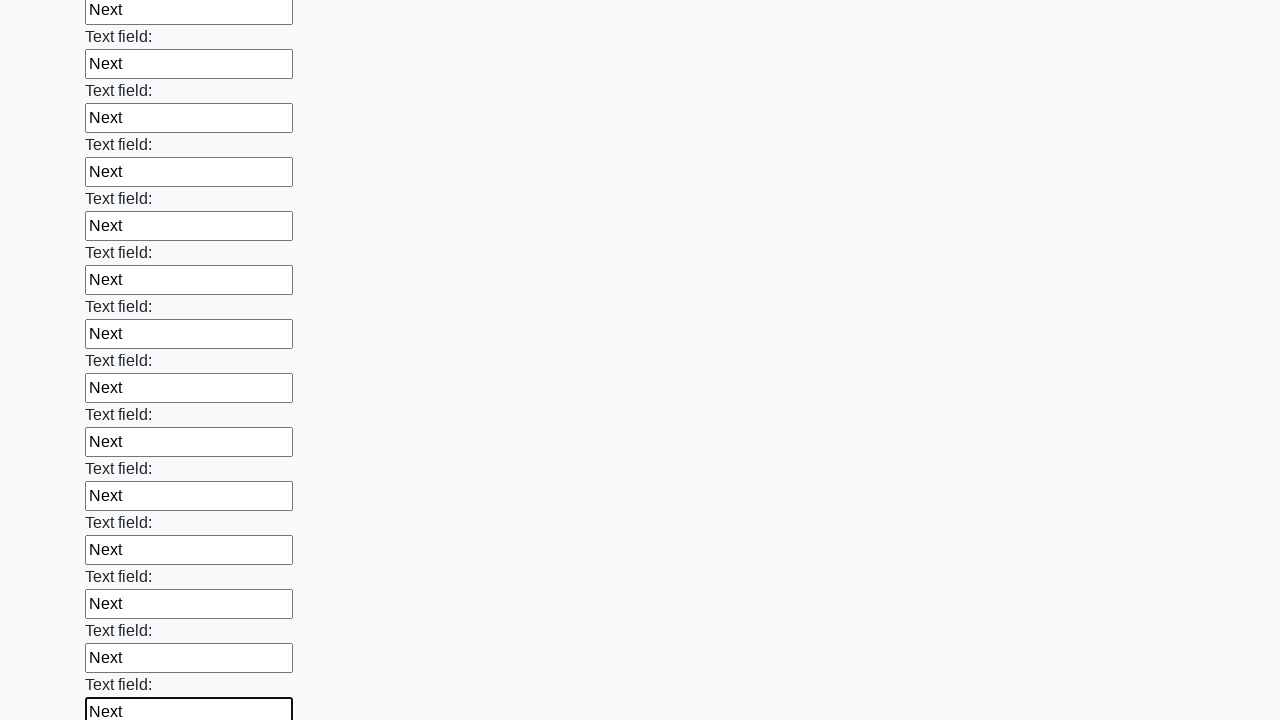

Filled an input field with text 'Next' on input >> nth=49
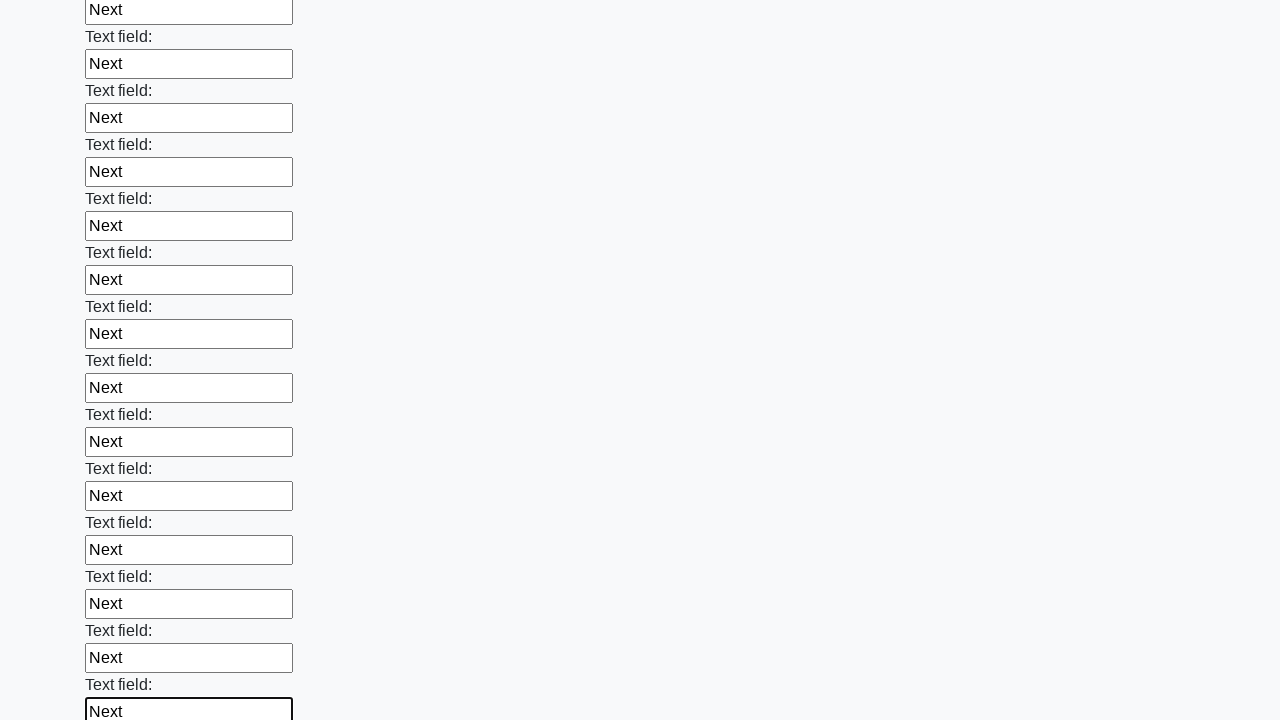

Filled an input field with text 'Next' on input >> nth=50
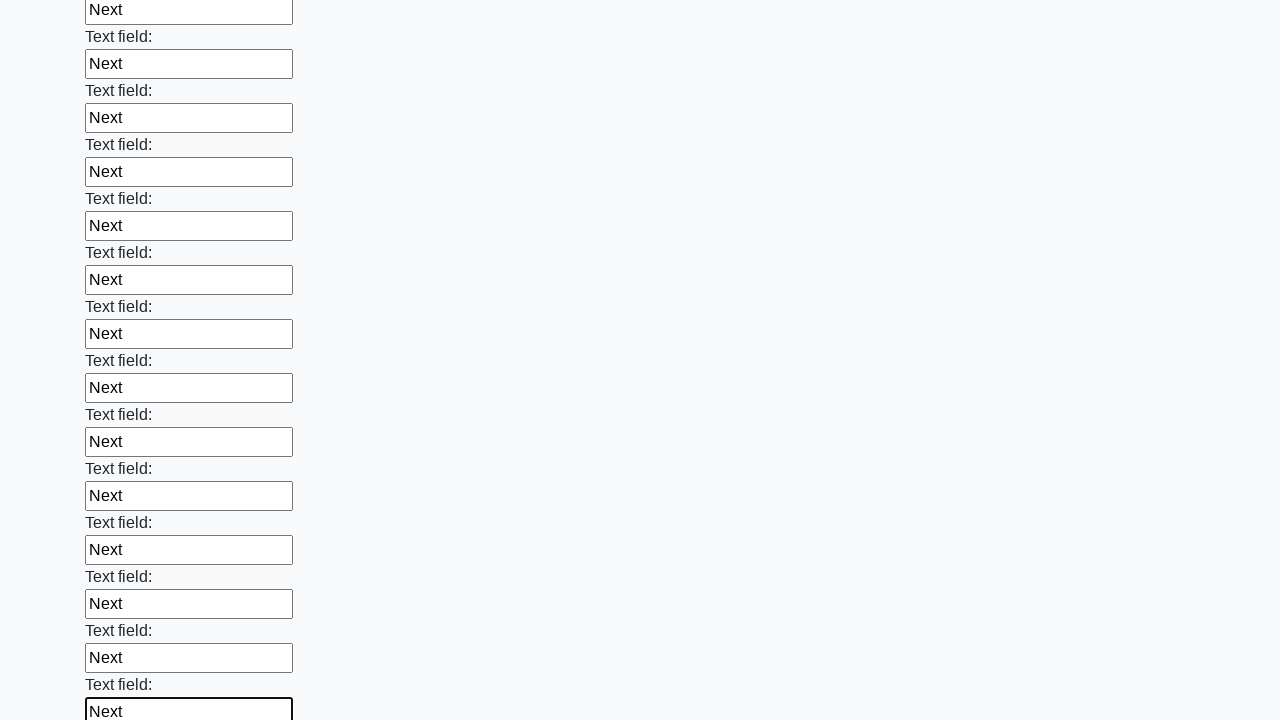

Filled an input field with text 'Next' on input >> nth=51
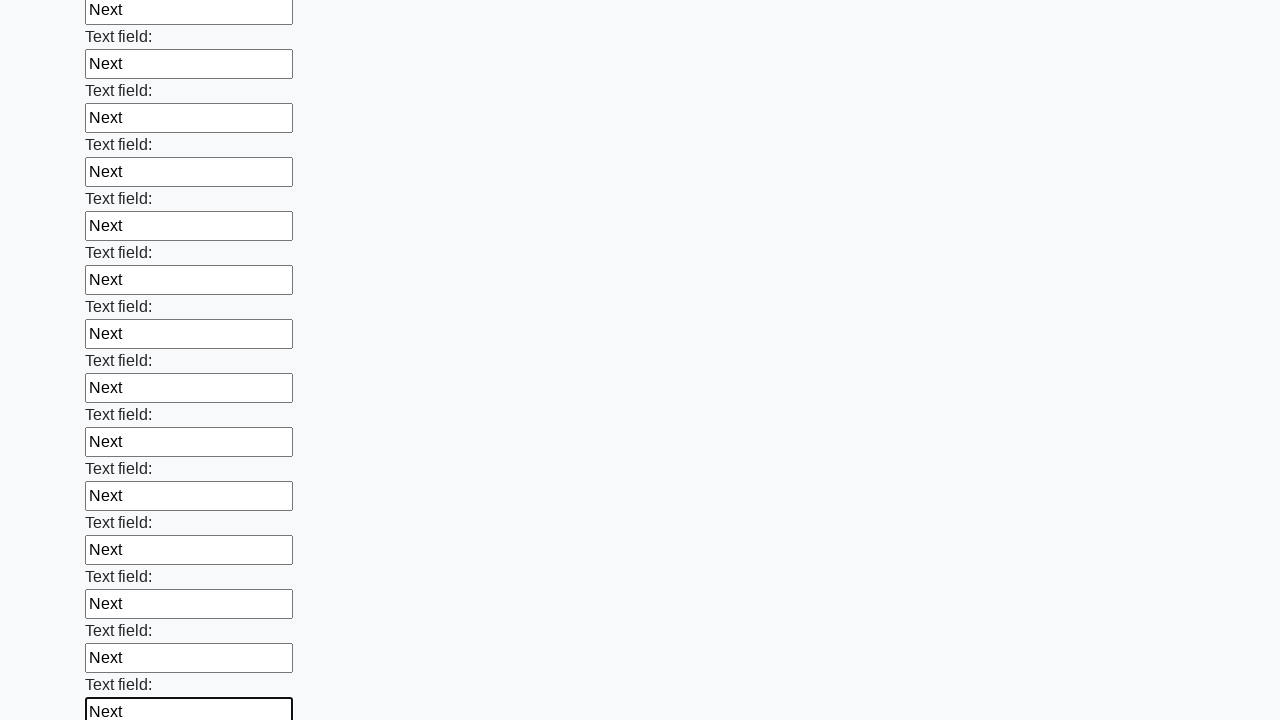

Filled an input field with text 'Next' on input >> nth=52
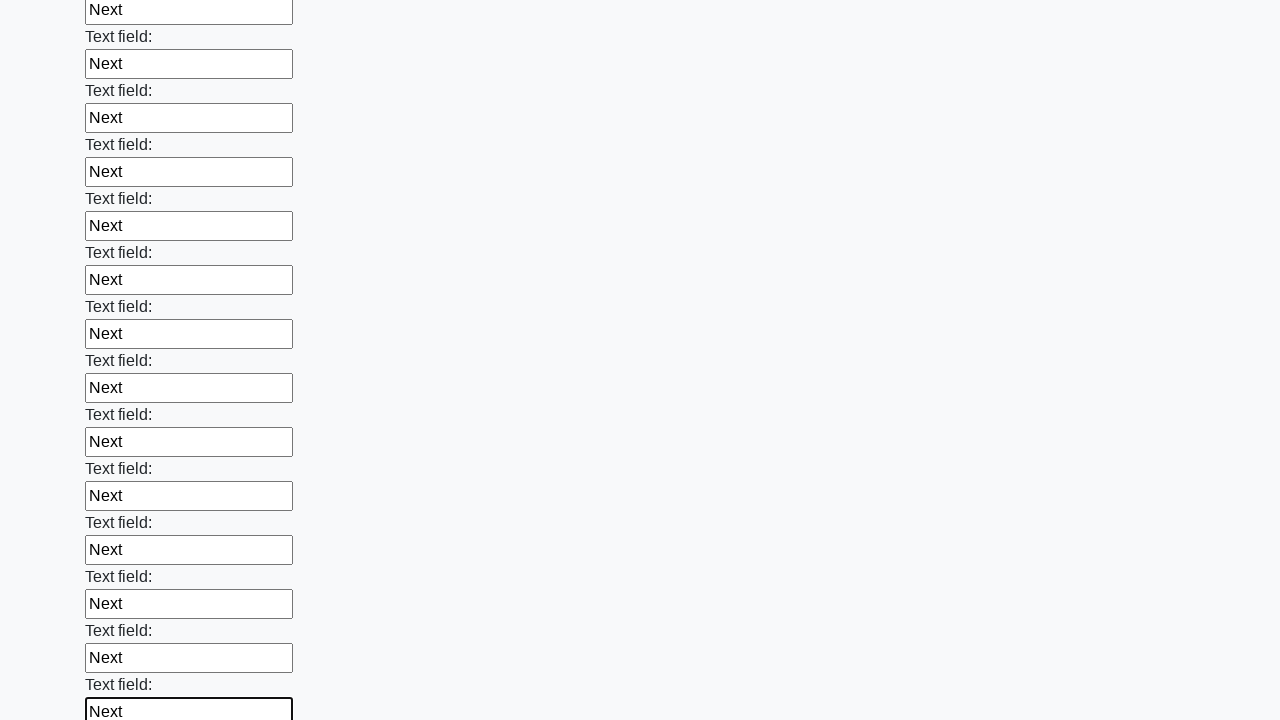

Filled an input field with text 'Next' on input >> nth=53
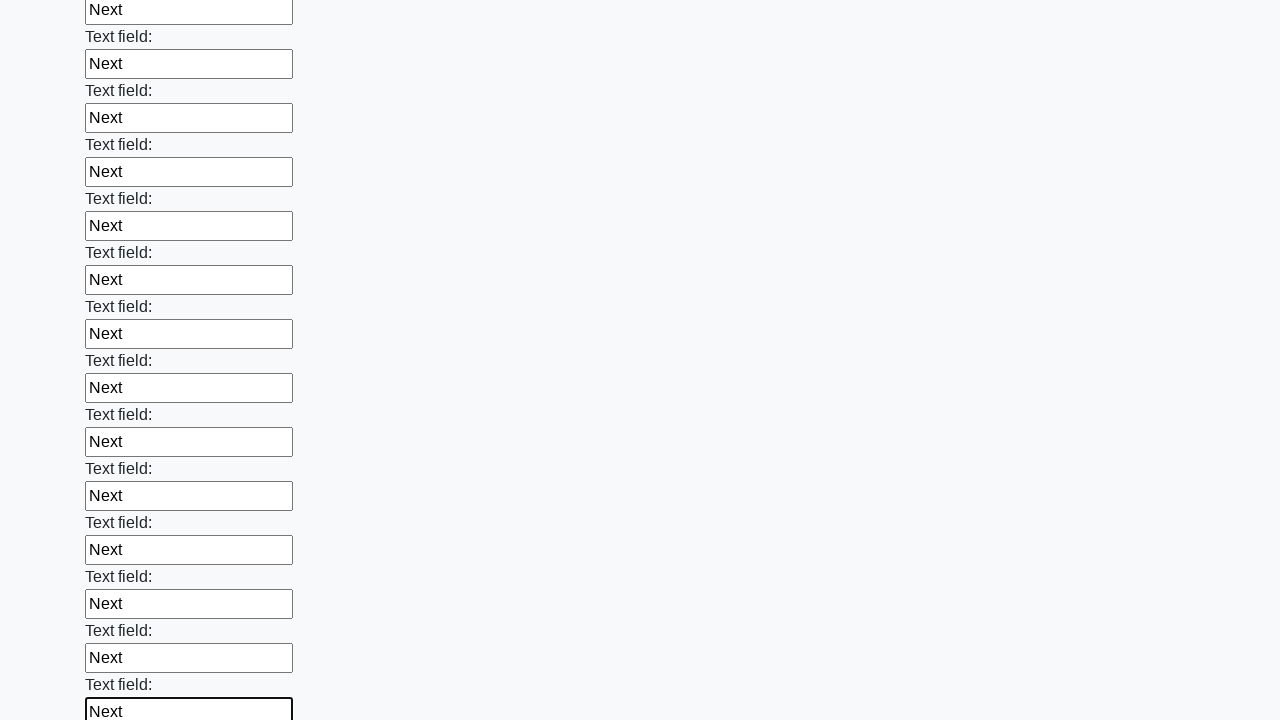

Filled an input field with text 'Next' on input >> nth=54
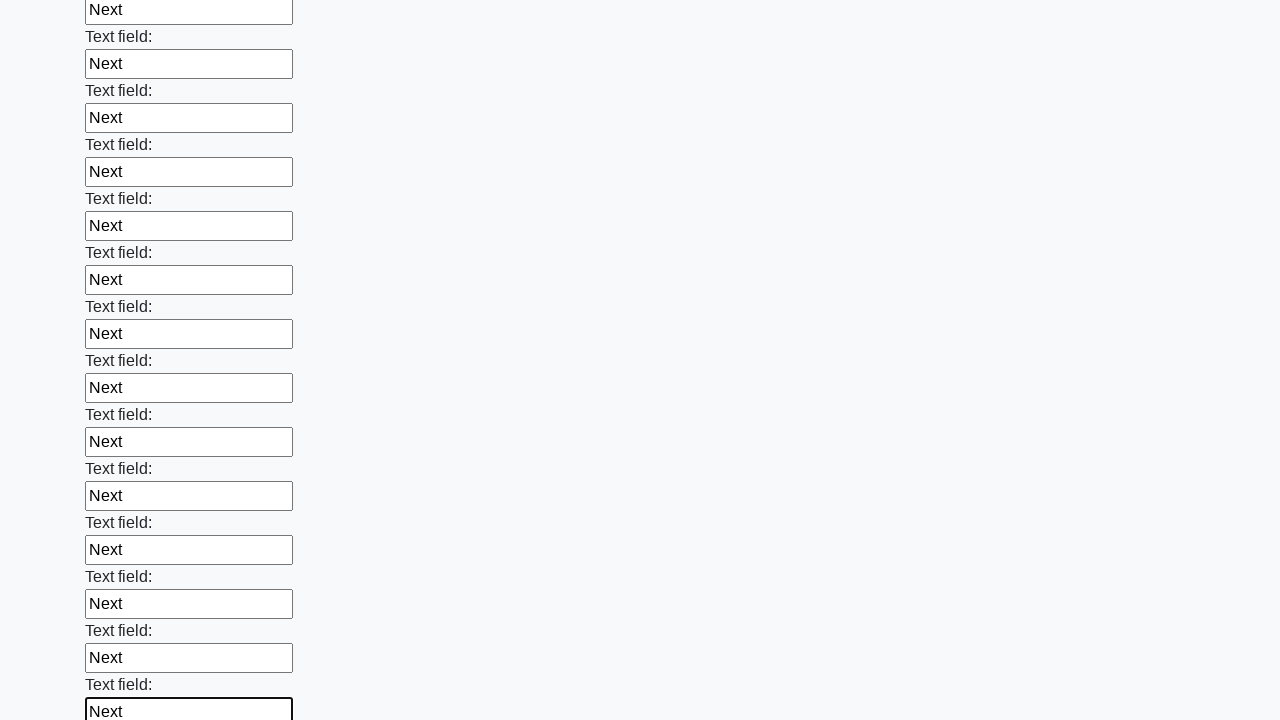

Filled an input field with text 'Next' on input >> nth=55
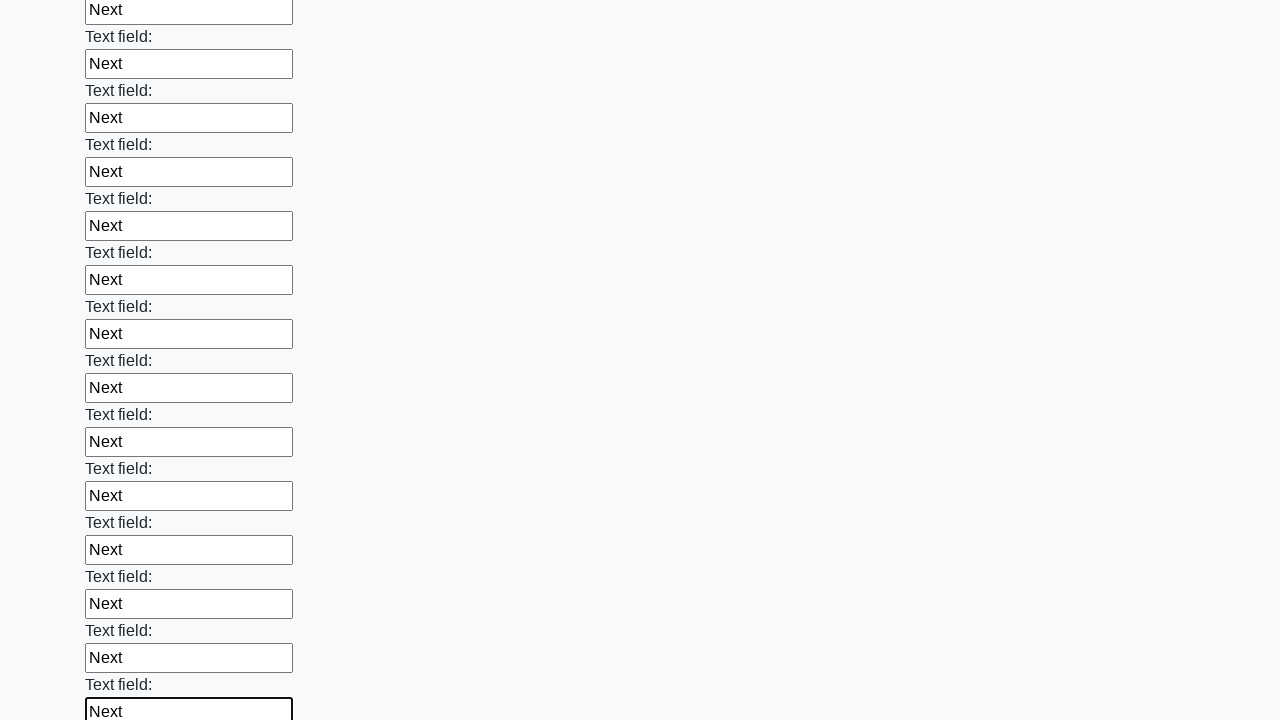

Filled an input field with text 'Next' on input >> nth=56
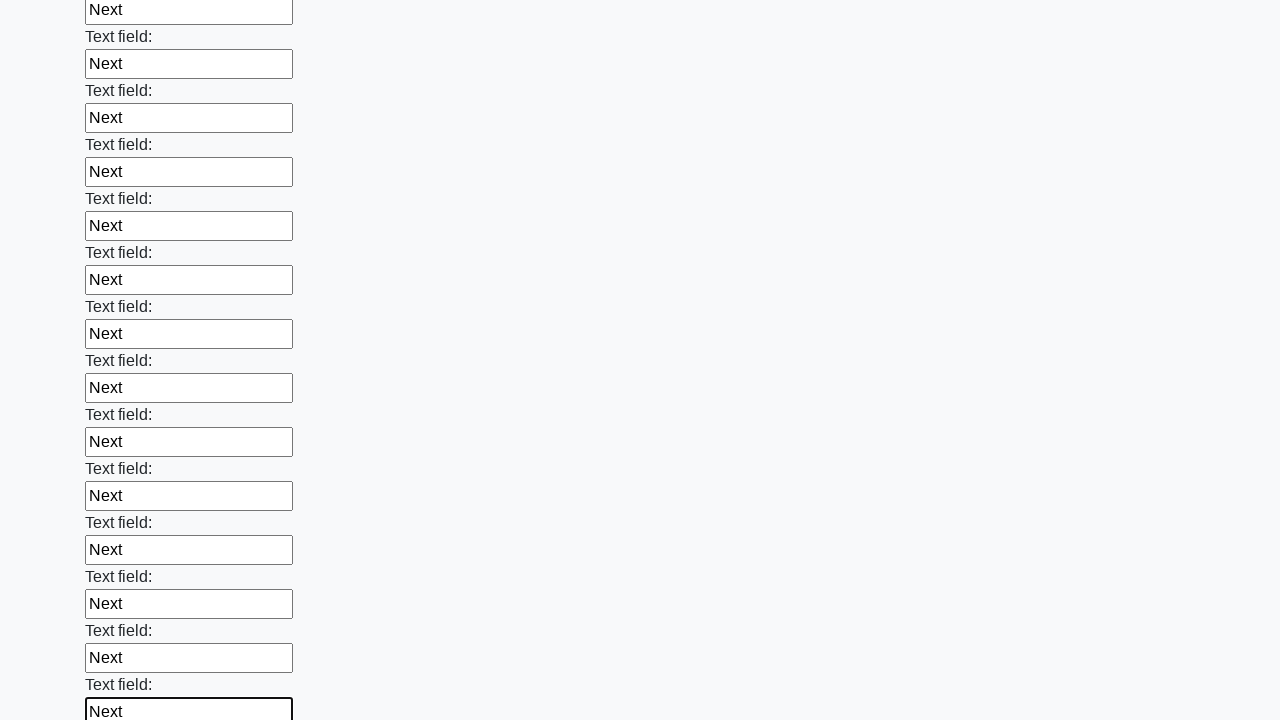

Filled an input field with text 'Next' on input >> nth=57
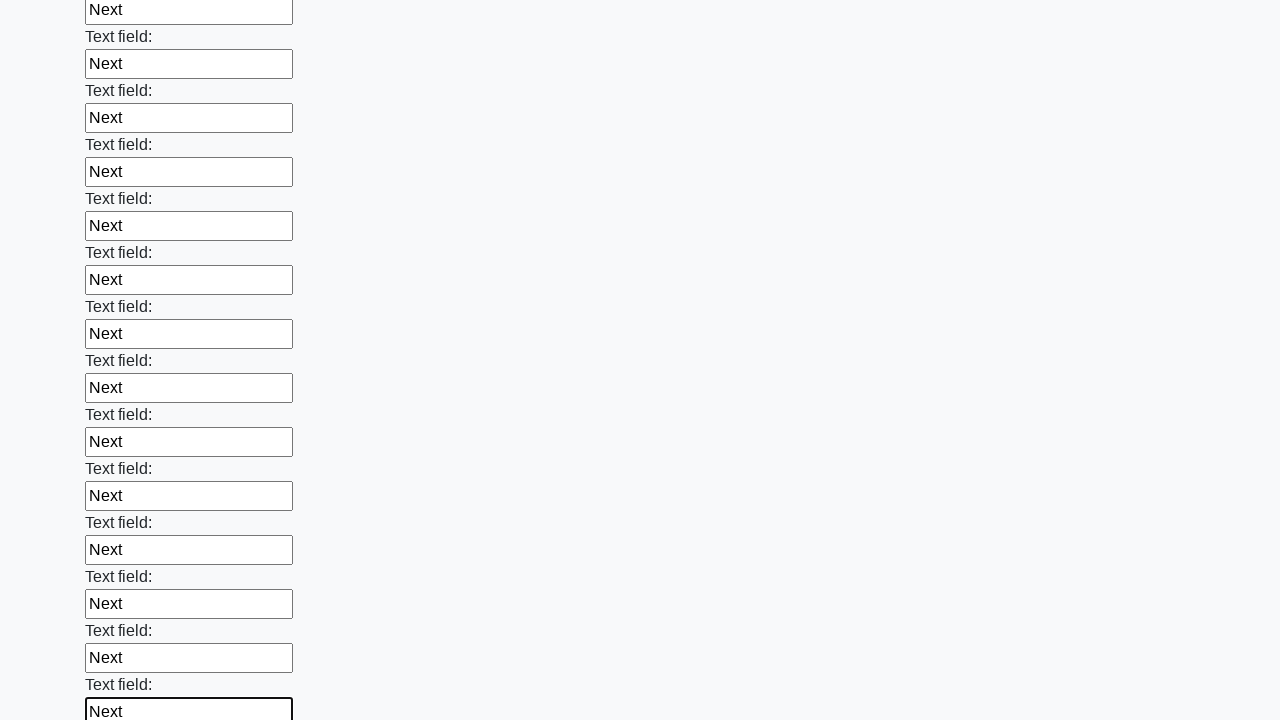

Filled an input field with text 'Next' on input >> nth=58
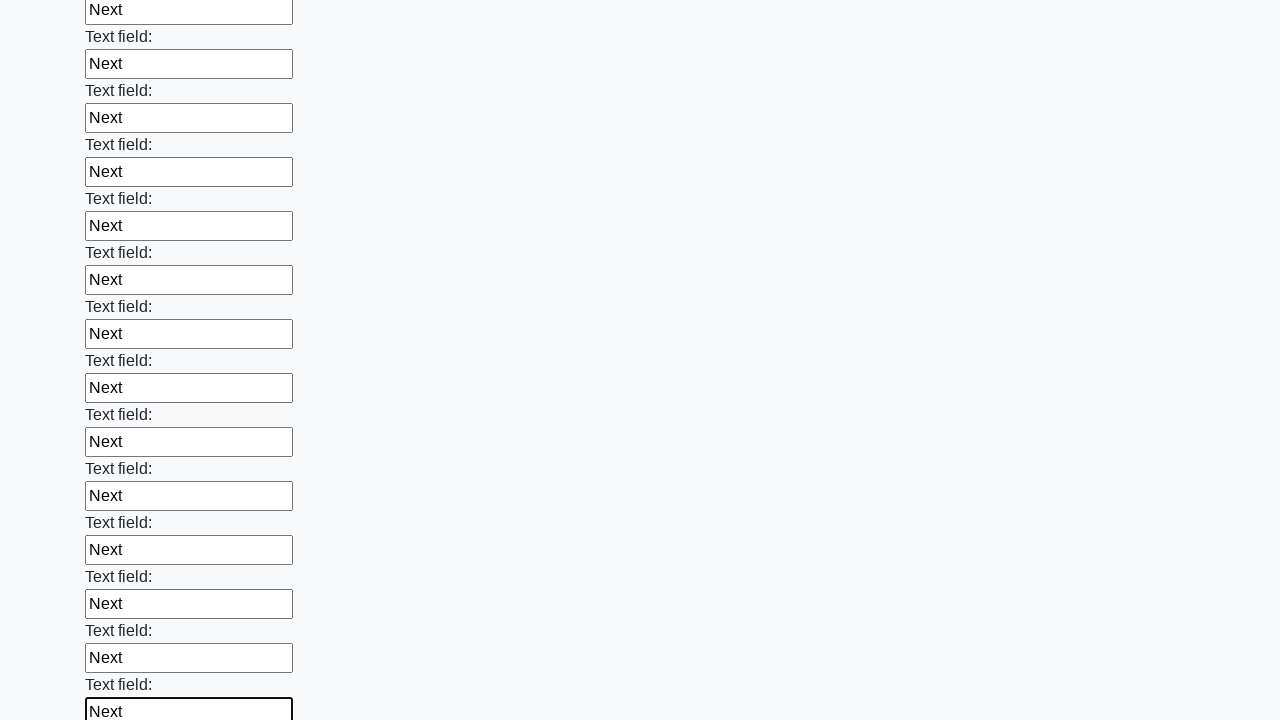

Filled an input field with text 'Next' on input >> nth=59
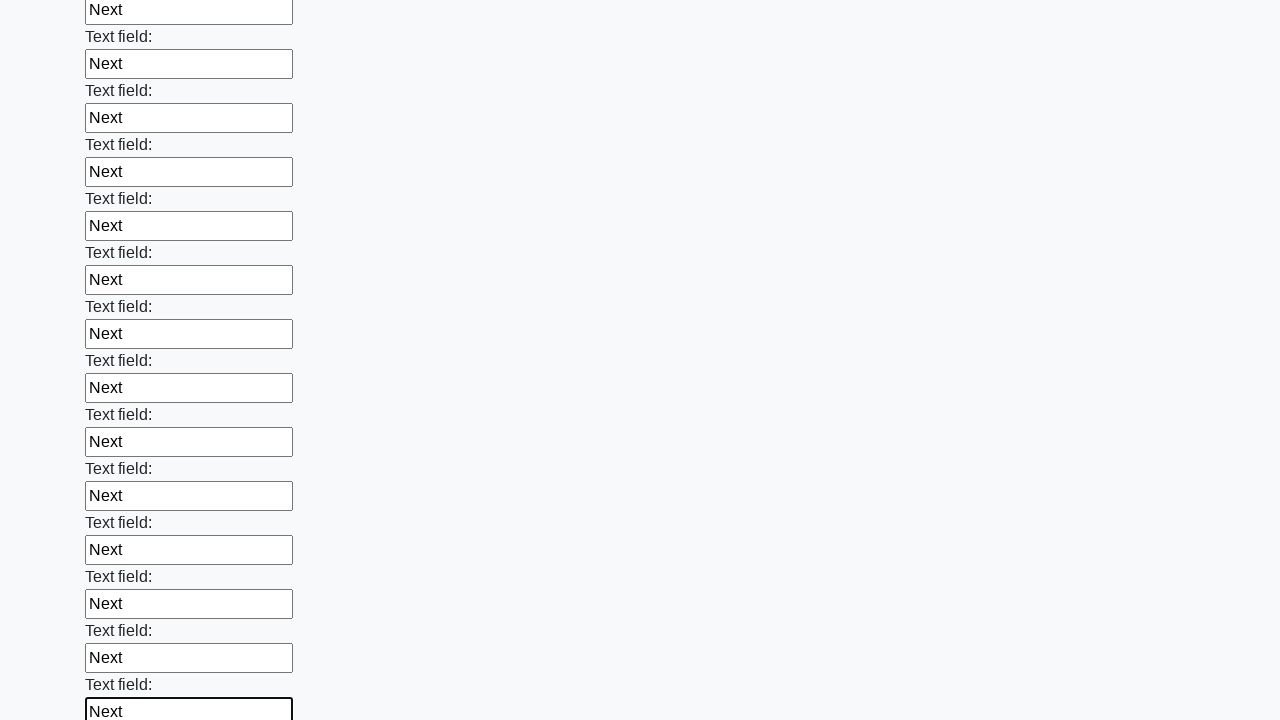

Filled an input field with text 'Next' on input >> nth=60
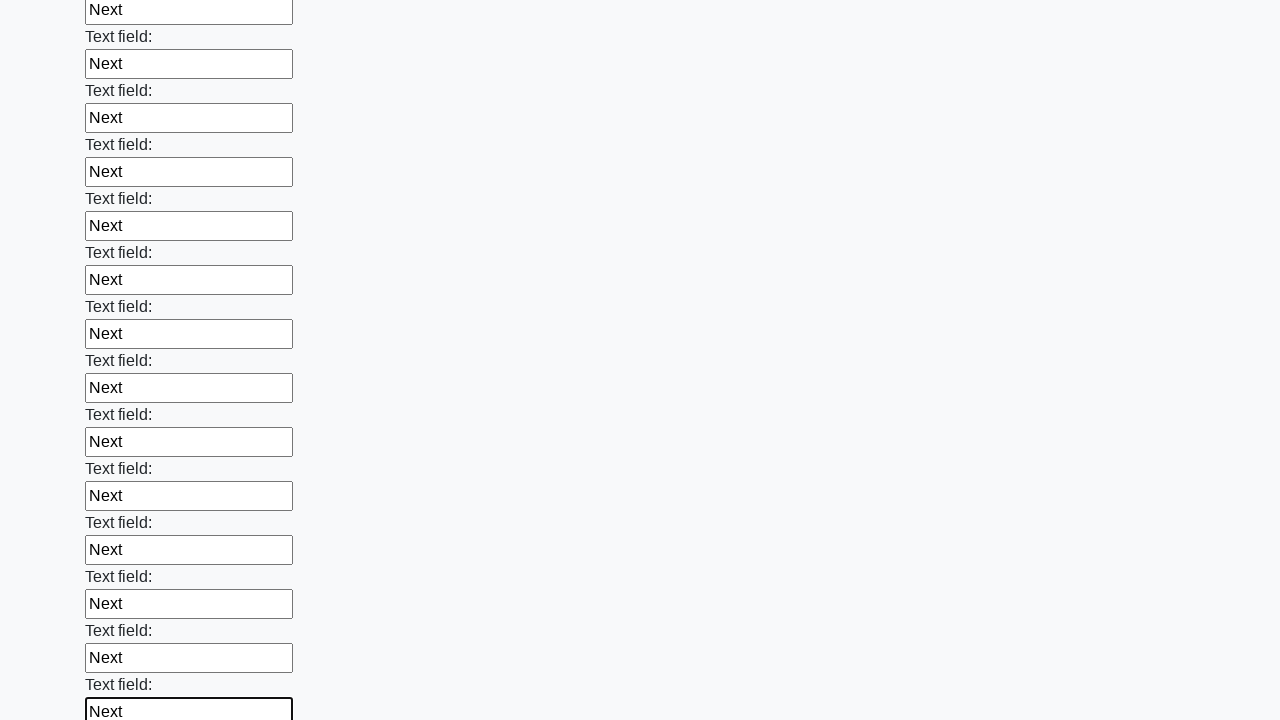

Filled an input field with text 'Next' on input >> nth=61
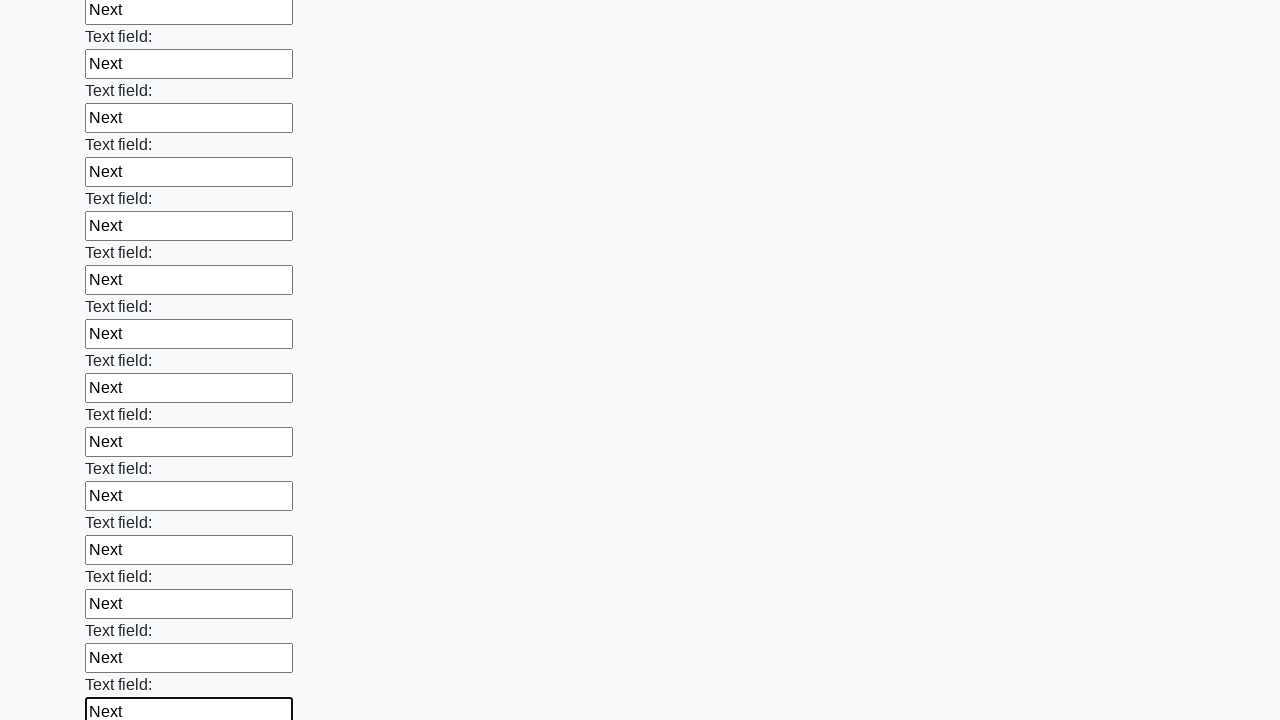

Filled an input field with text 'Next' on input >> nth=62
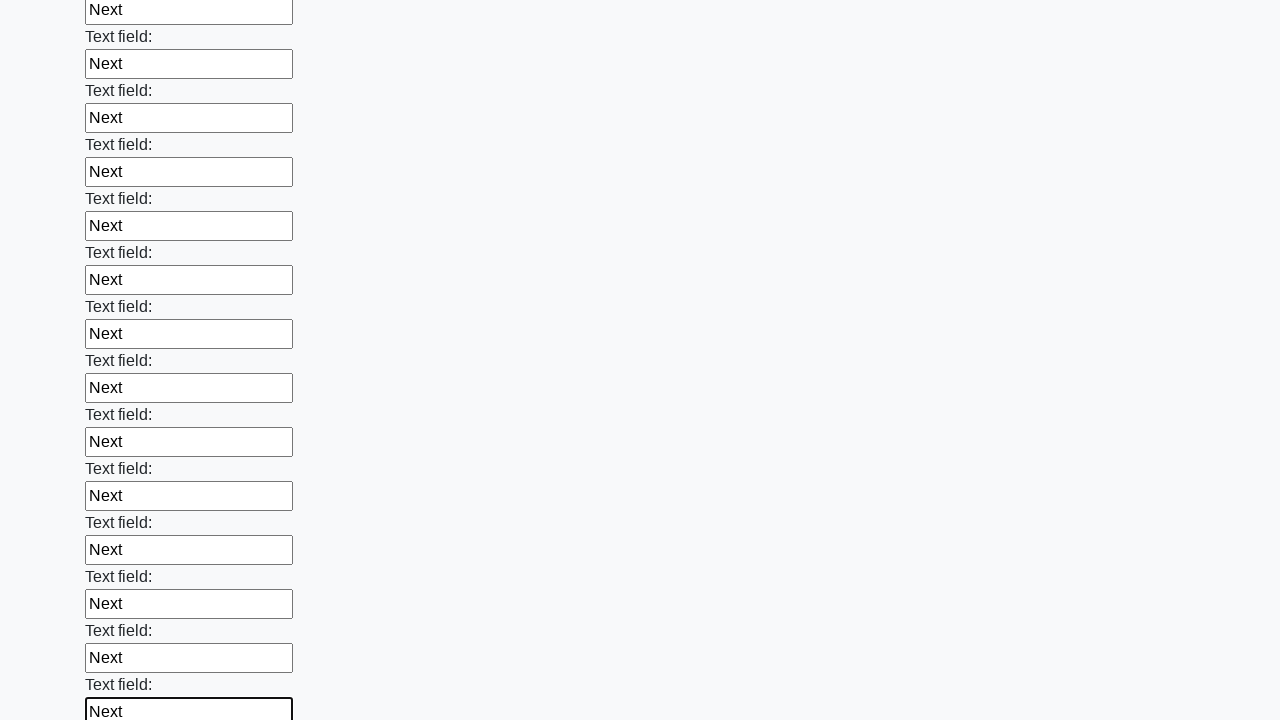

Filled an input field with text 'Next' on input >> nth=63
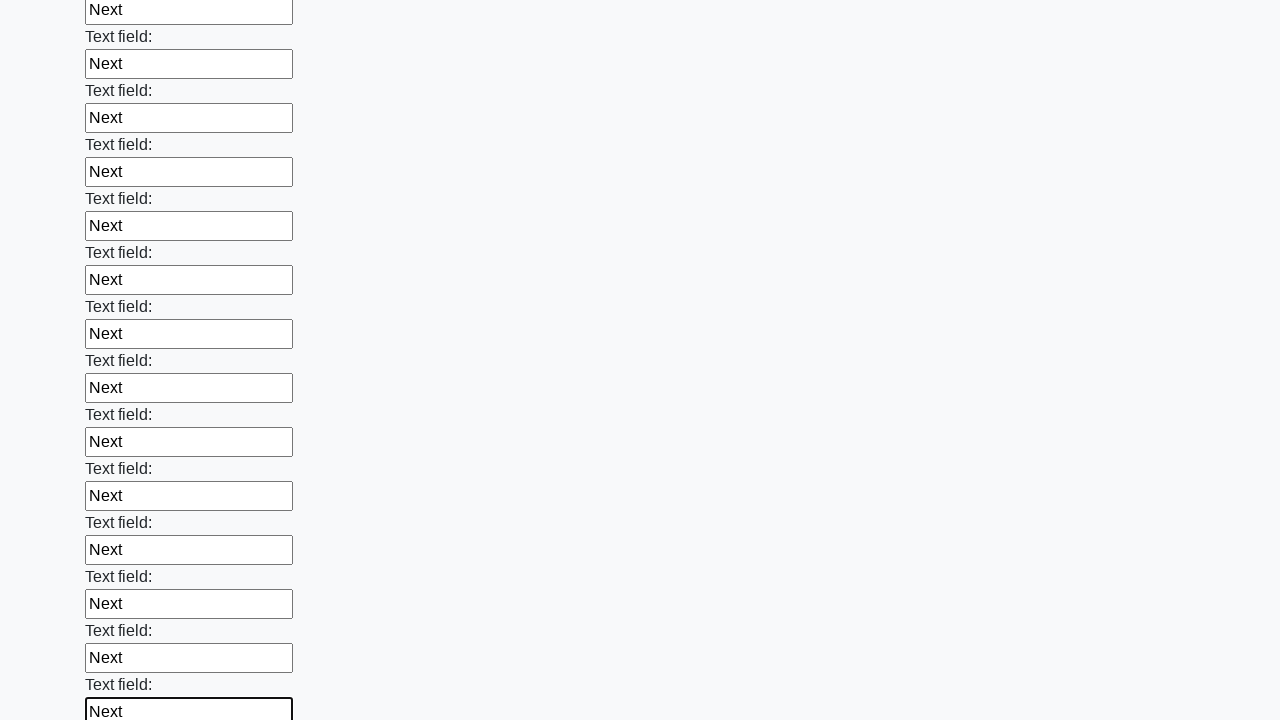

Filled an input field with text 'Next' on input >> nth=64
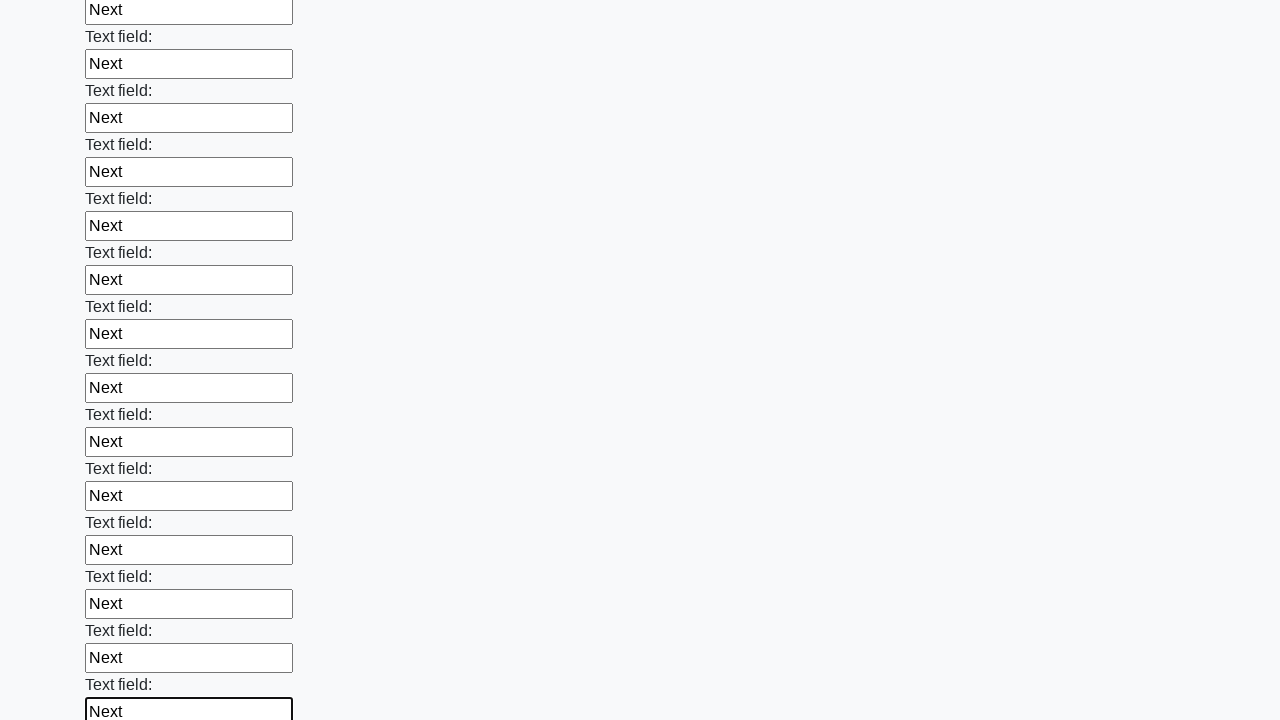

Filled an input field with text 'Next' on input >> nth=65
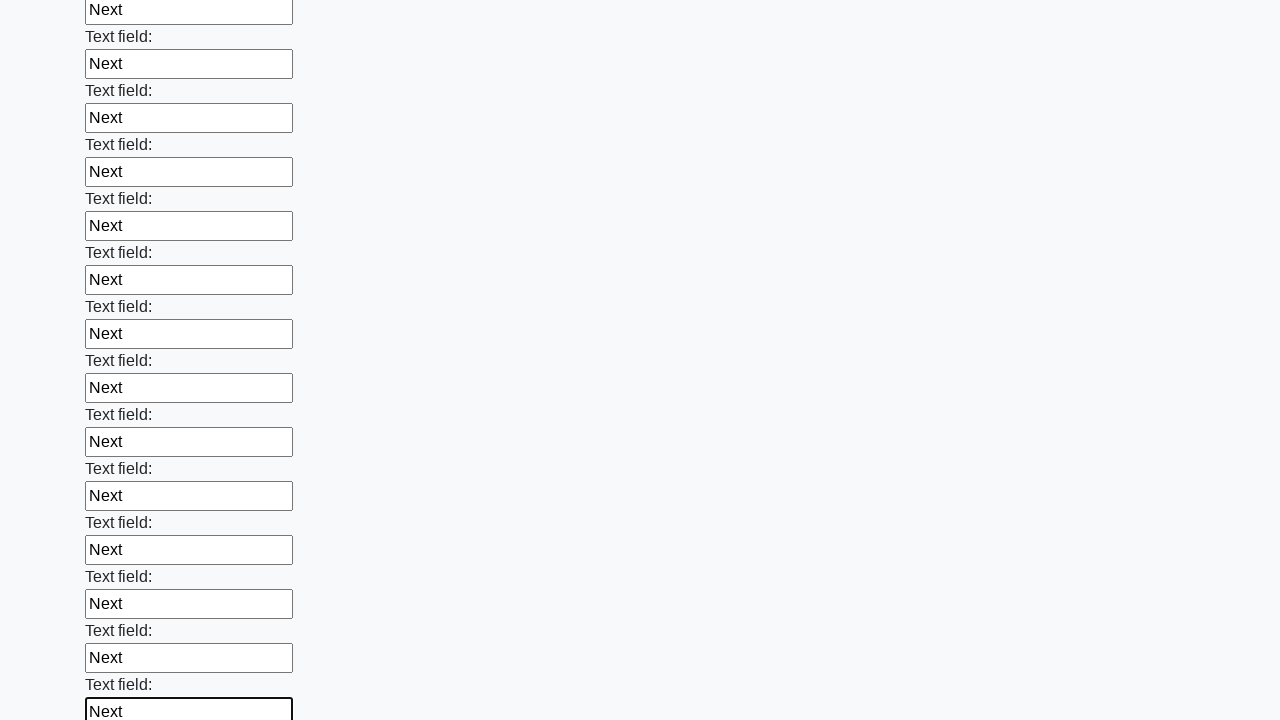

Filled an input field with text 'Next' on input >> nth=66
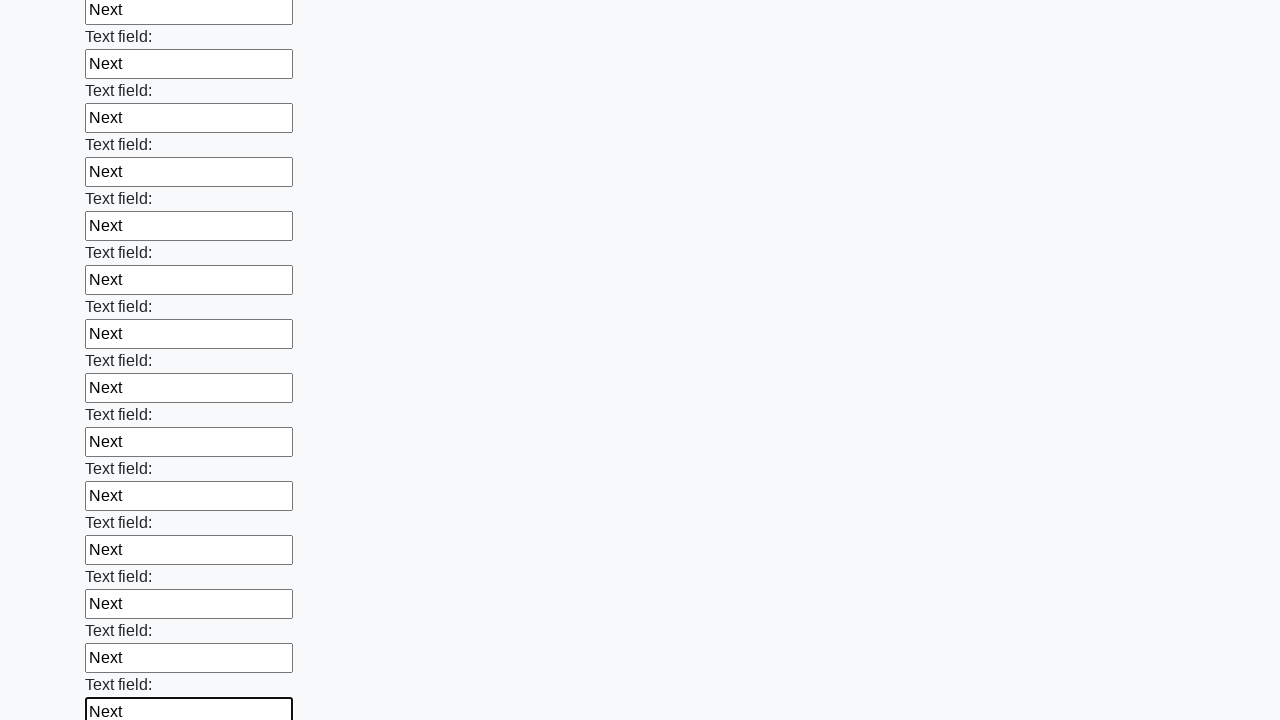

Filled an input field with text 'Next' on input >> nth=67
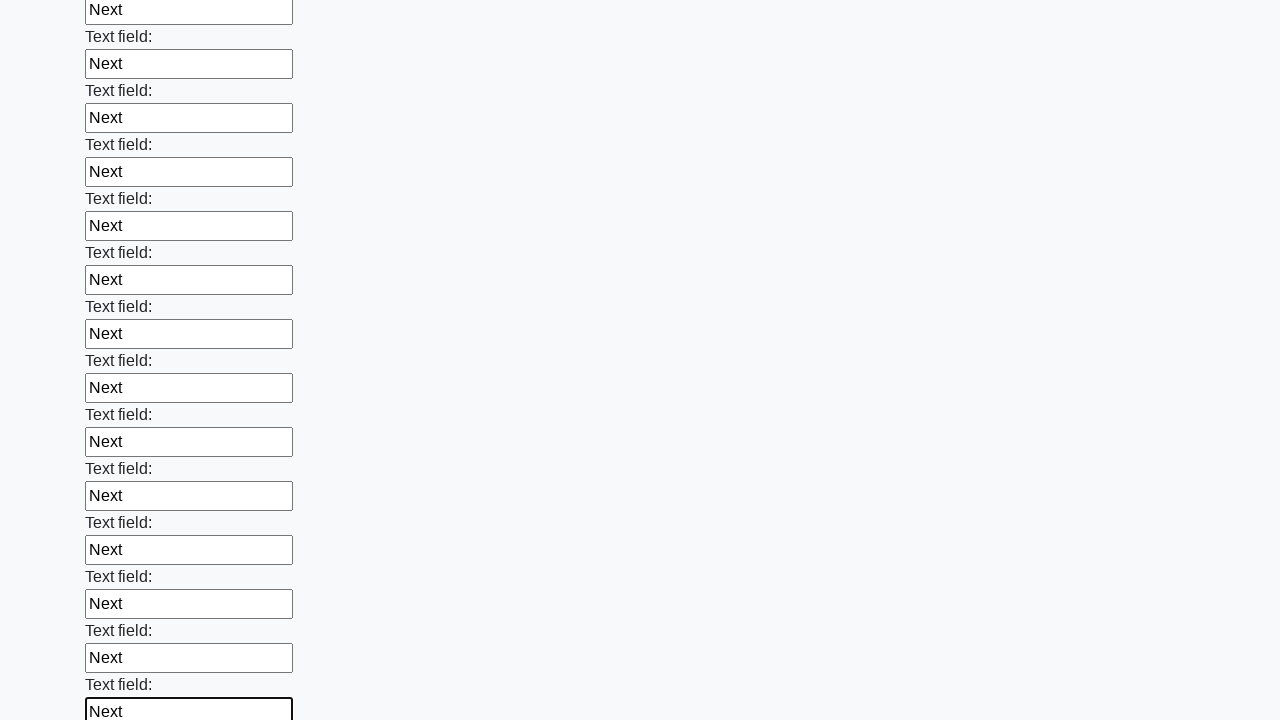

Filled an input field with text 'Next' on input >> nth=68
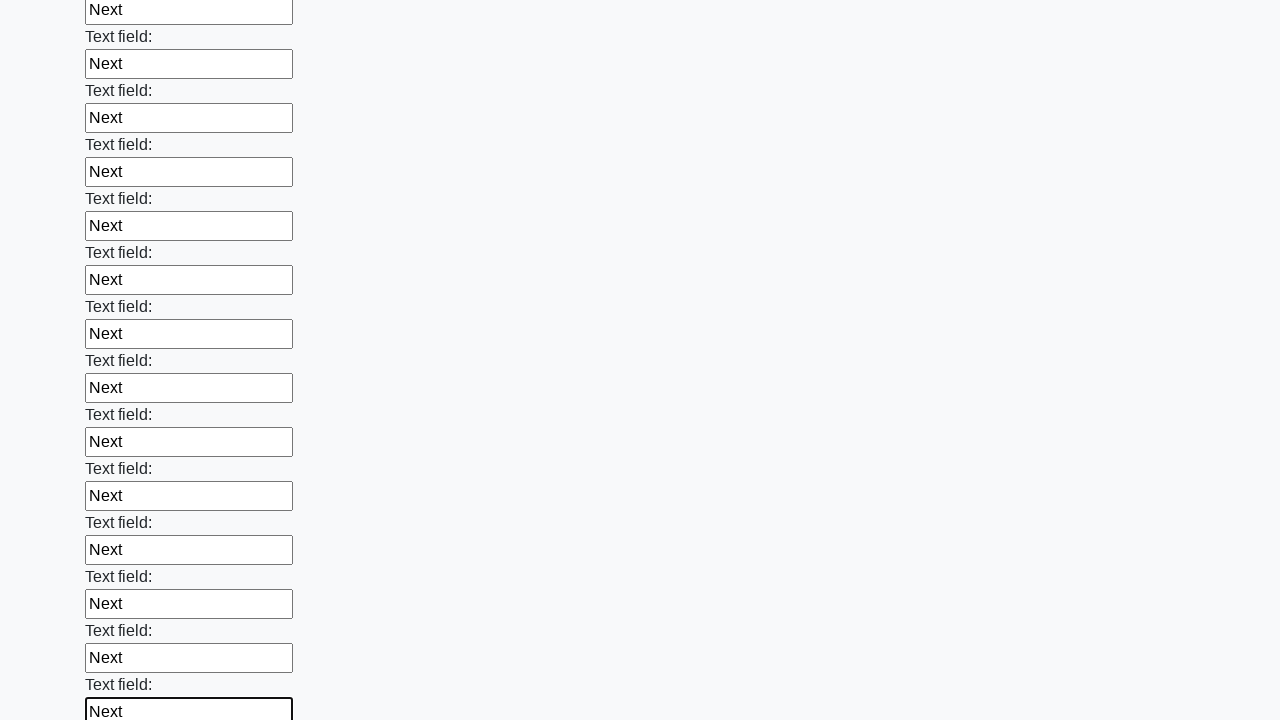

Filled an input field with text 'Next' on input >> nth=69
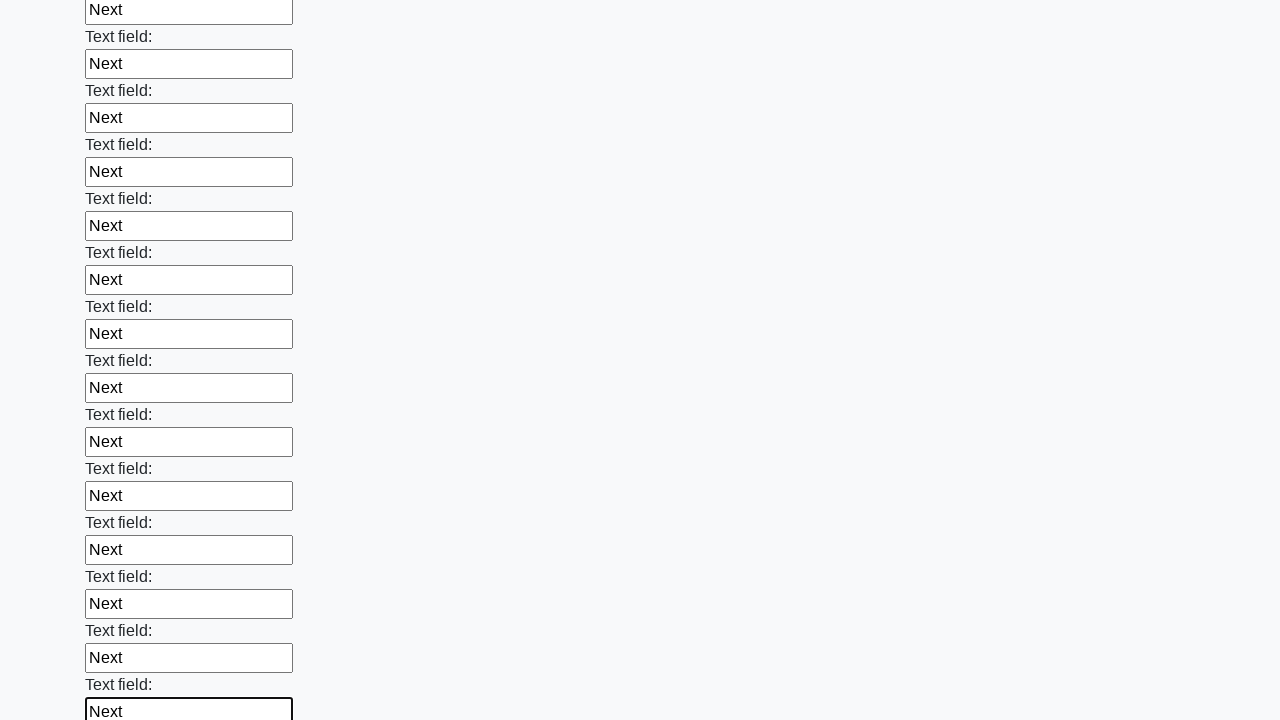

Filled an input field with text 'Next' on input >> nth=70
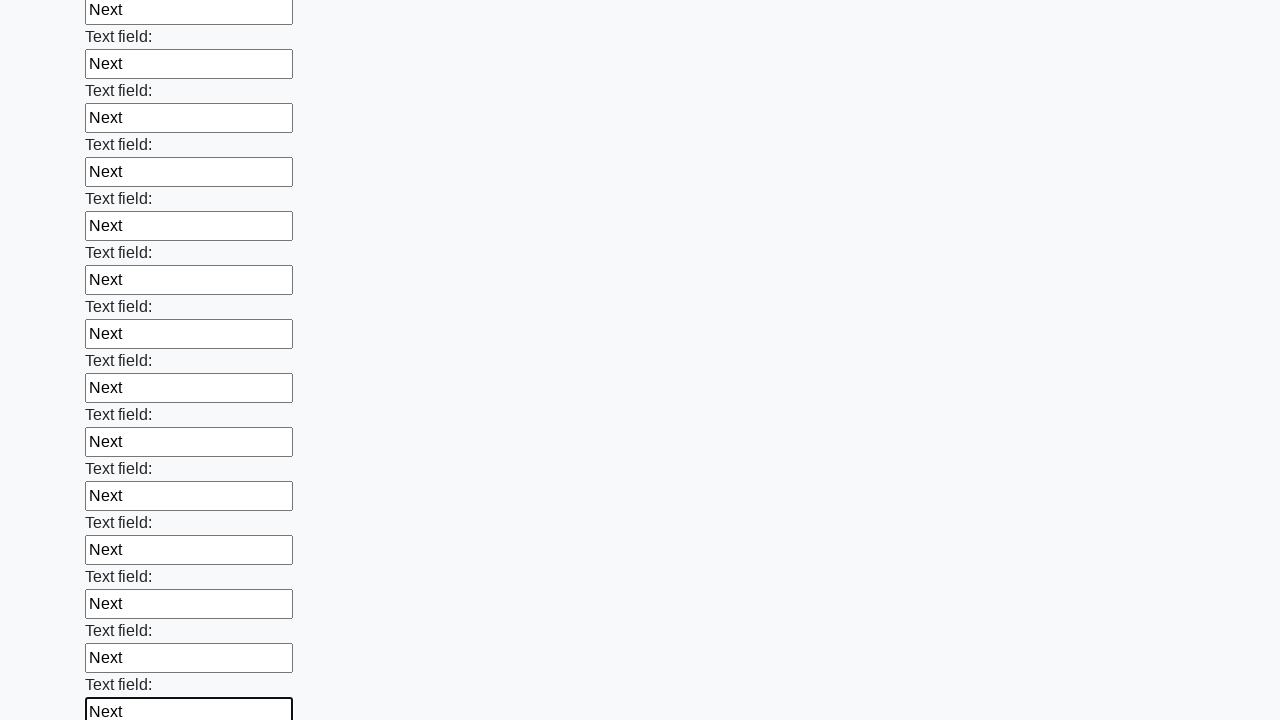

Filled an input field with text 'Next' on input >> nth=71
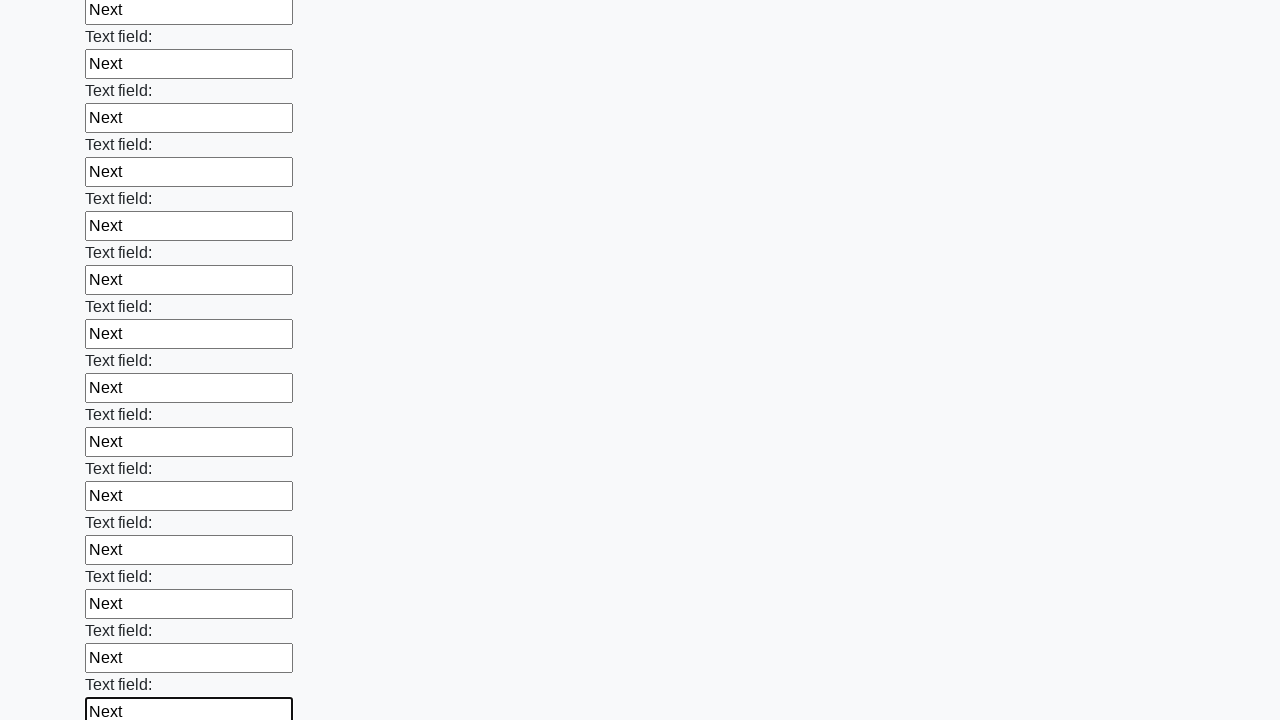

Filled an input field with text 'Next' on input >> nth=72
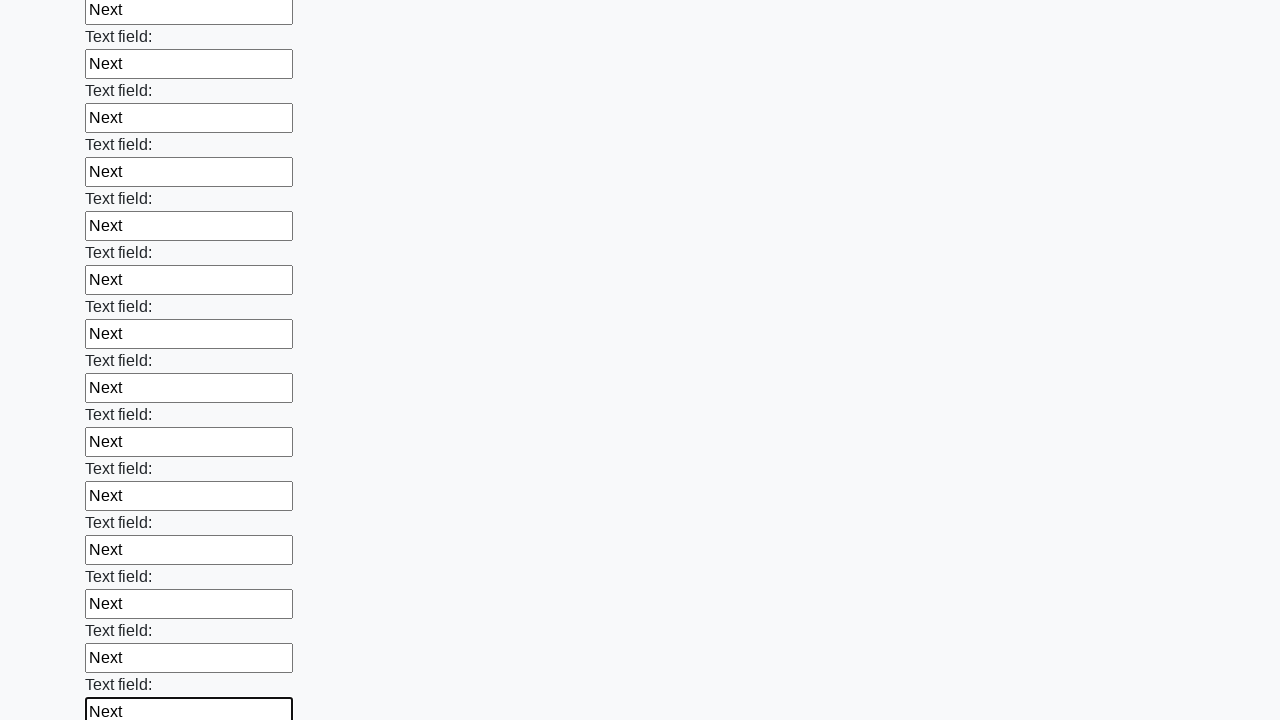

Filled an input field with text 'Next' on input >> nth=73
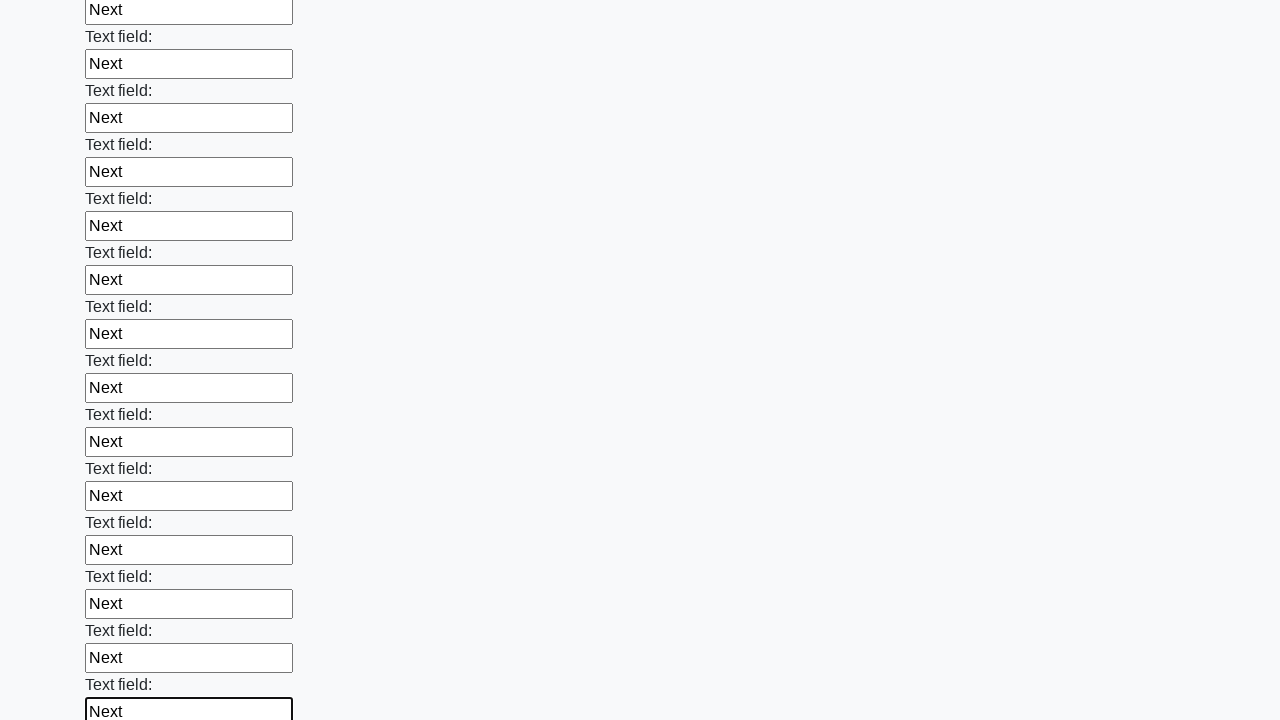

Filled an input field with text 'Next' on input >> nth=74
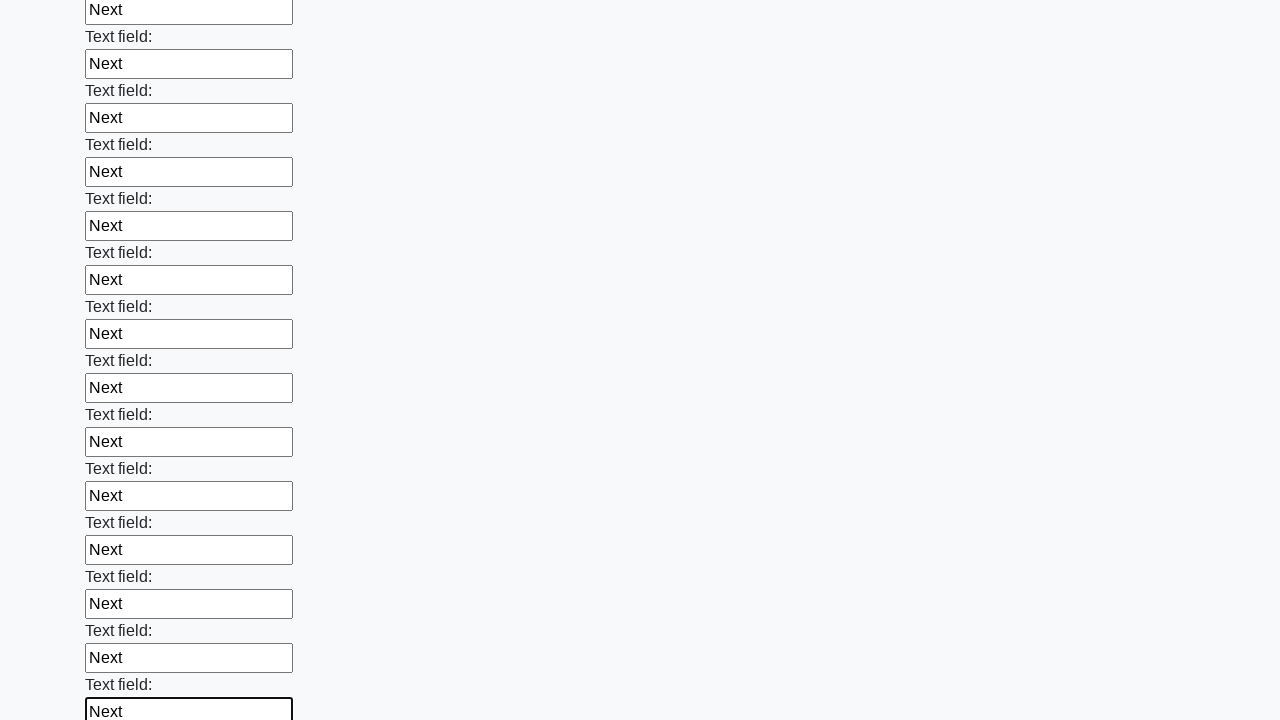

Filled an input field with text 'Next' on input >> nth=75
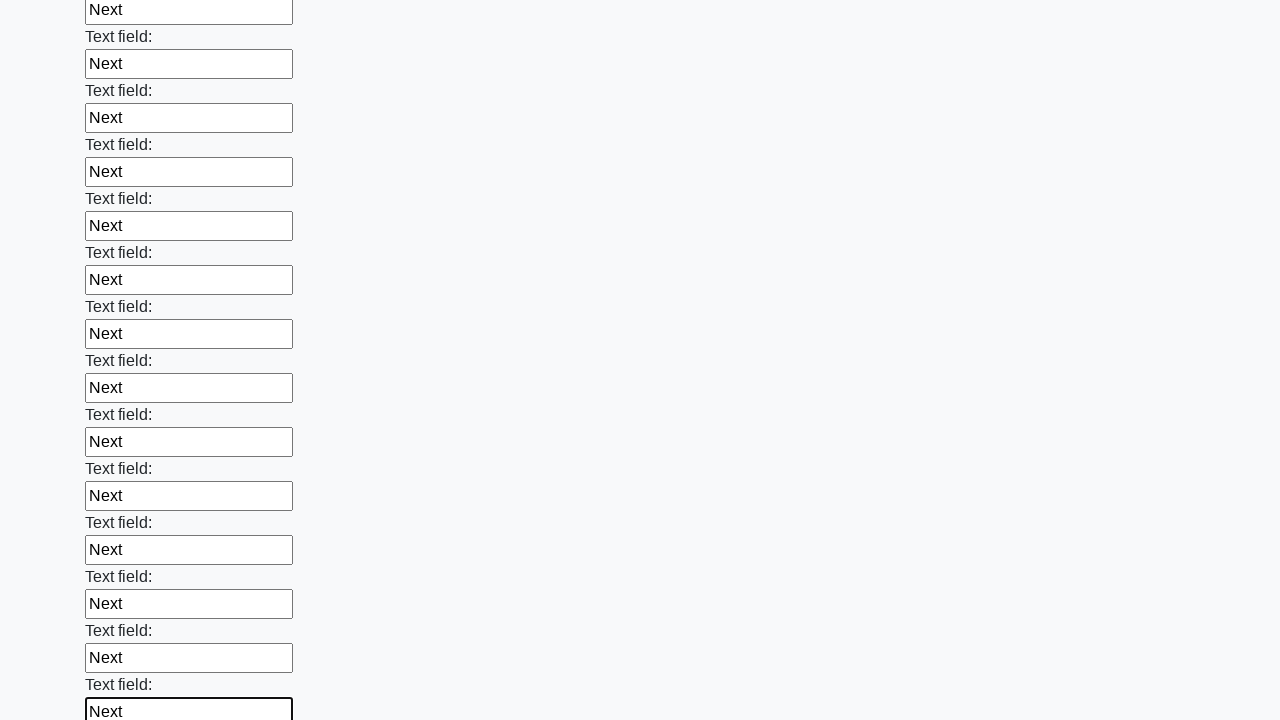

Filled an input field with text 'Next' on input >> nth=76
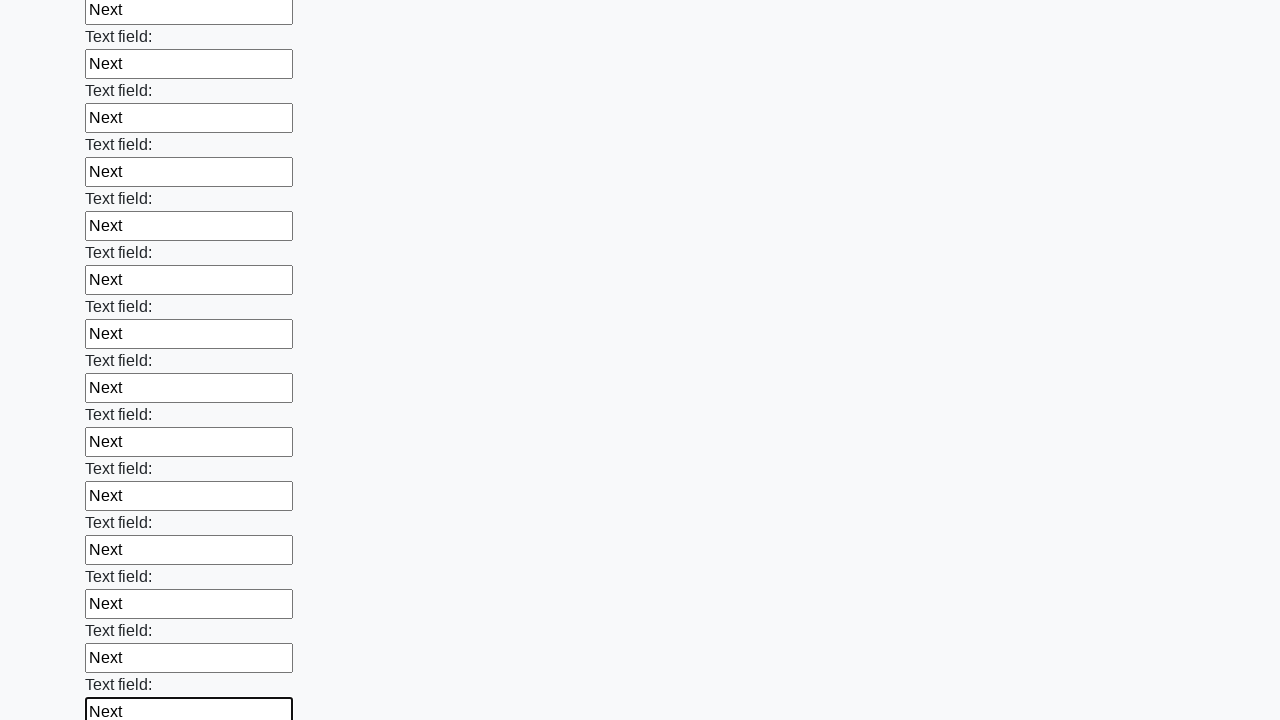

Filled an input field with text 'Next' on input >> nth=77
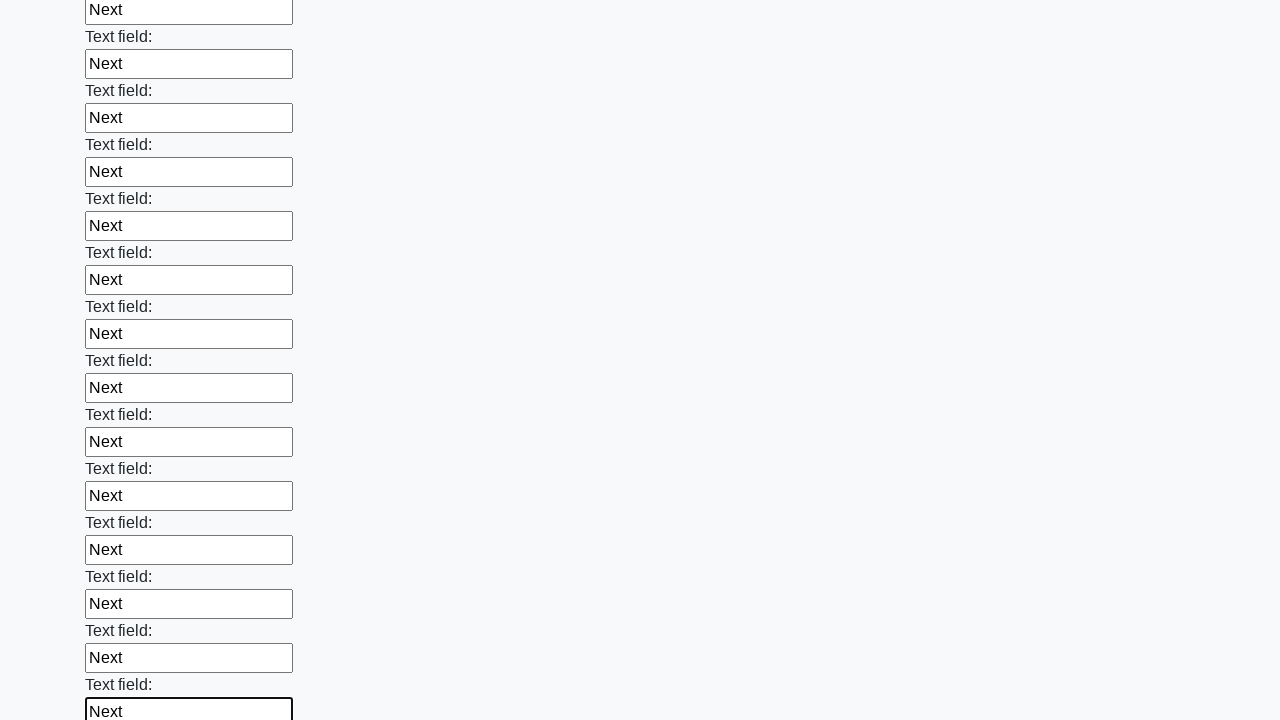

Filled an input field with text 'Next' on input >> nth=78
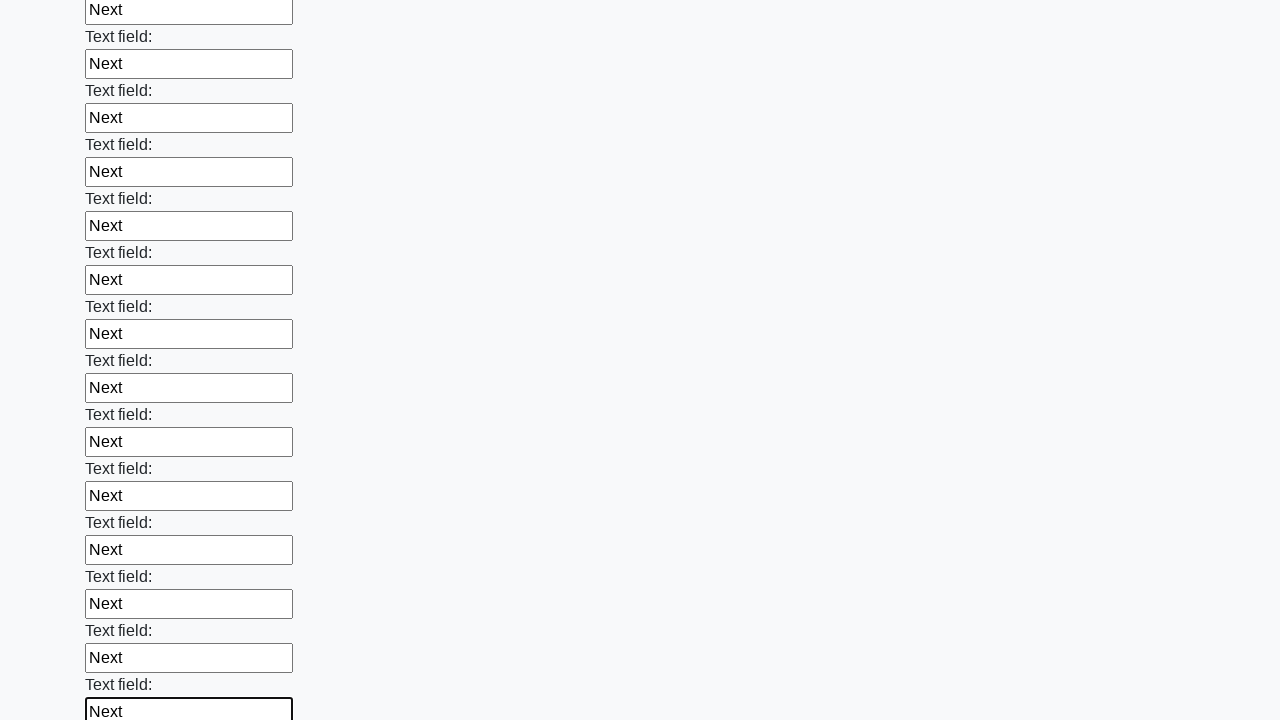

Filled an input field with text 'Next' on input >> nth=79
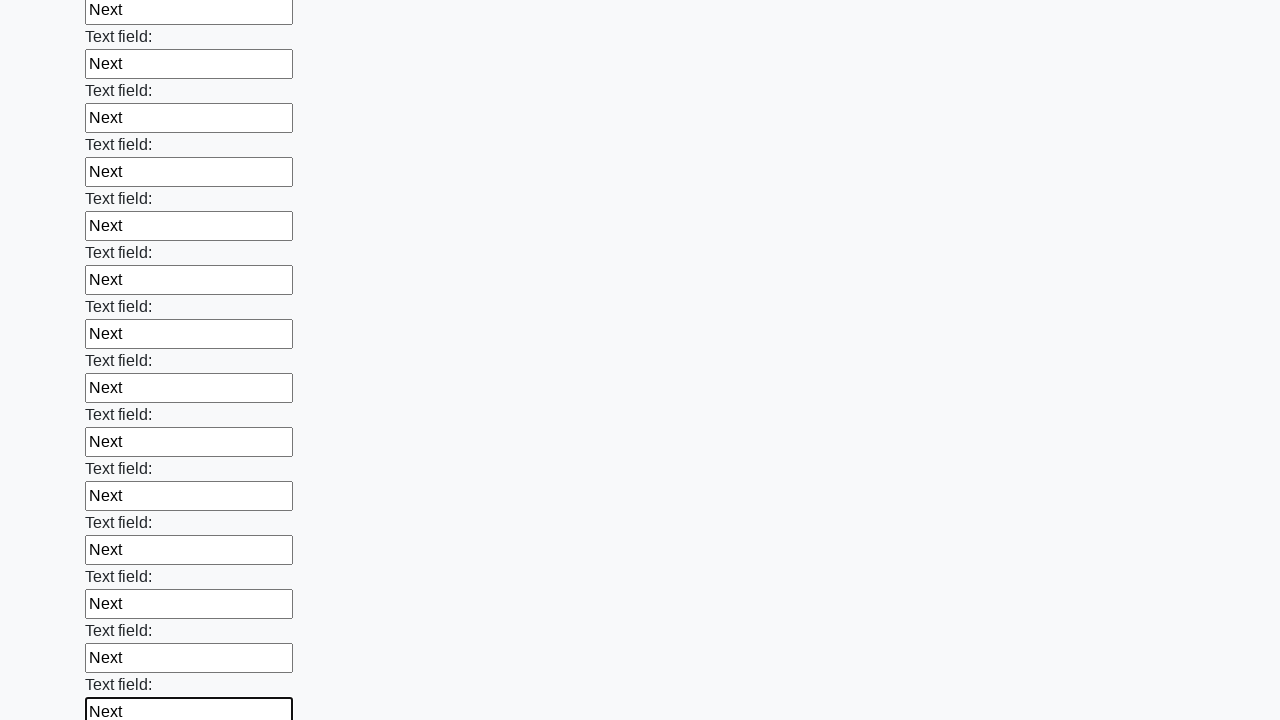

Filled an input field with text 'Next' on input >> nth=80
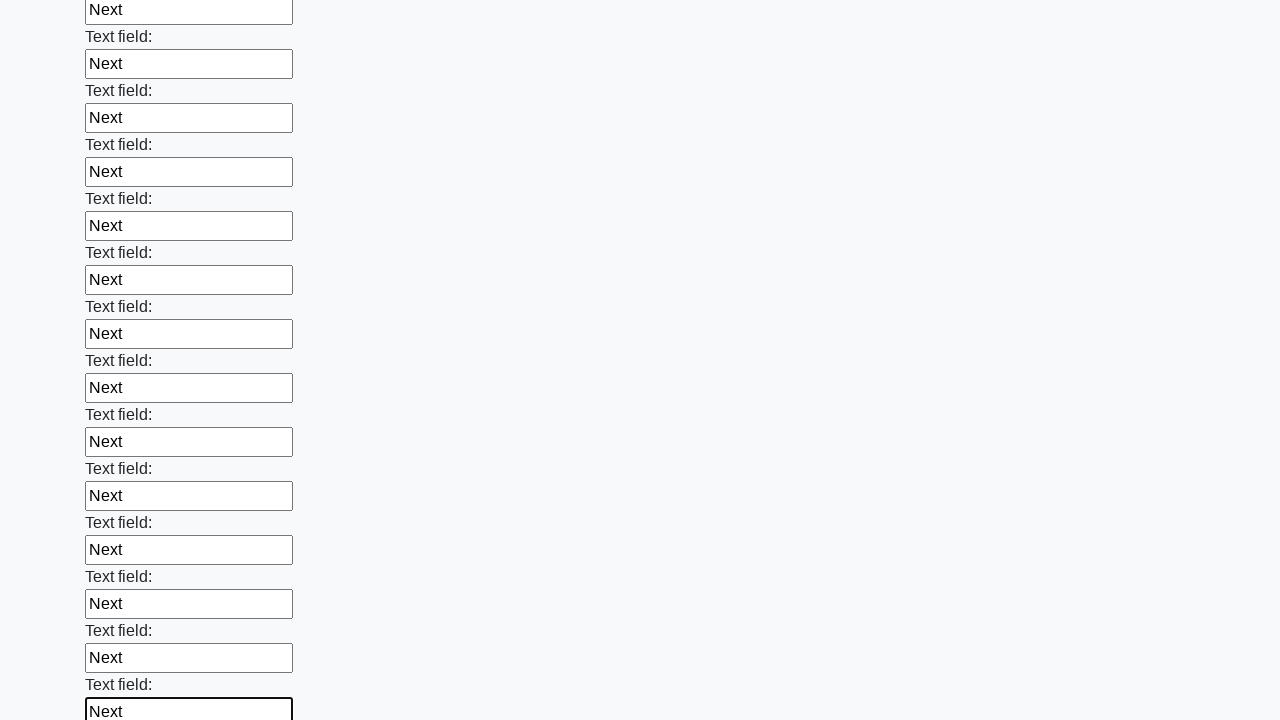

Filled an input field with text 'Next' on input >> nth=81
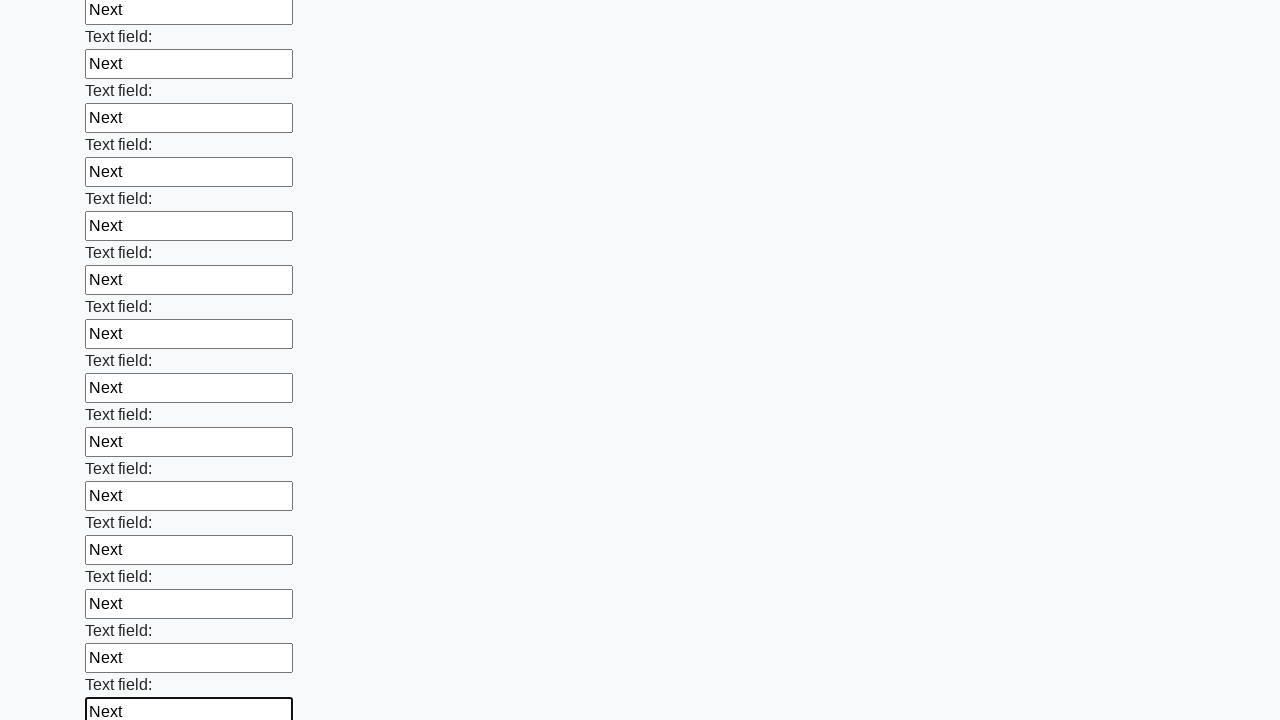

Filled an input field with text 'Next' on input >> nth=82
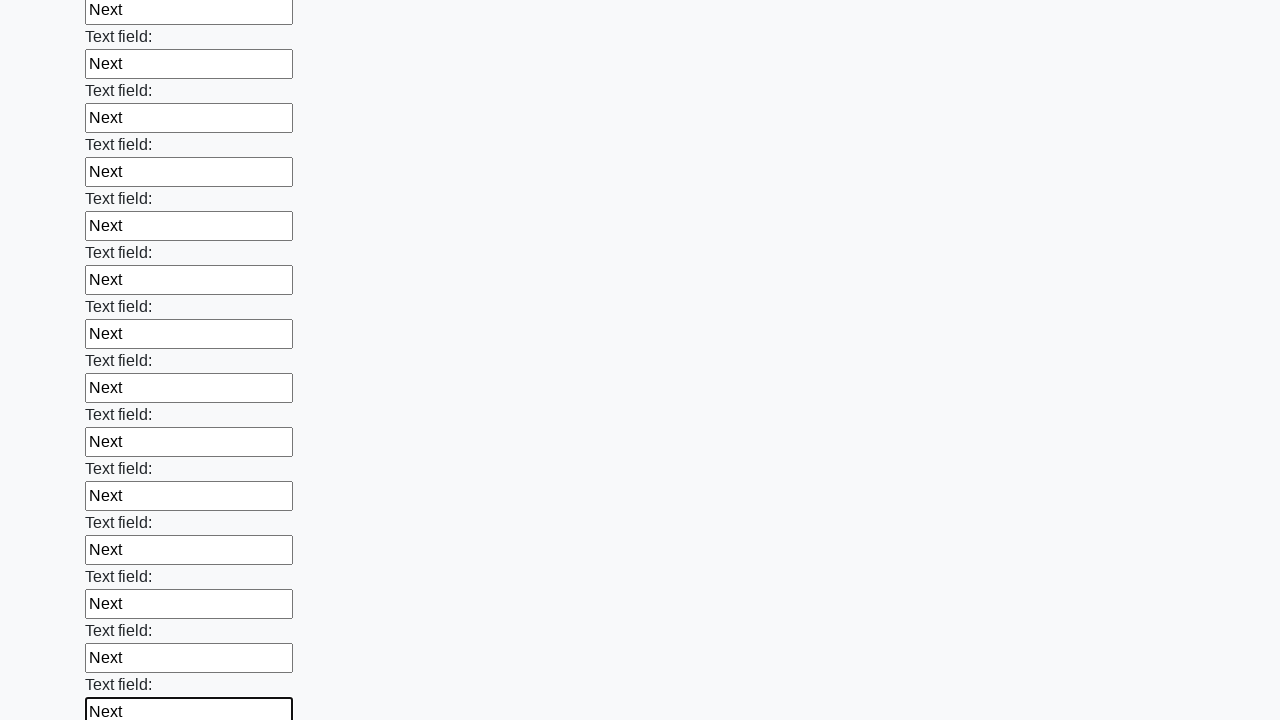

Filled an input field with text 'Next' on input >> nth=83
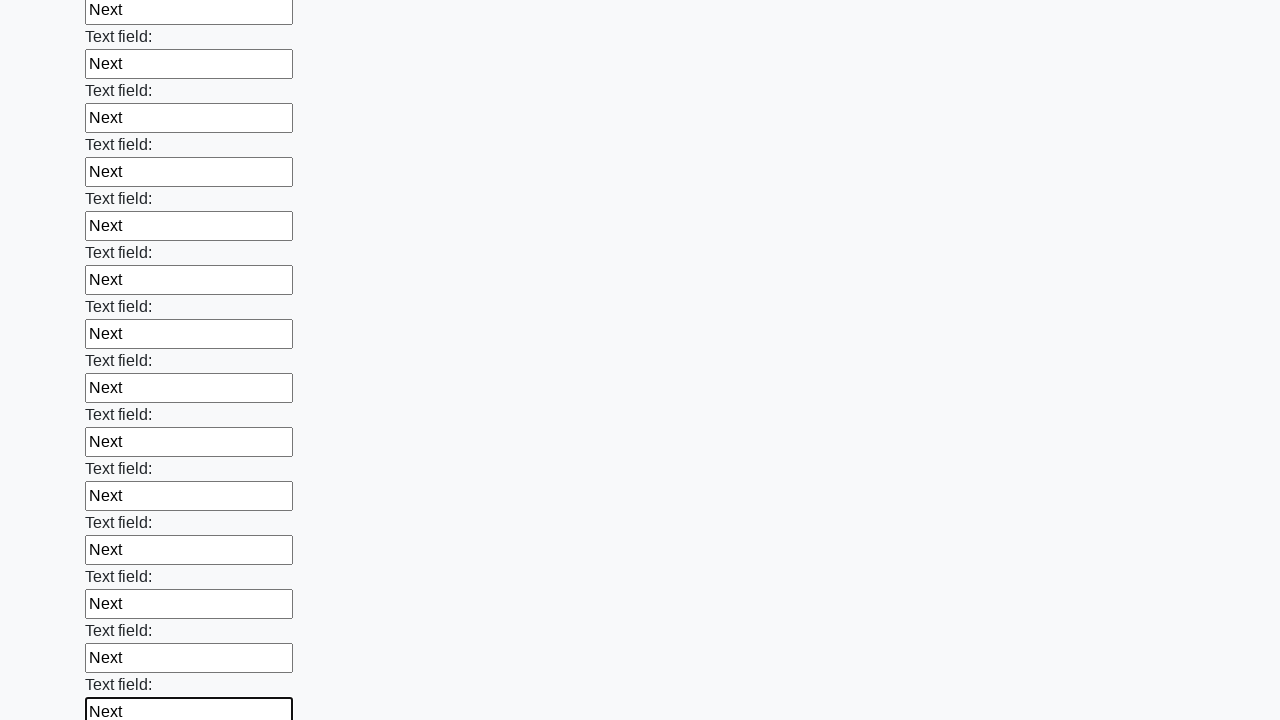

Filled an input field with text 'Next' on input >> nth=84
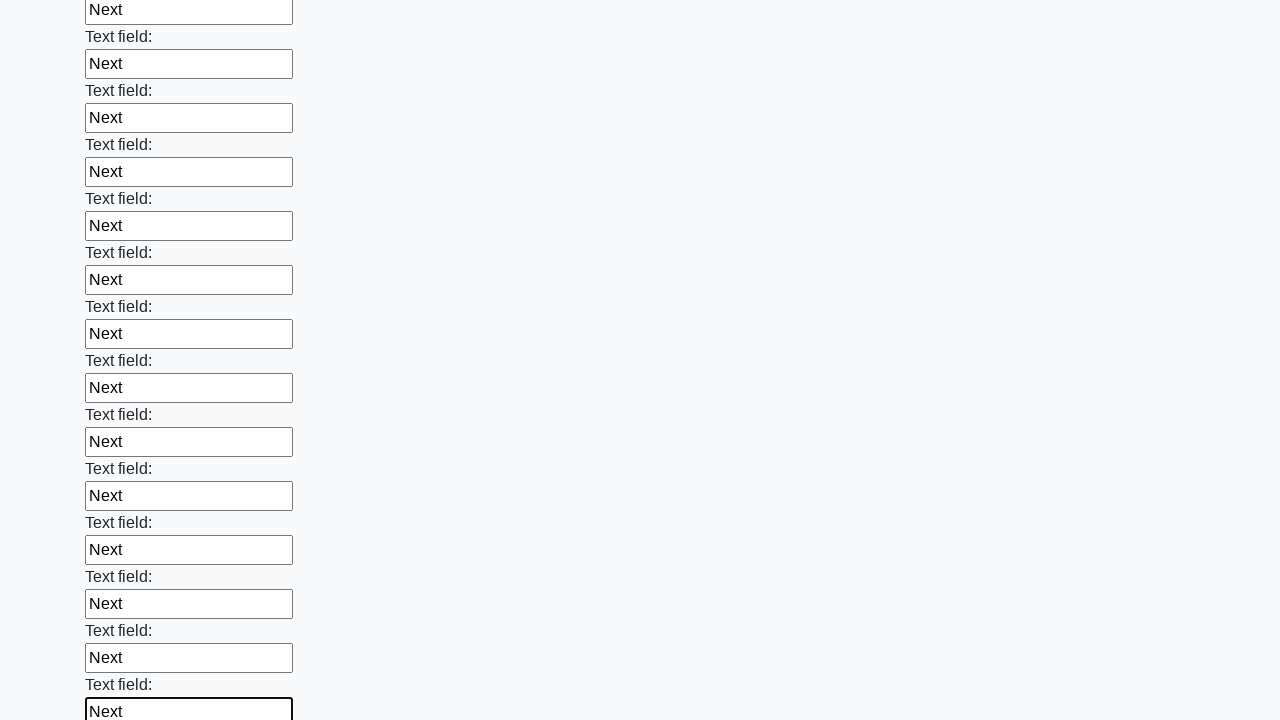

Filled an input field with text 'Next' on input >> nth=85
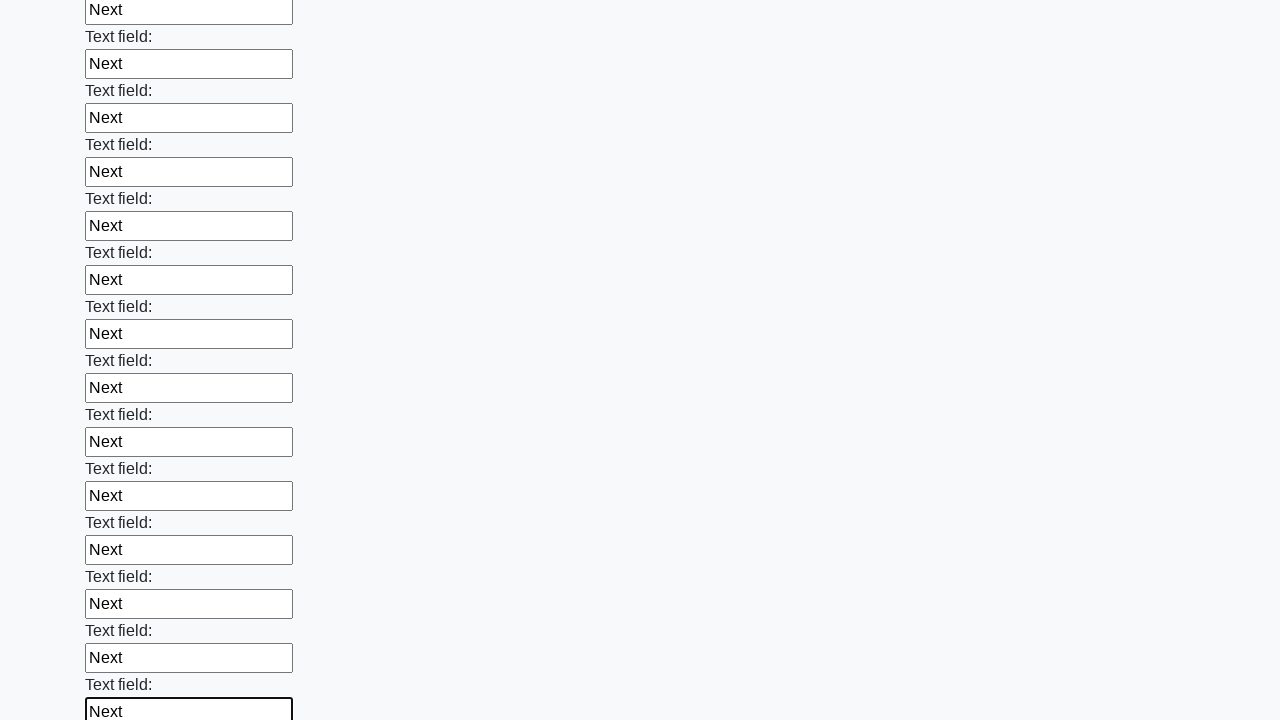

Filled an input field with text 'Next' on input >> nth=86
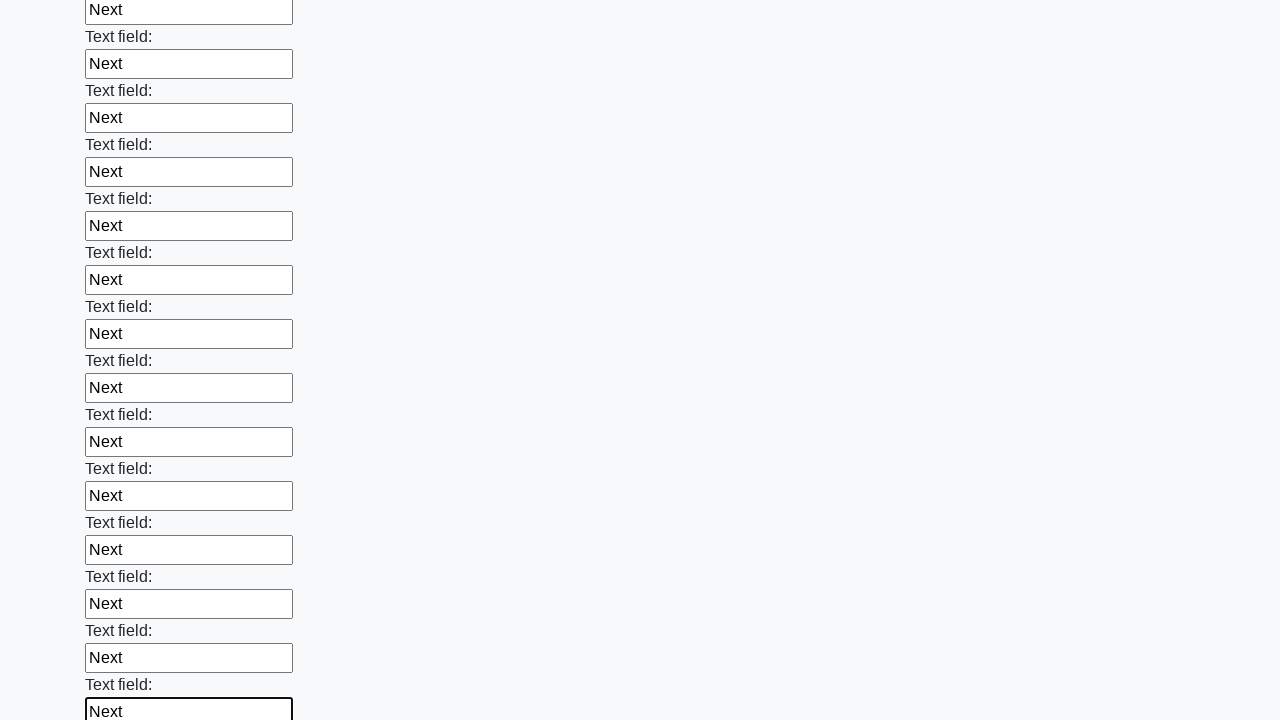

Filled an input field with text 'Next' on input >> nth=87
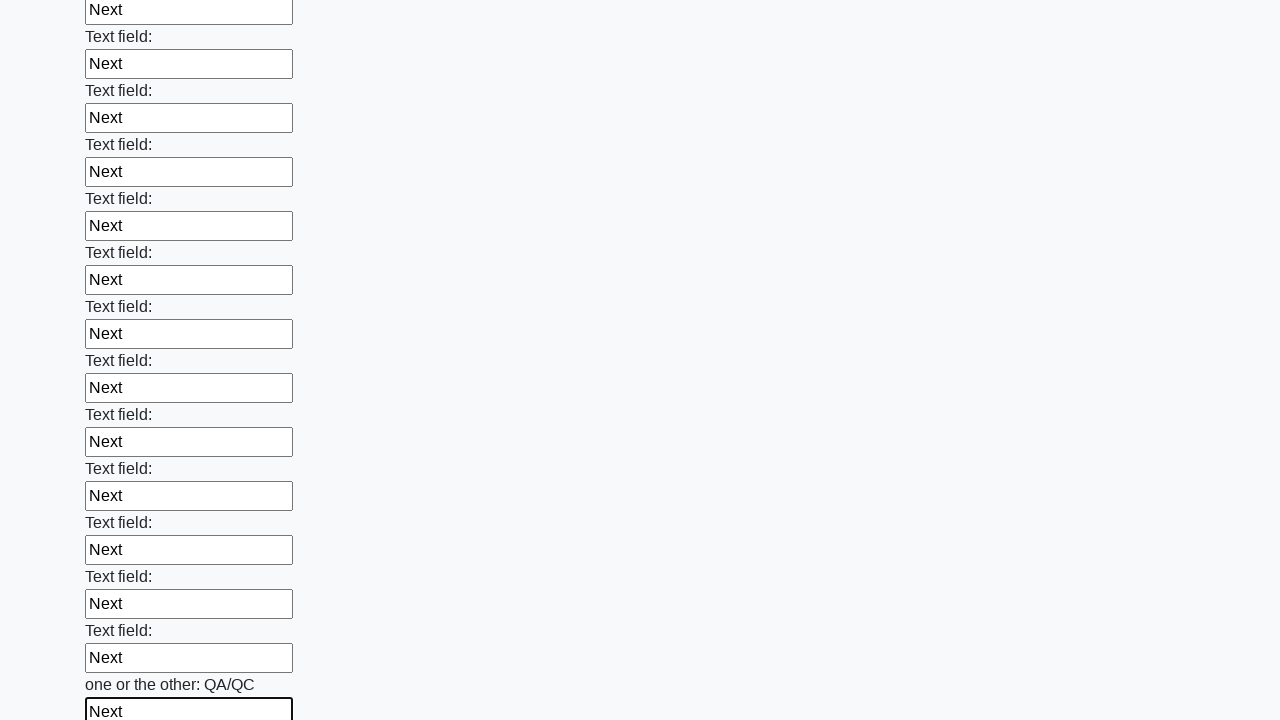

Filled an input field with text 'Next' on input >> nth=88
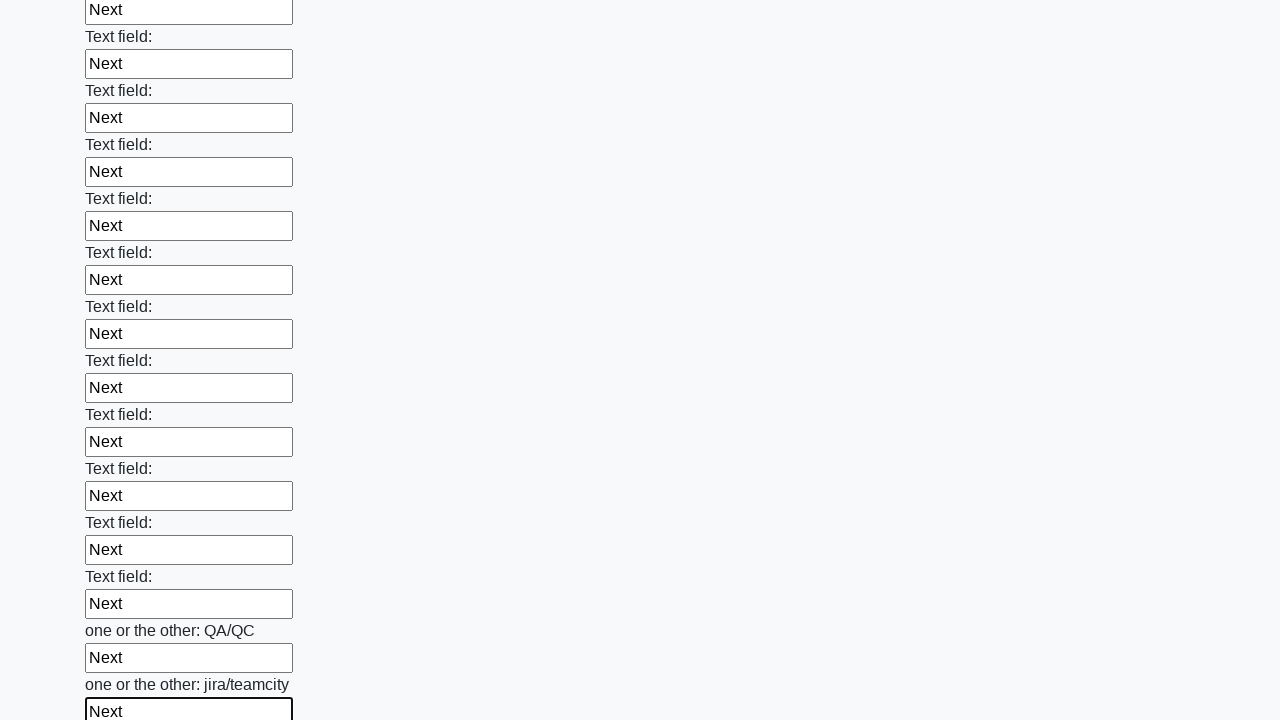

Filled an input field with text 'Next' on input >> nth=89
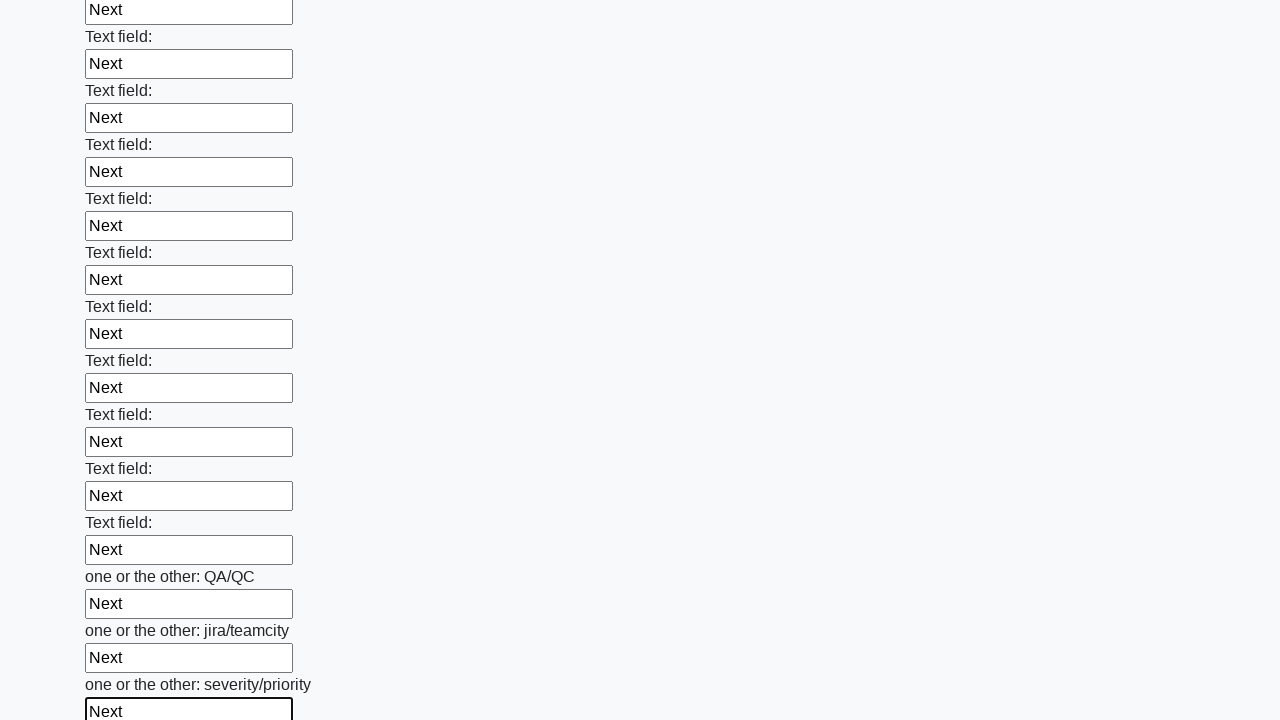

Filled an input field with text 'Next' on input >> nth=90
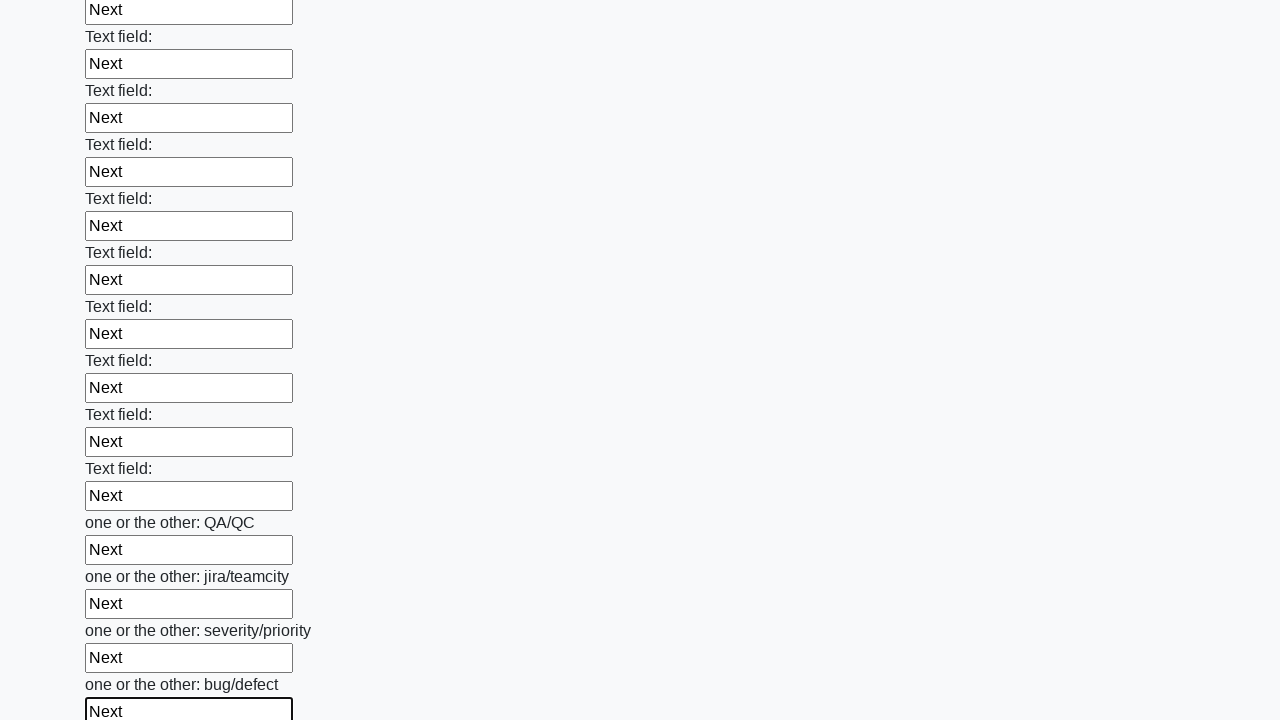

Filled an input field with text 'Next' on input >> nth=91
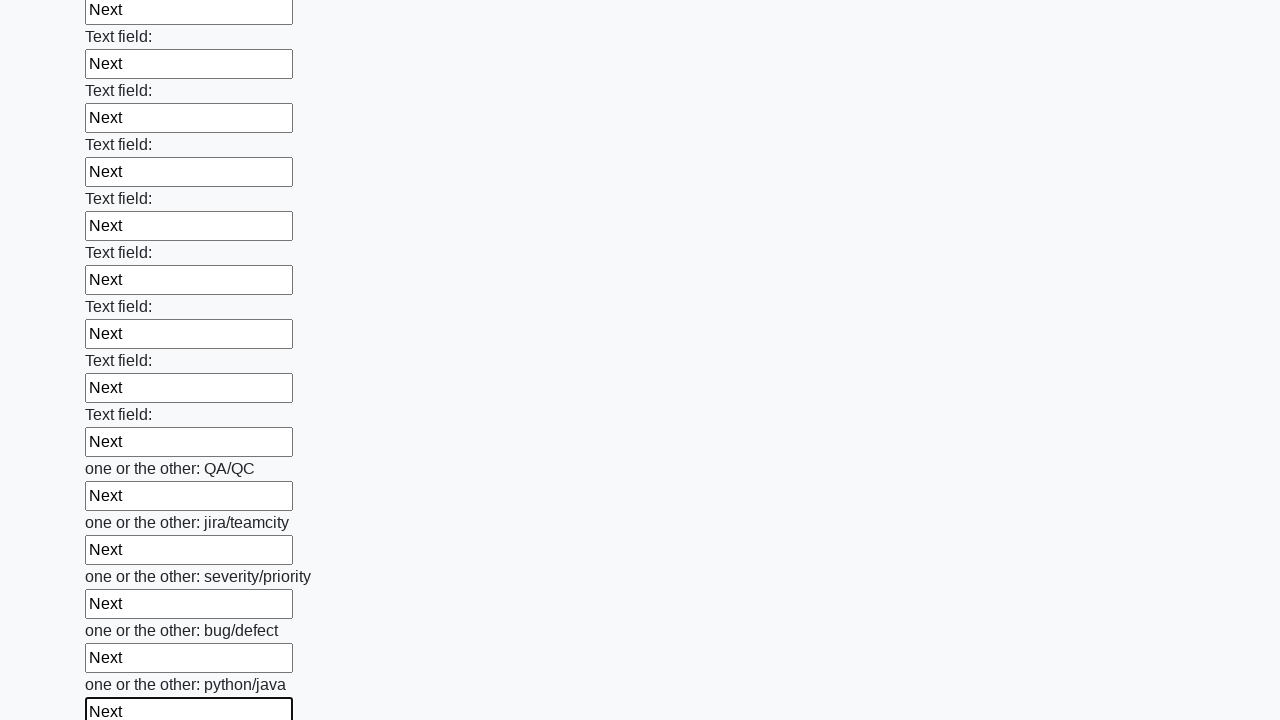

Filled an input field with text 'Next' on input >> nth=92
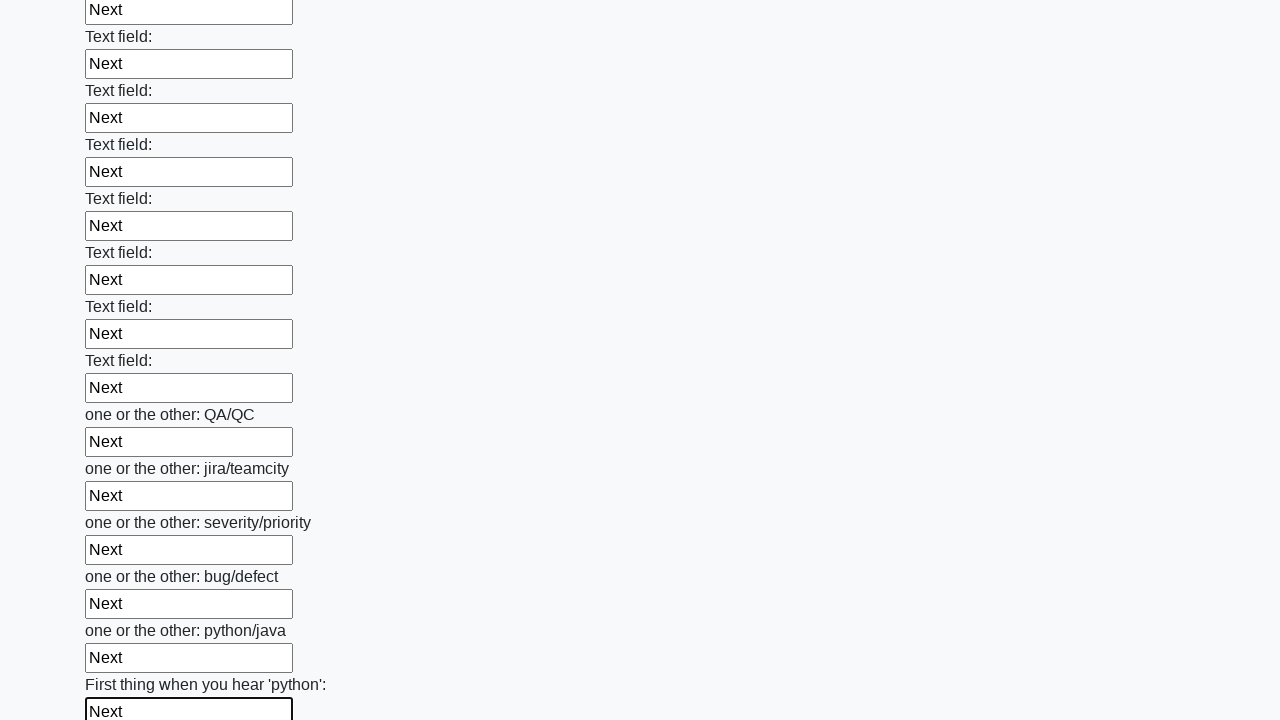

Filled an input field with text 'Next' on input >> nth=93
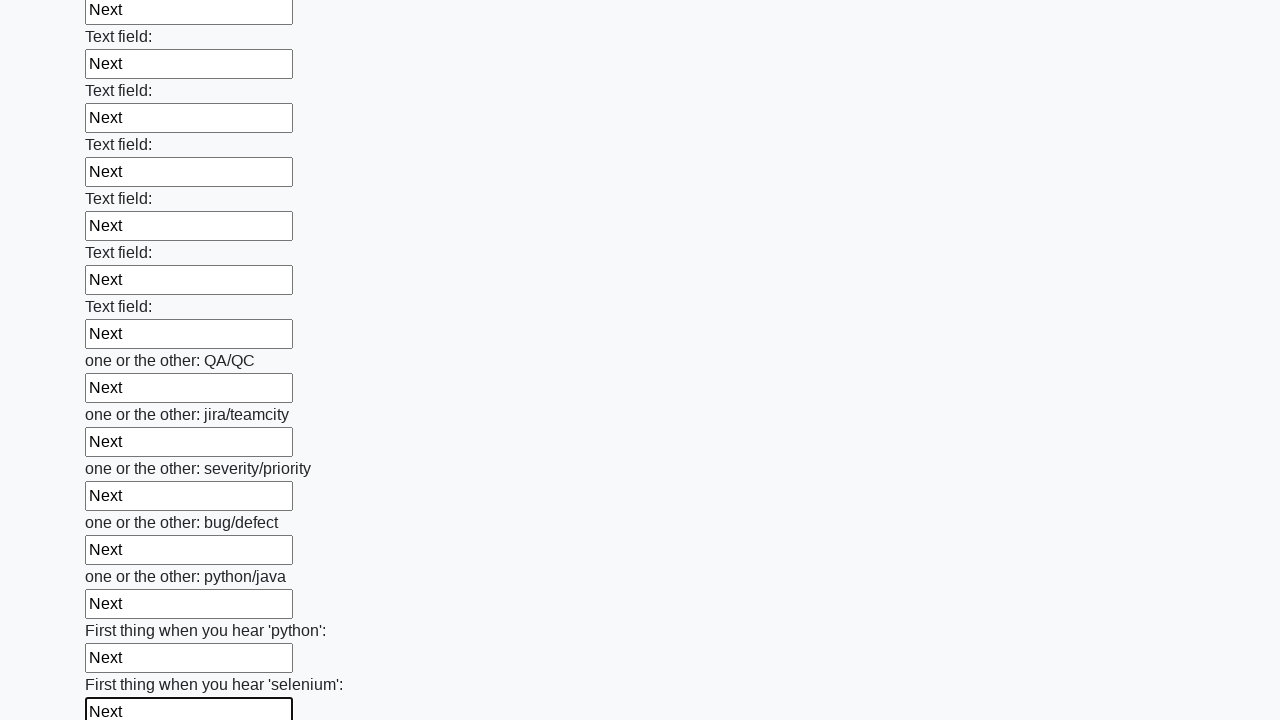

Filled an input field with text 'Next' on input >> nth=94
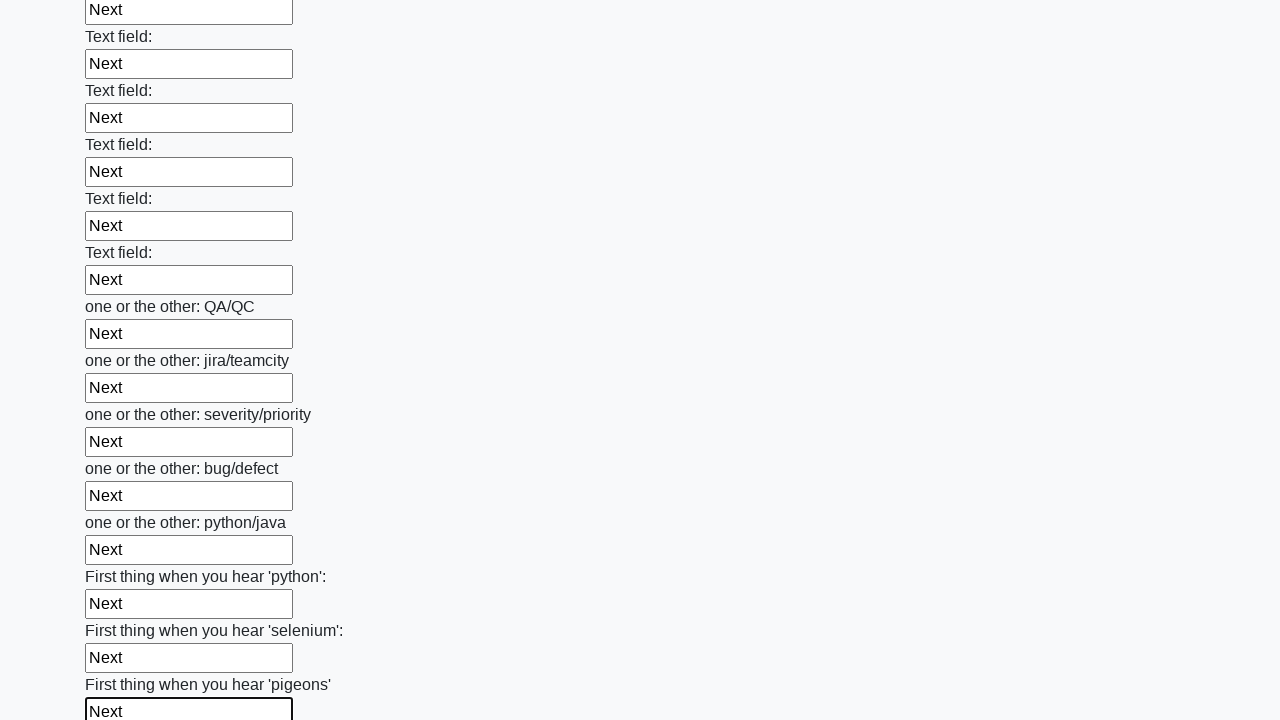

Filled an input field with text 'Next' on input >> nth=95
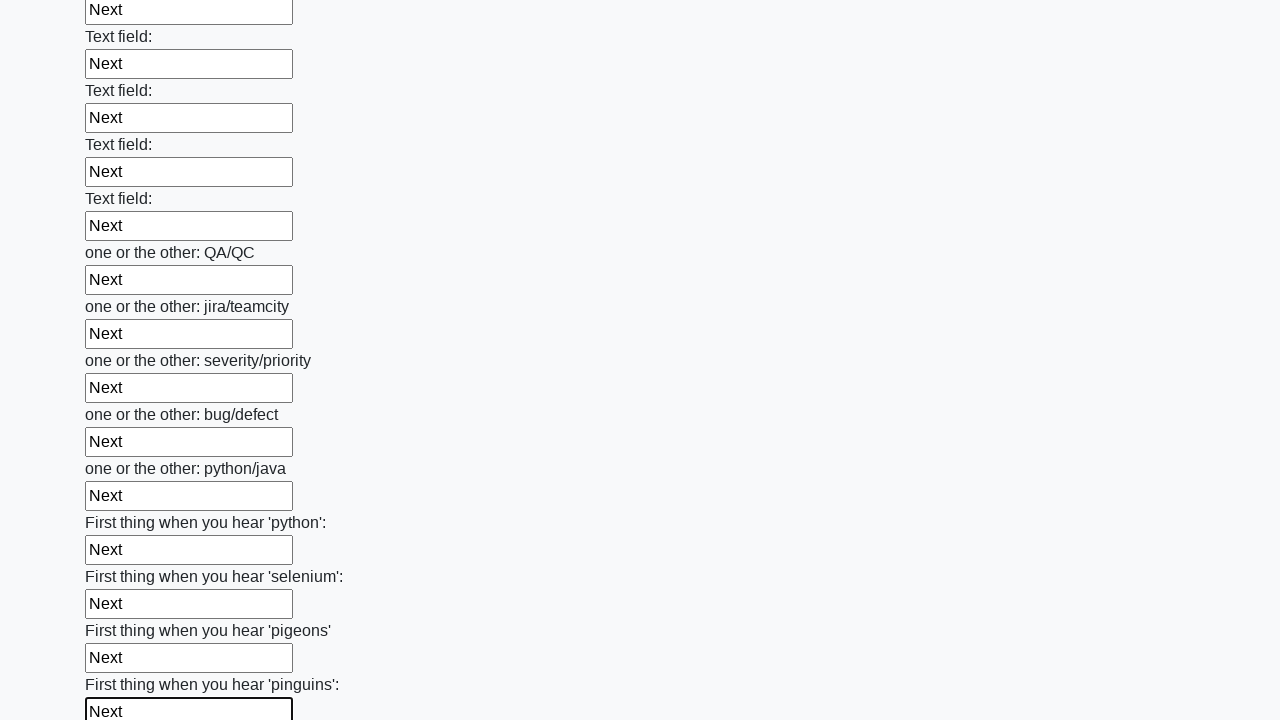

Filled an input field with text 'Next' on input >> nth=96
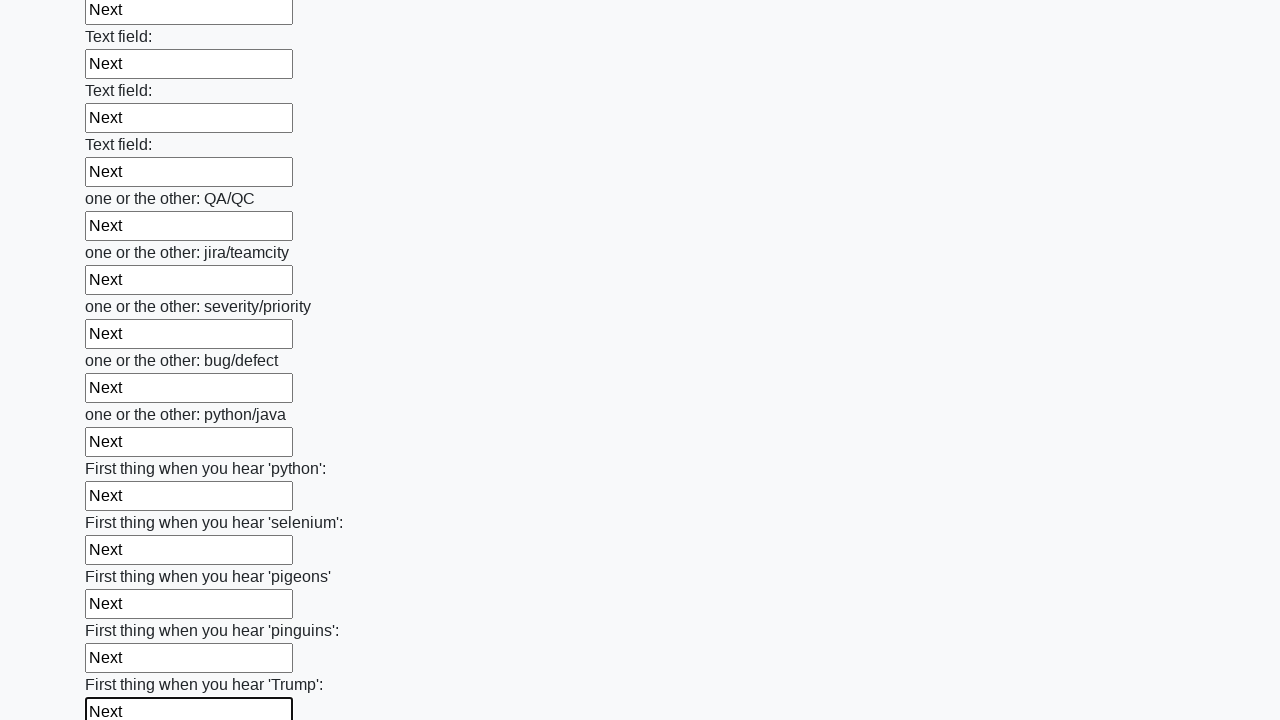

Filled an input field with text 'Next' on input >> nth=97
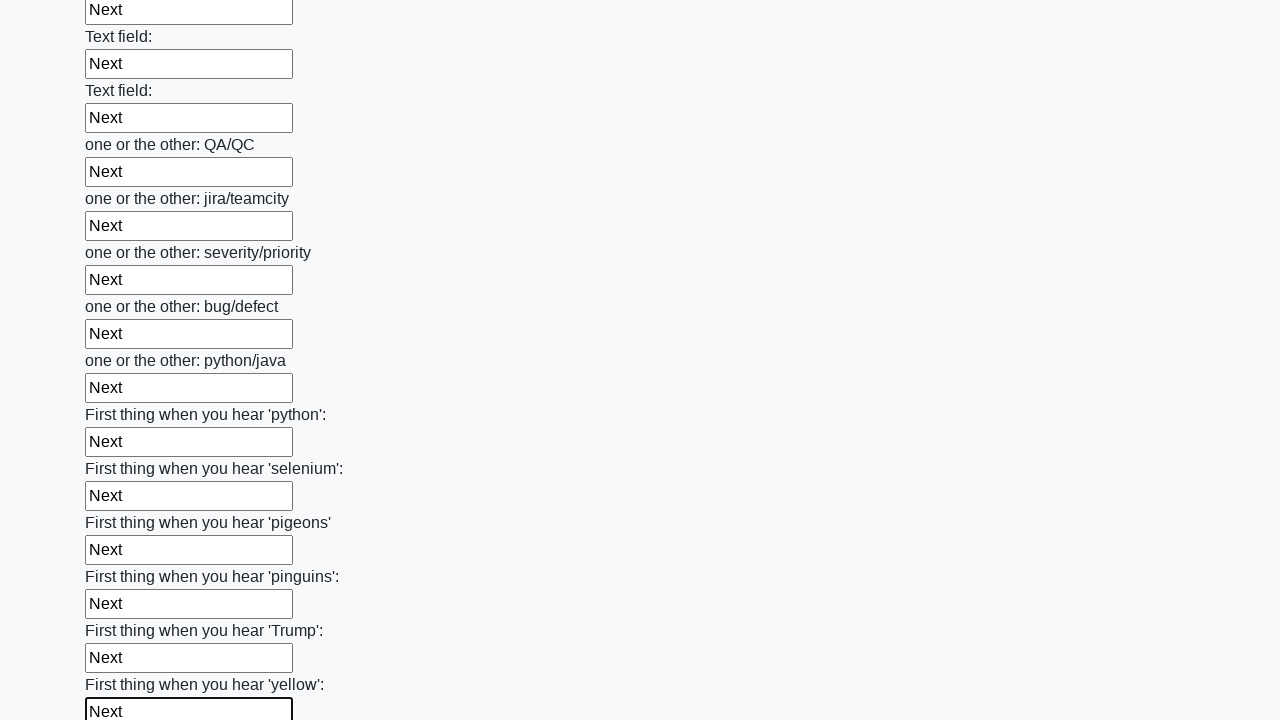

Filled an input field with text 'Next' on input >> nth=98
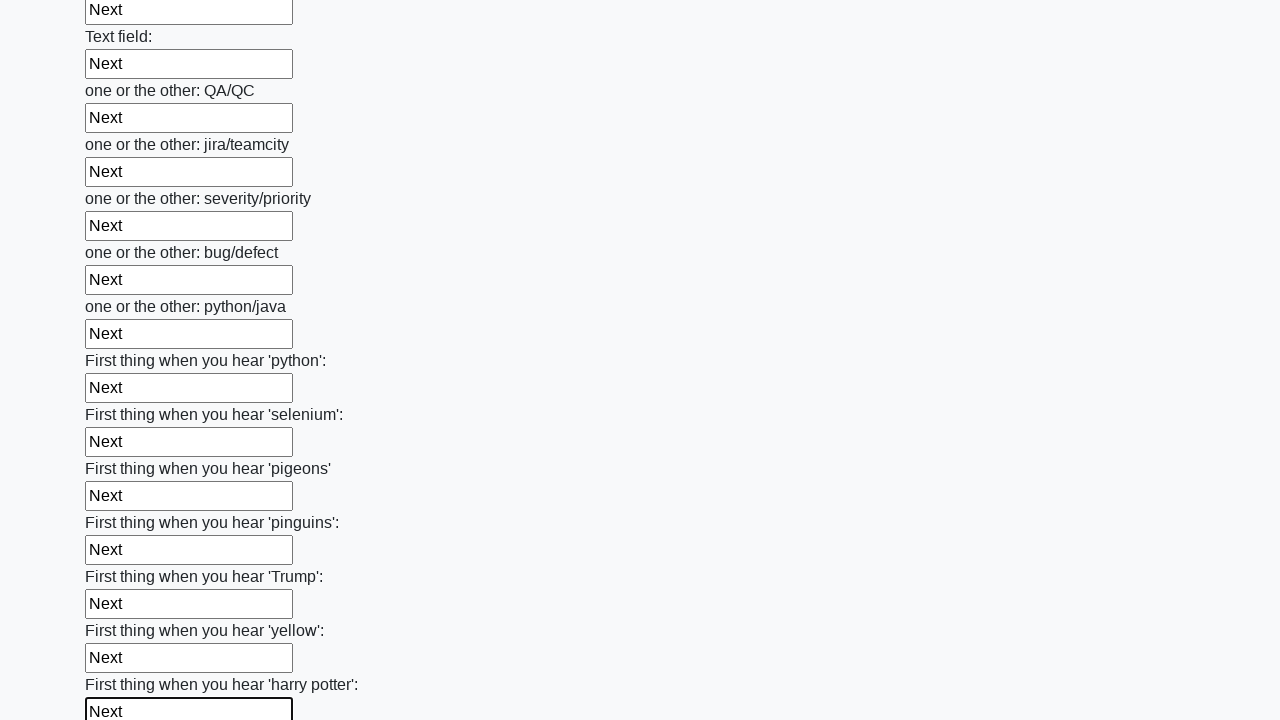

Filled an input field with text 'Next' on input >> nth=99
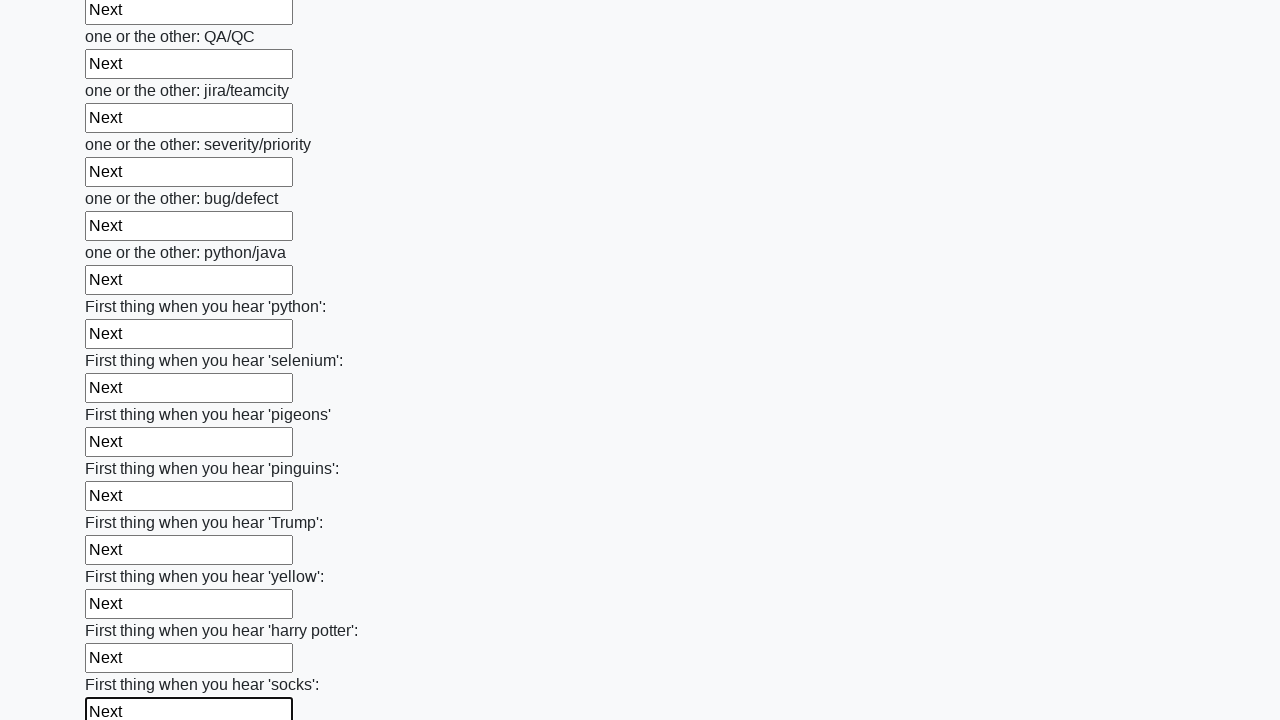

Clicked the submit button to submit the form at (123, 611) on button.btn
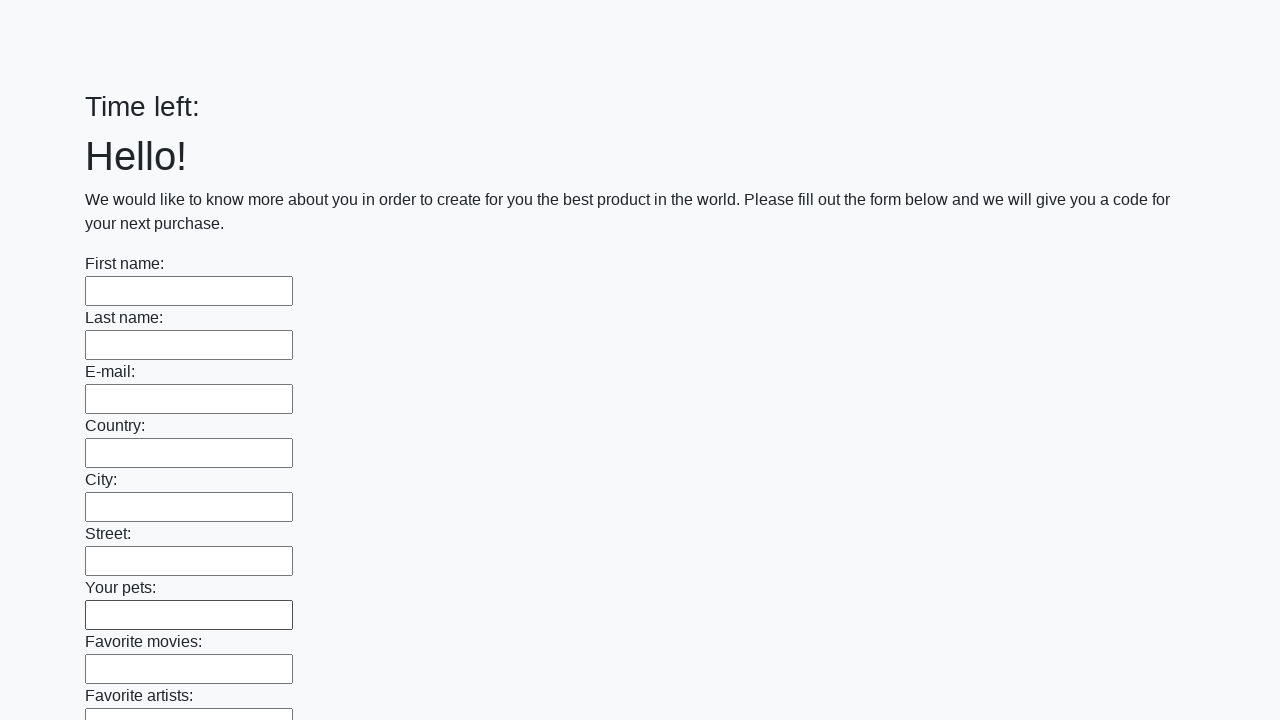

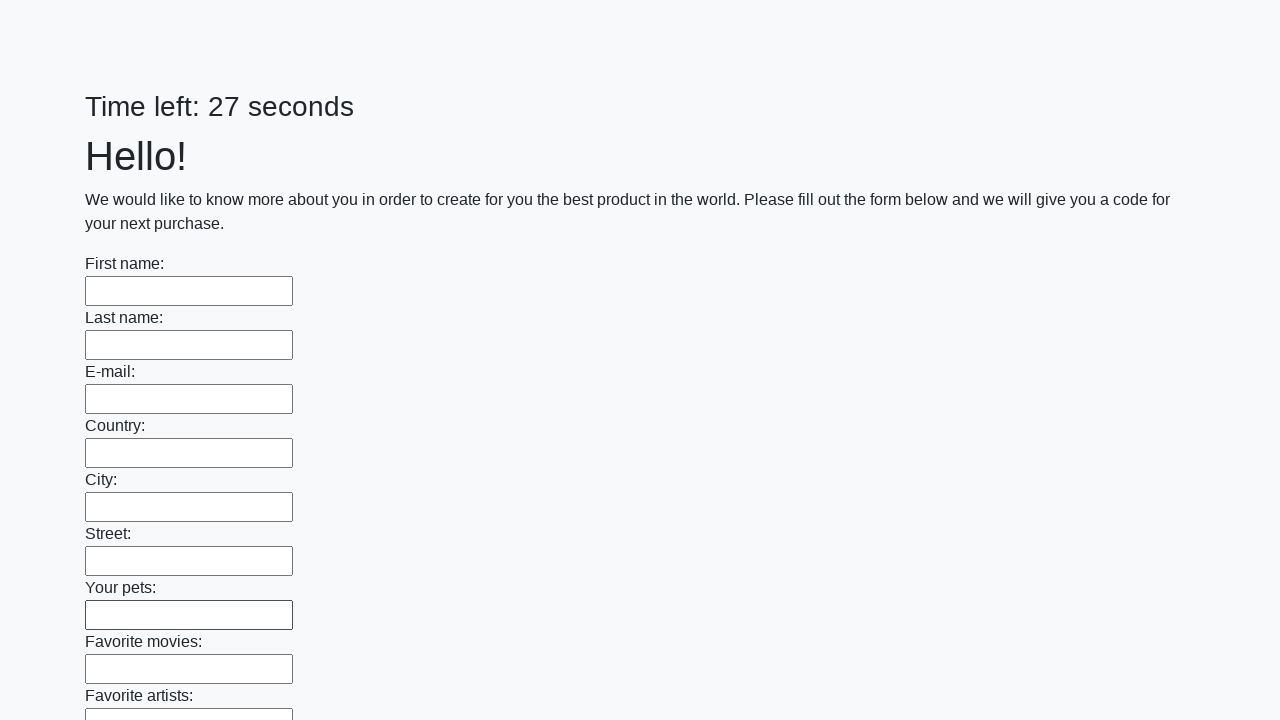